Tests filling a large form with multiple input fields and submitting it by clicking the submit button

Starting URL: http://suninjuly.github.io/huge_form.html

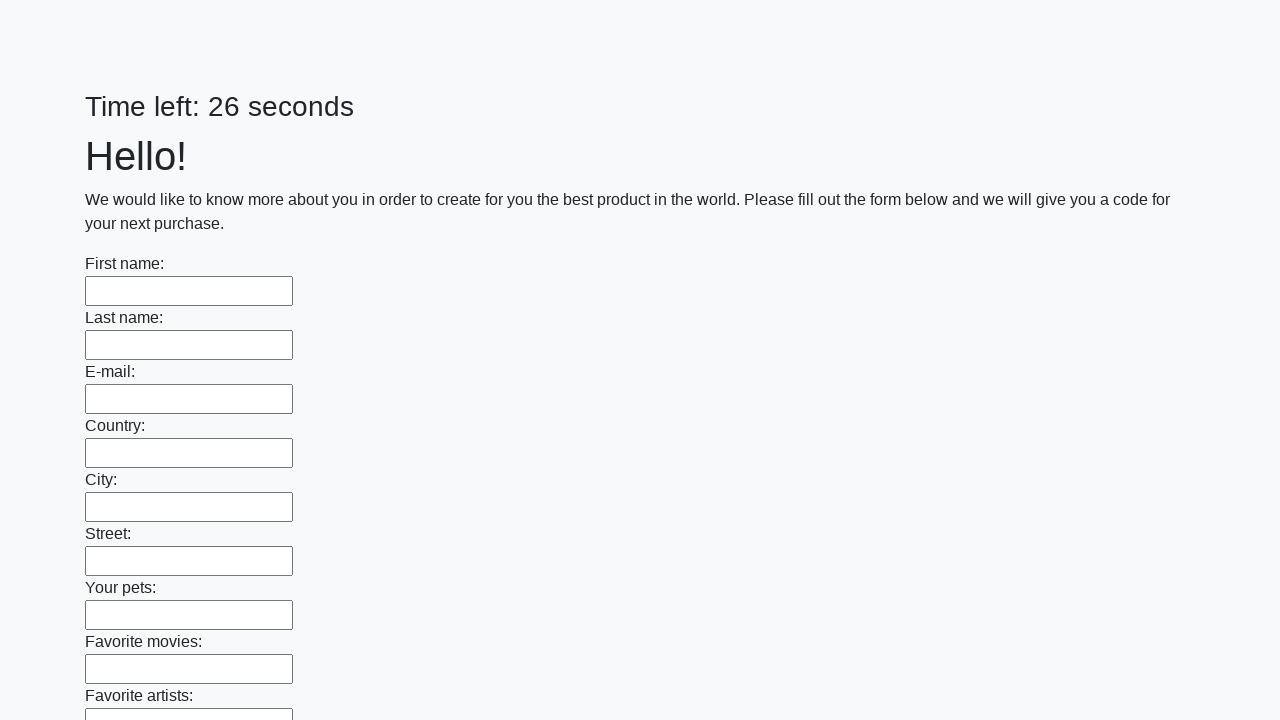

Located all input fields on the form
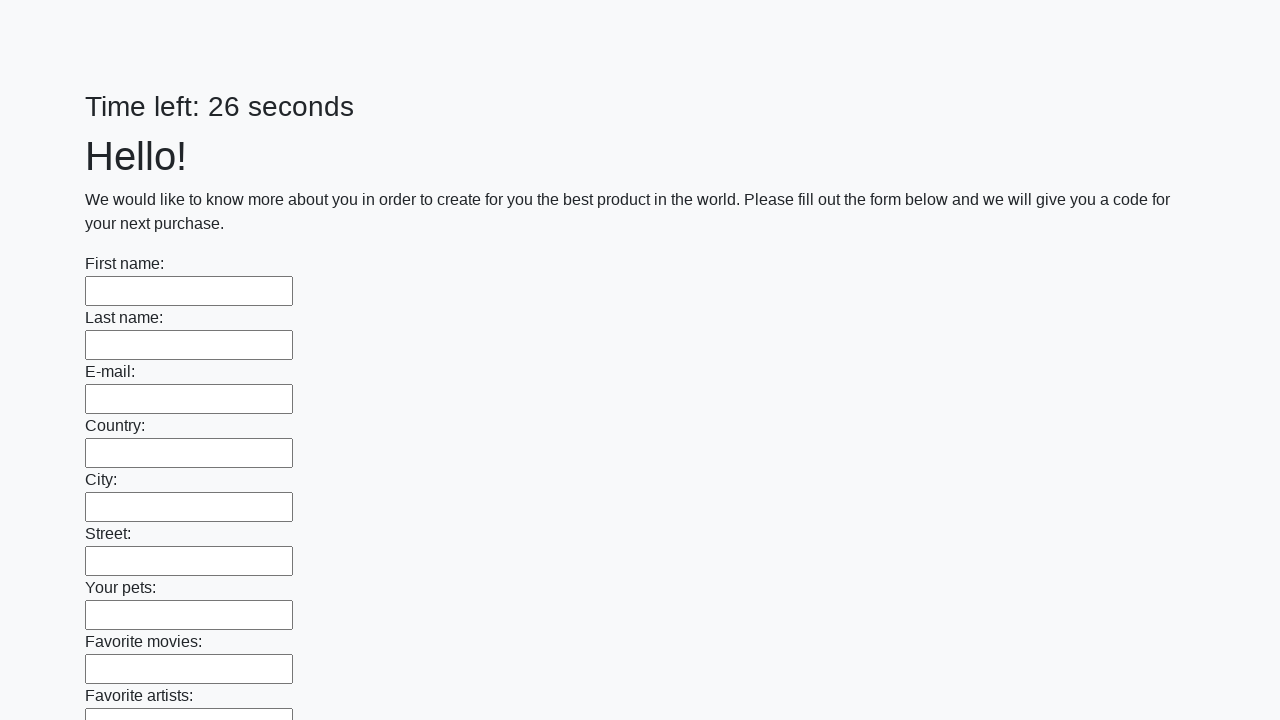

Filled an input field with test answer on input >> nth=0
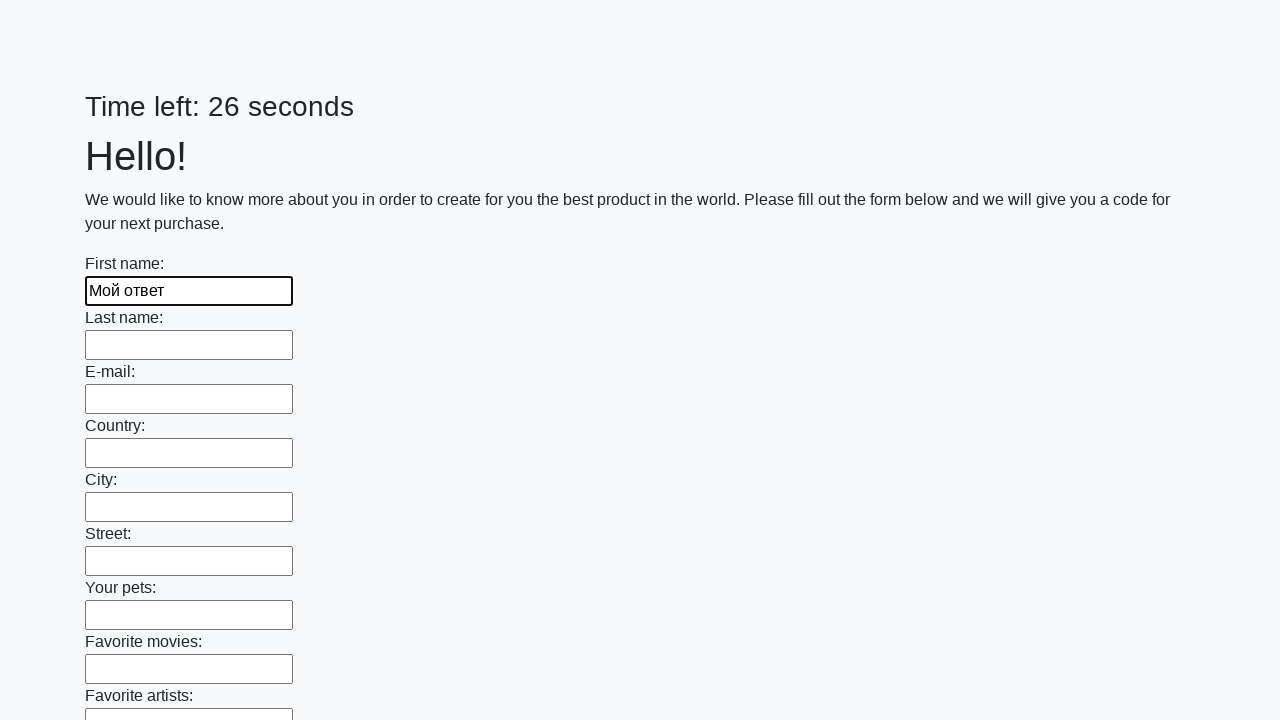

Filled an input field with test answer on input >> nth=1
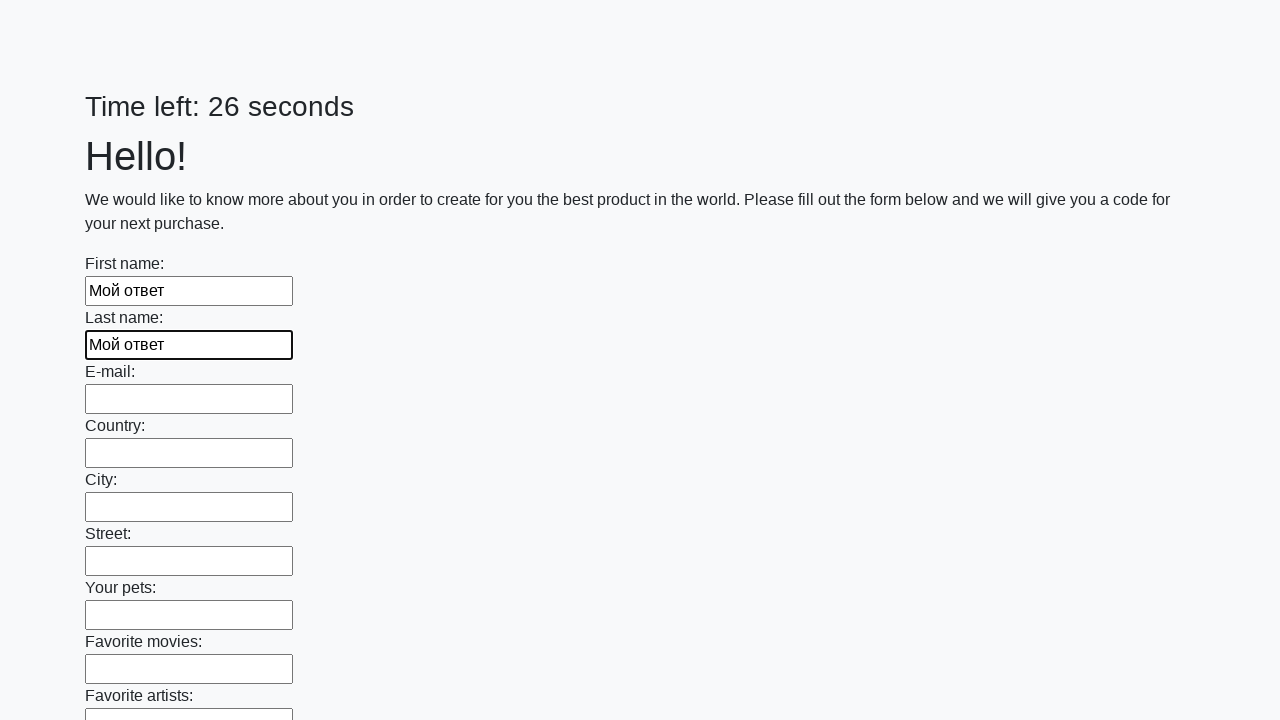

Filled an input field with test answer on input >> nth=2
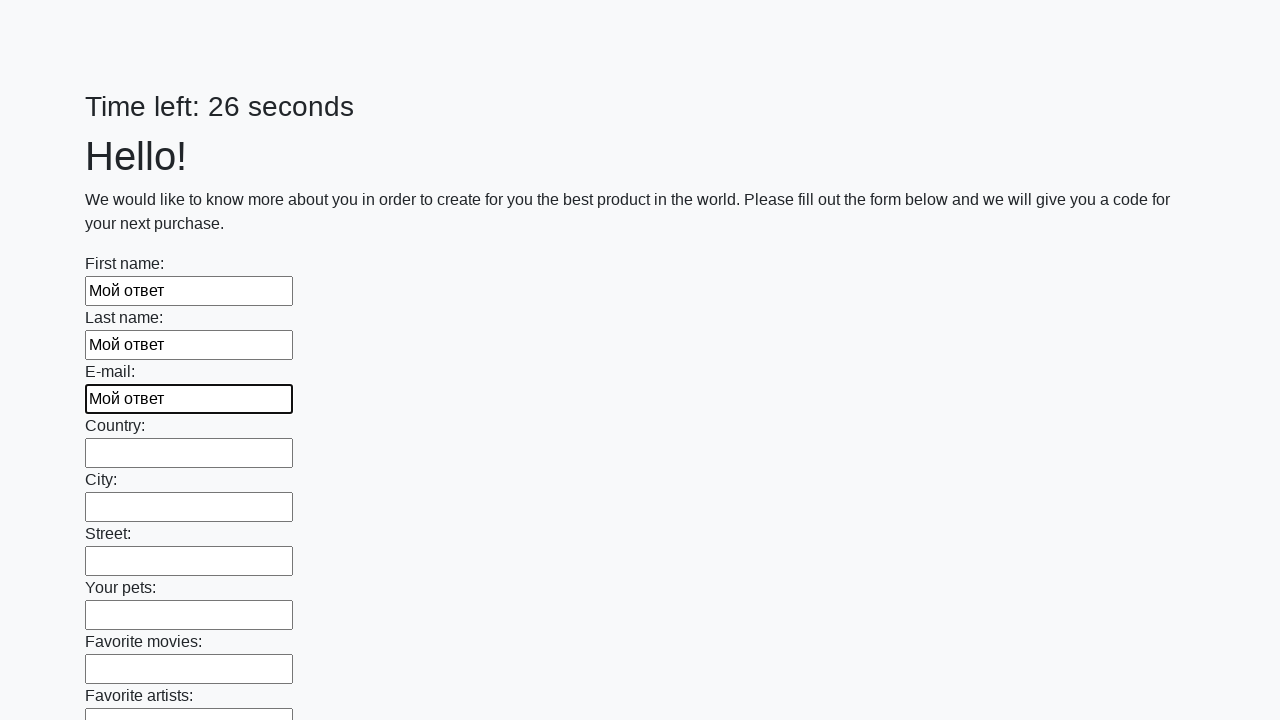

Filled an input field with test answer on input >> nth=3
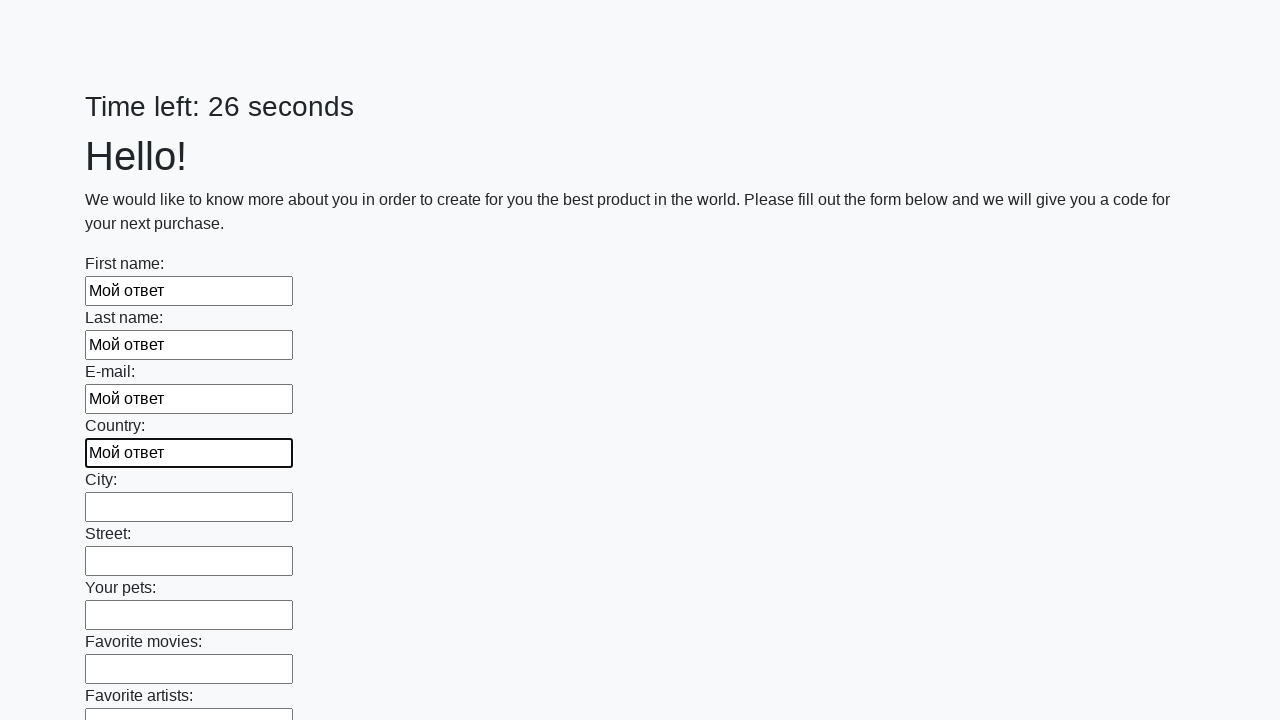

Filled an input field with test answer on input >> nth=4
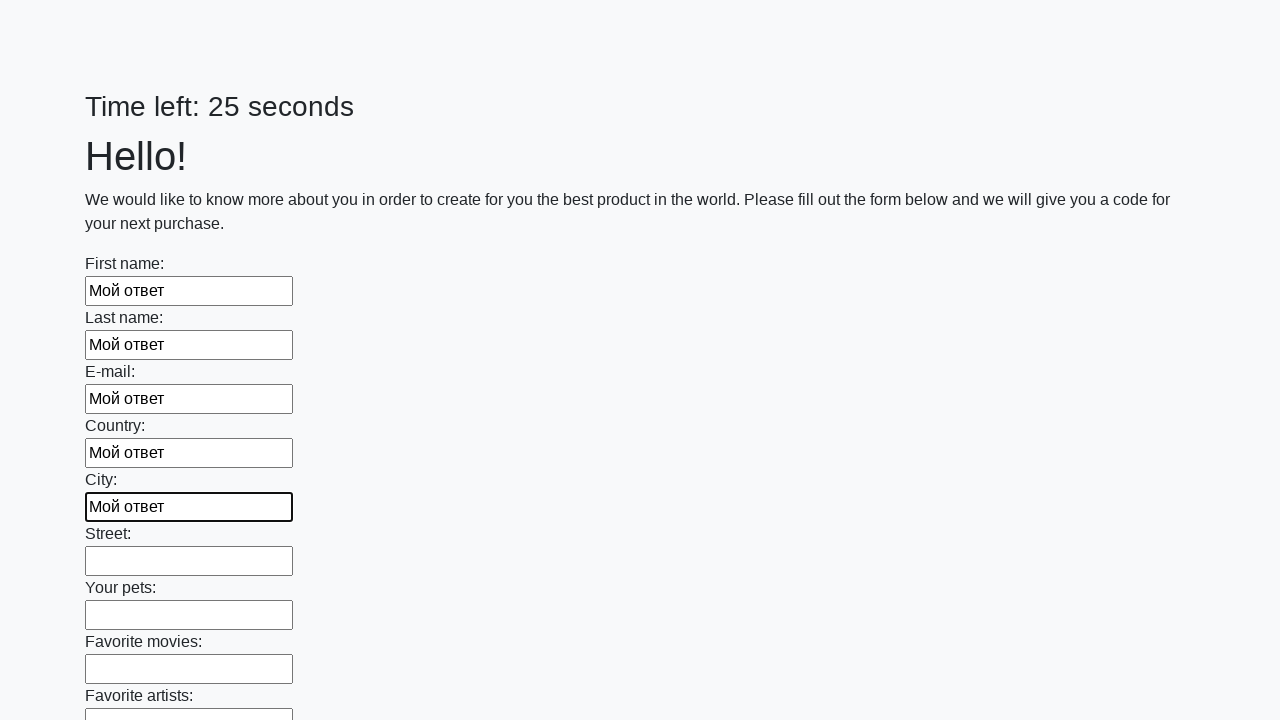

Filled an input field with test answer on input >> nth=5
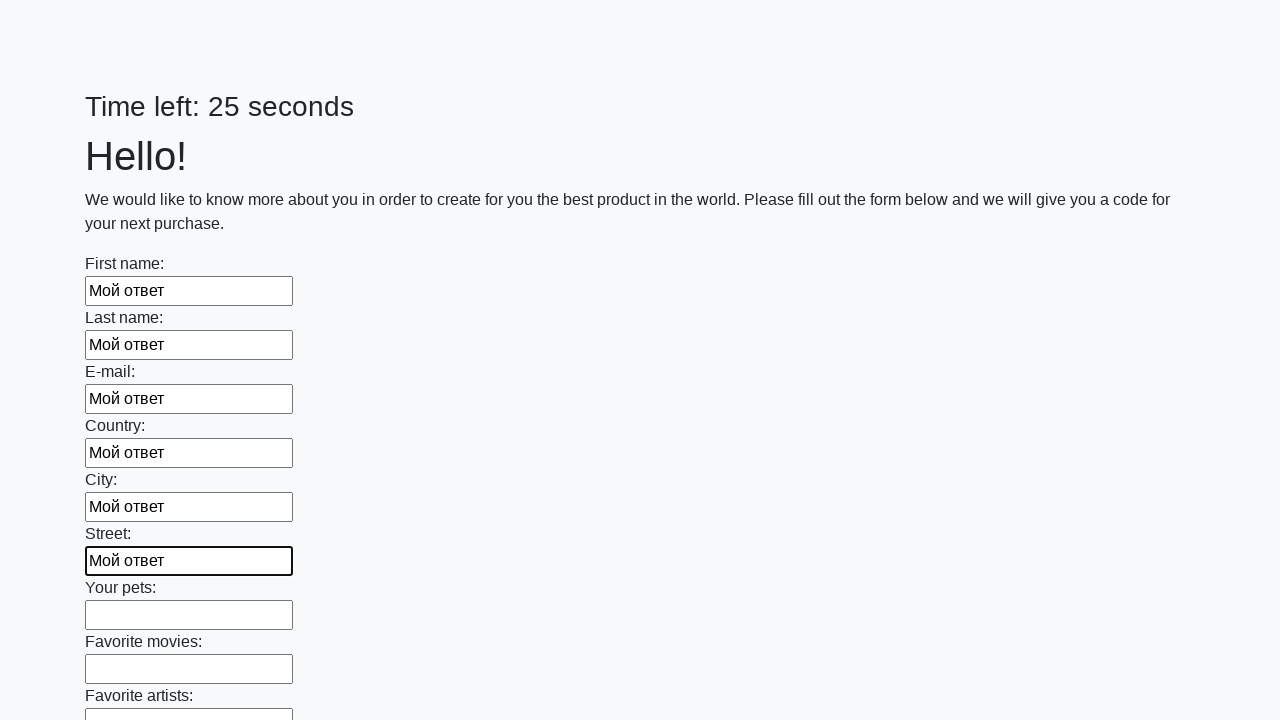

Filled an input field with test answer on input >> nth=6
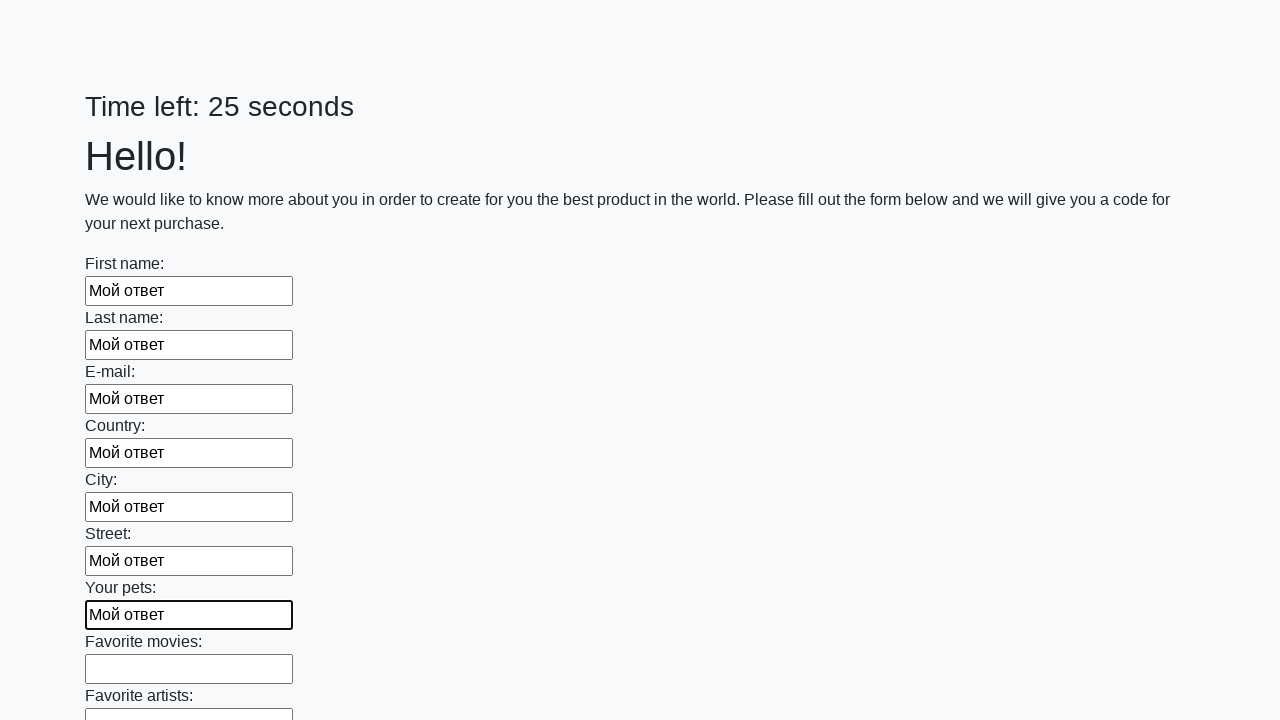

Filled an input field with test answer on input >> nth=7
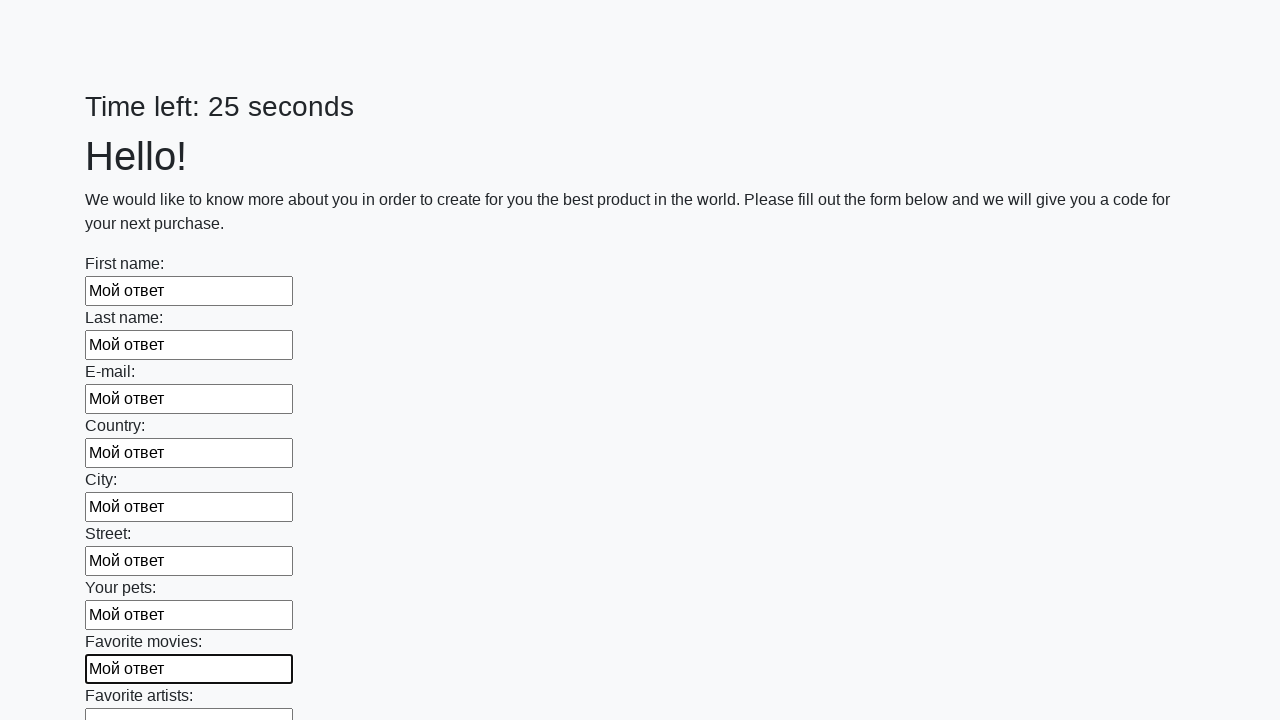

Filled an input field with test answer on input >> nth=8
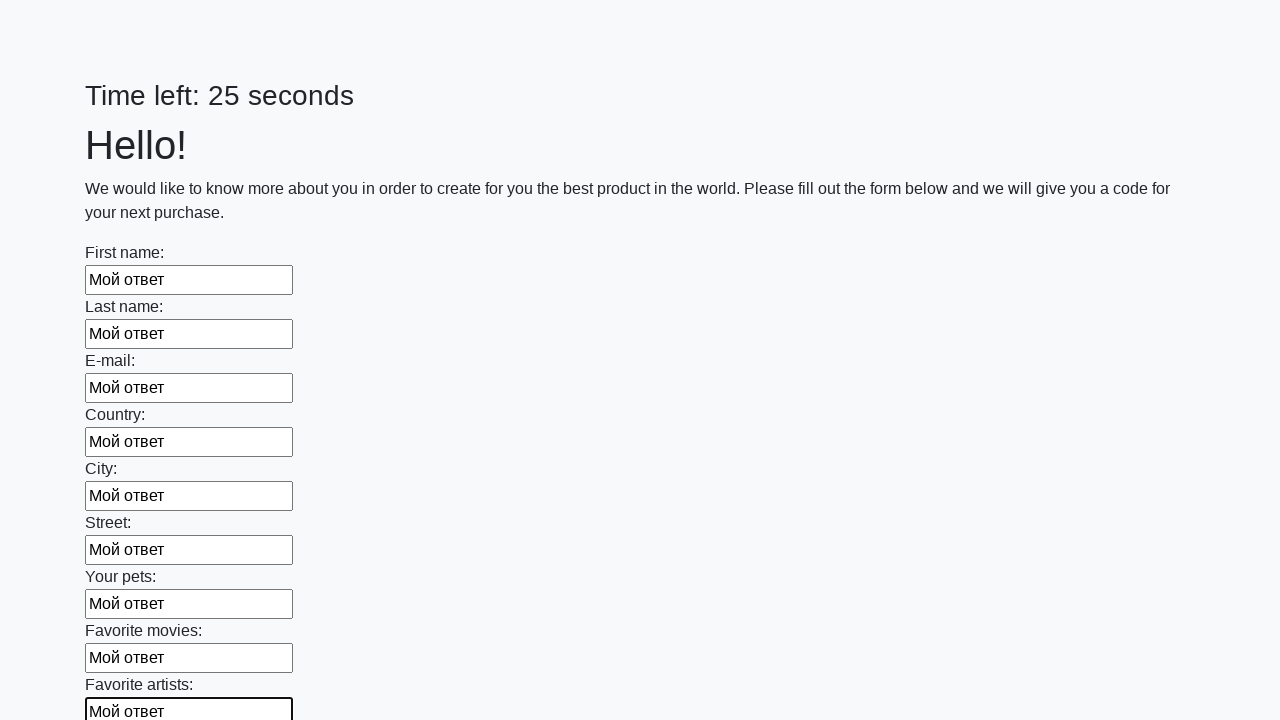

Filled an input field with test answer on input >> nth=9
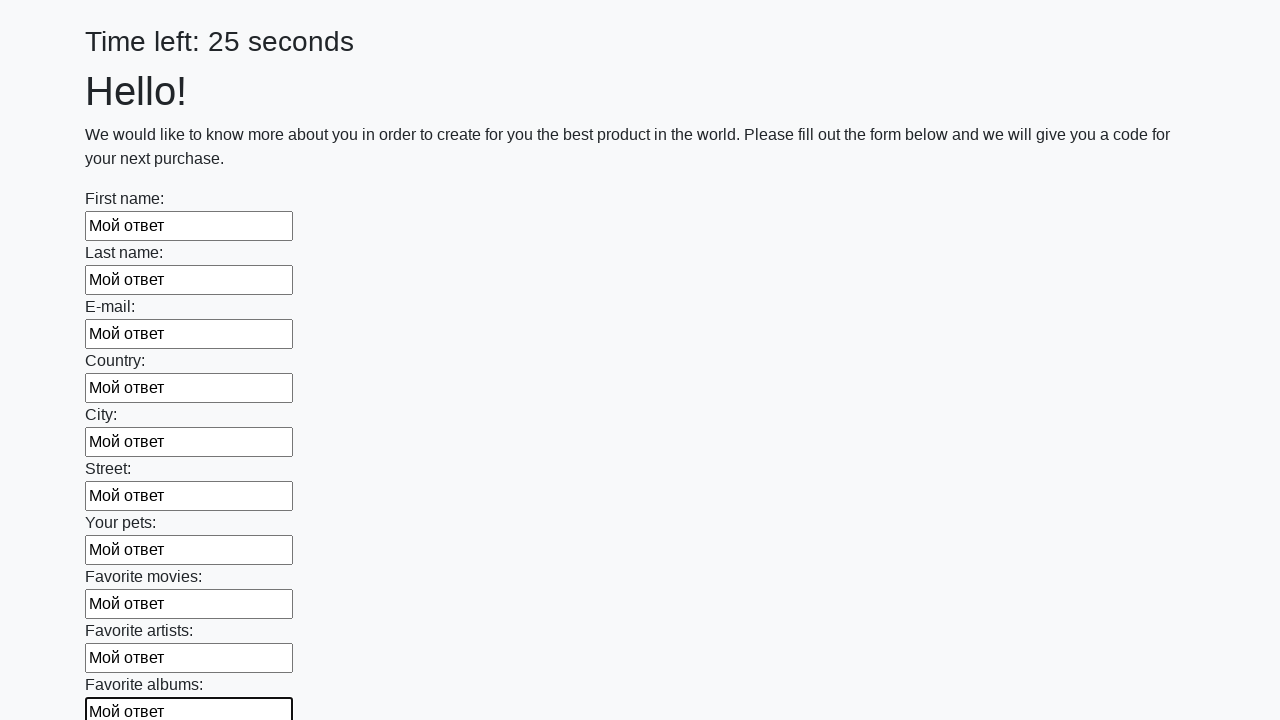

Filled an input field with test answer on input >> nth=10
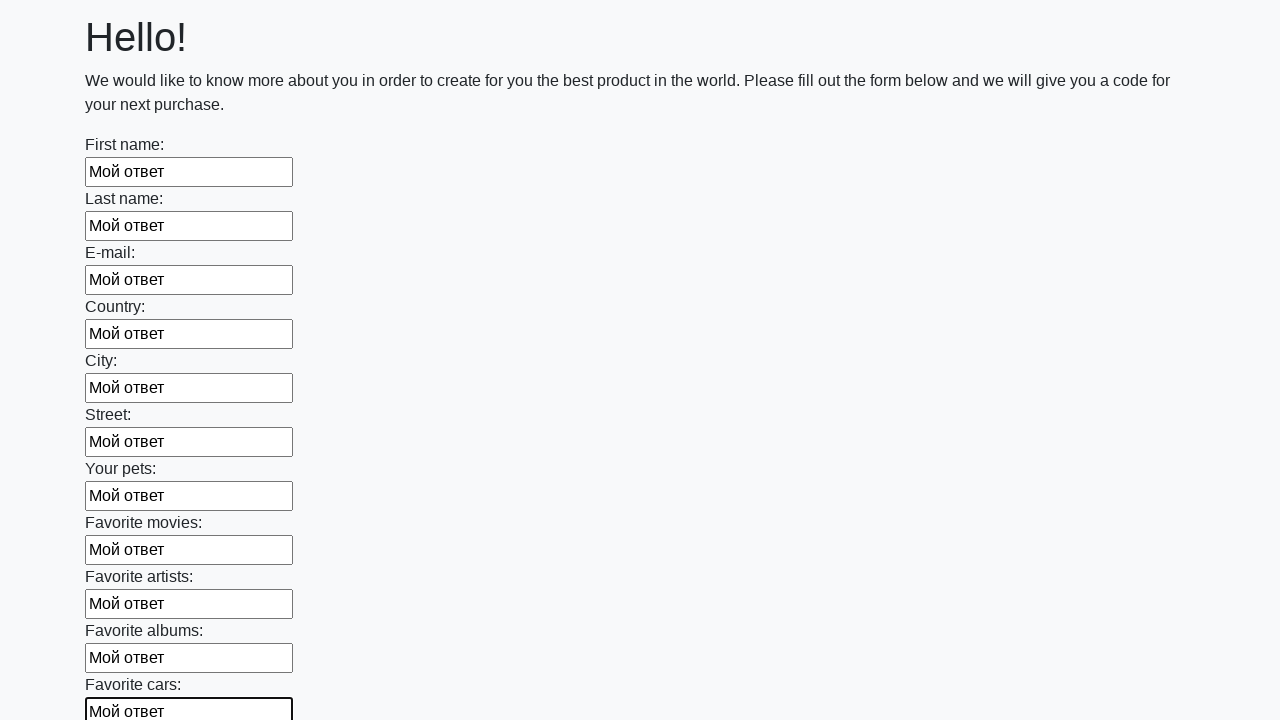

Filled an input field with test answer on input >> nth=11
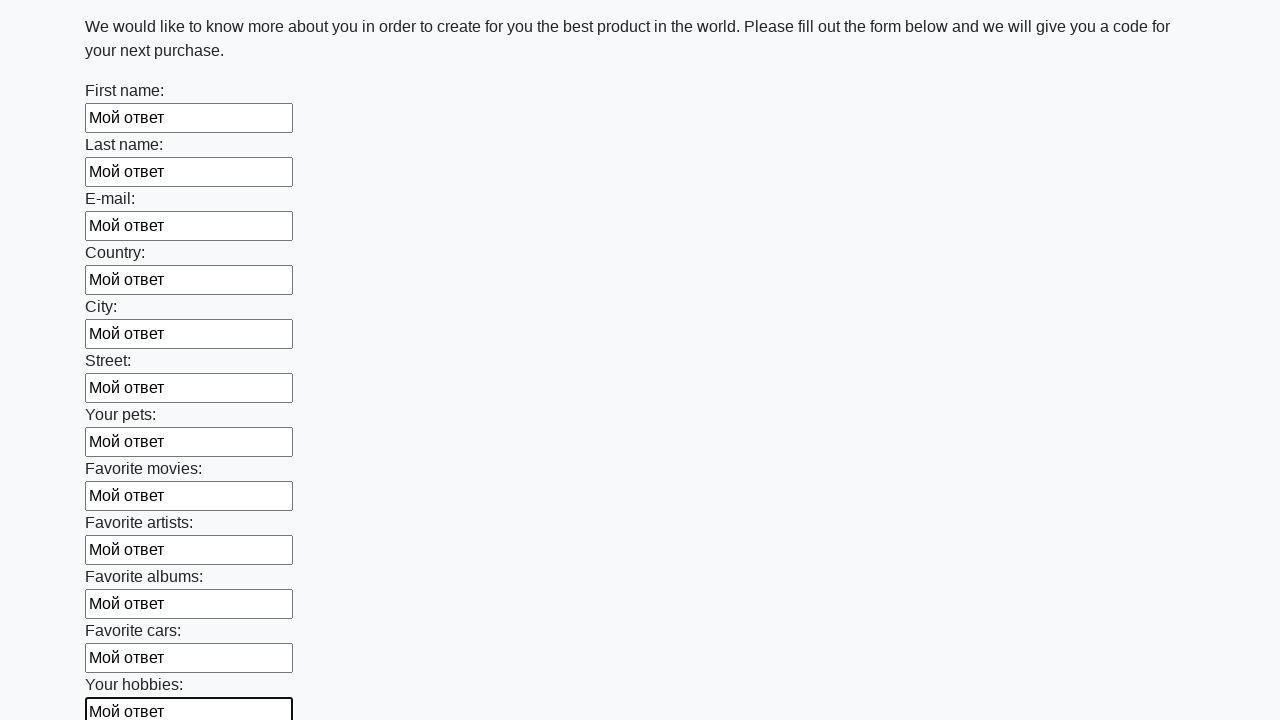

Filled an input field with test answer on input >> nth=12
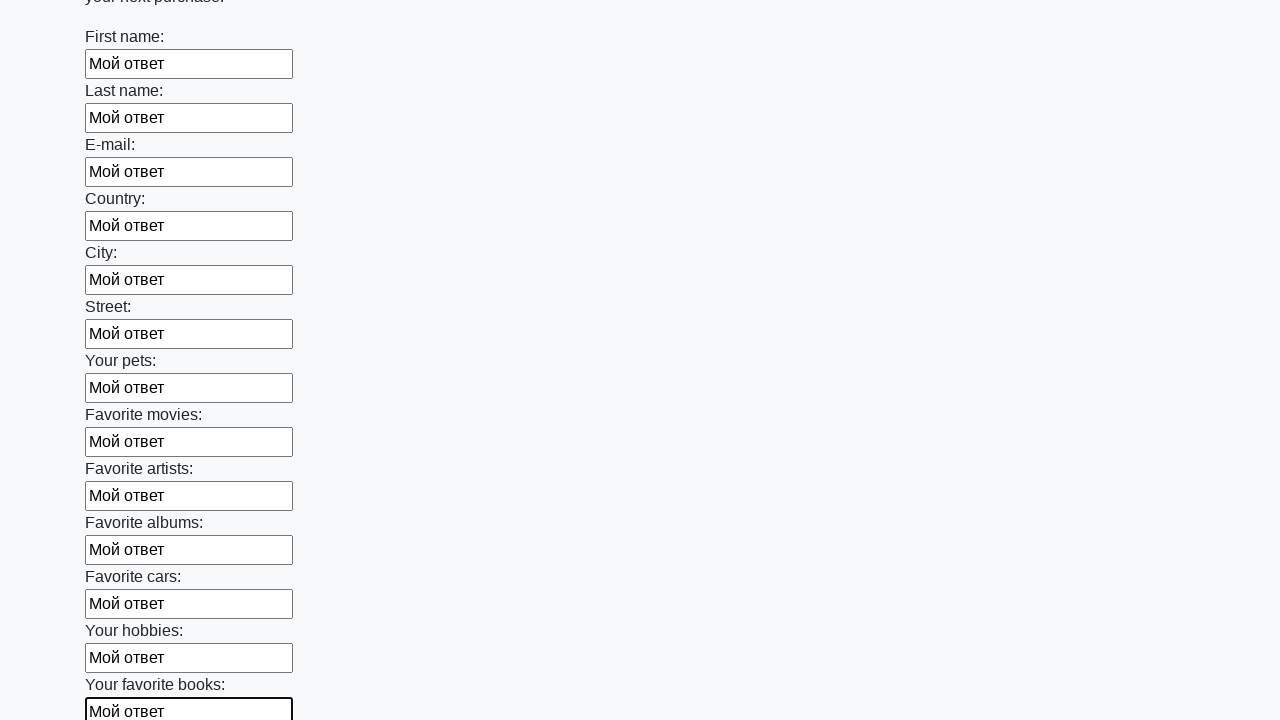

Filled an input field with test answer on input >> nth=13
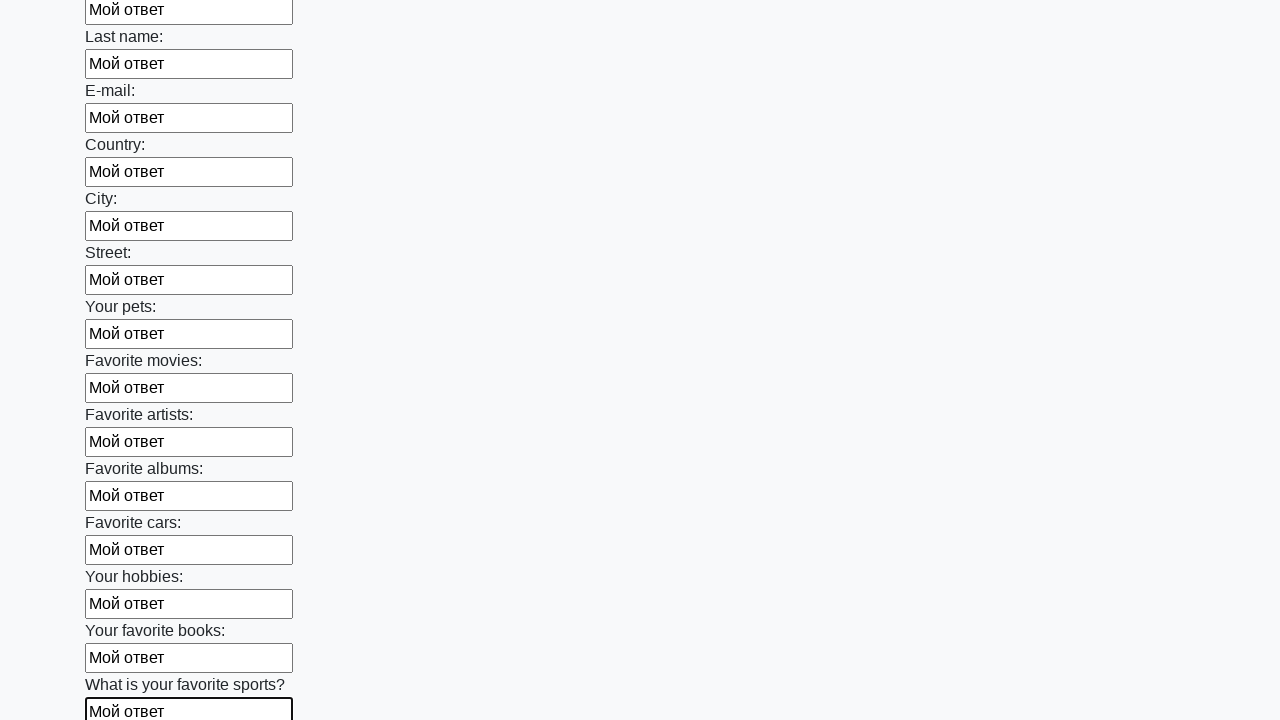

Filled an input field with test answer on input >> nth=14
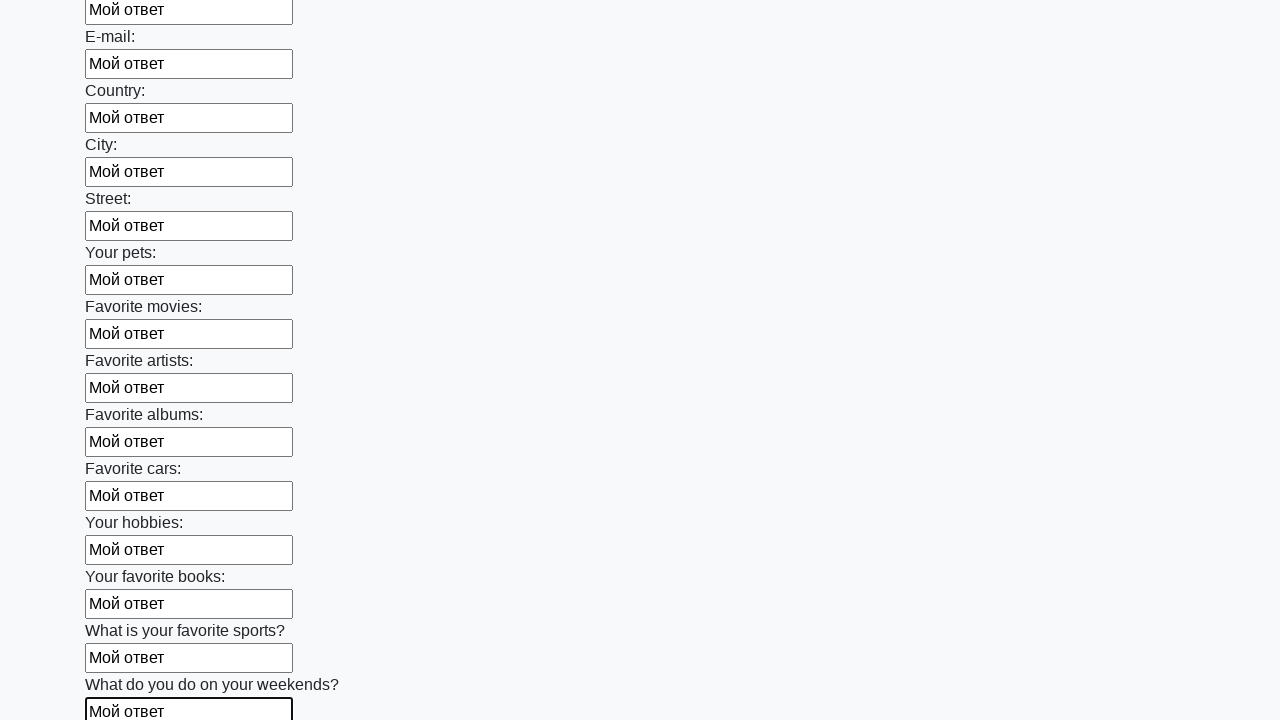

Filled an input field with test answer on input >> nth=15
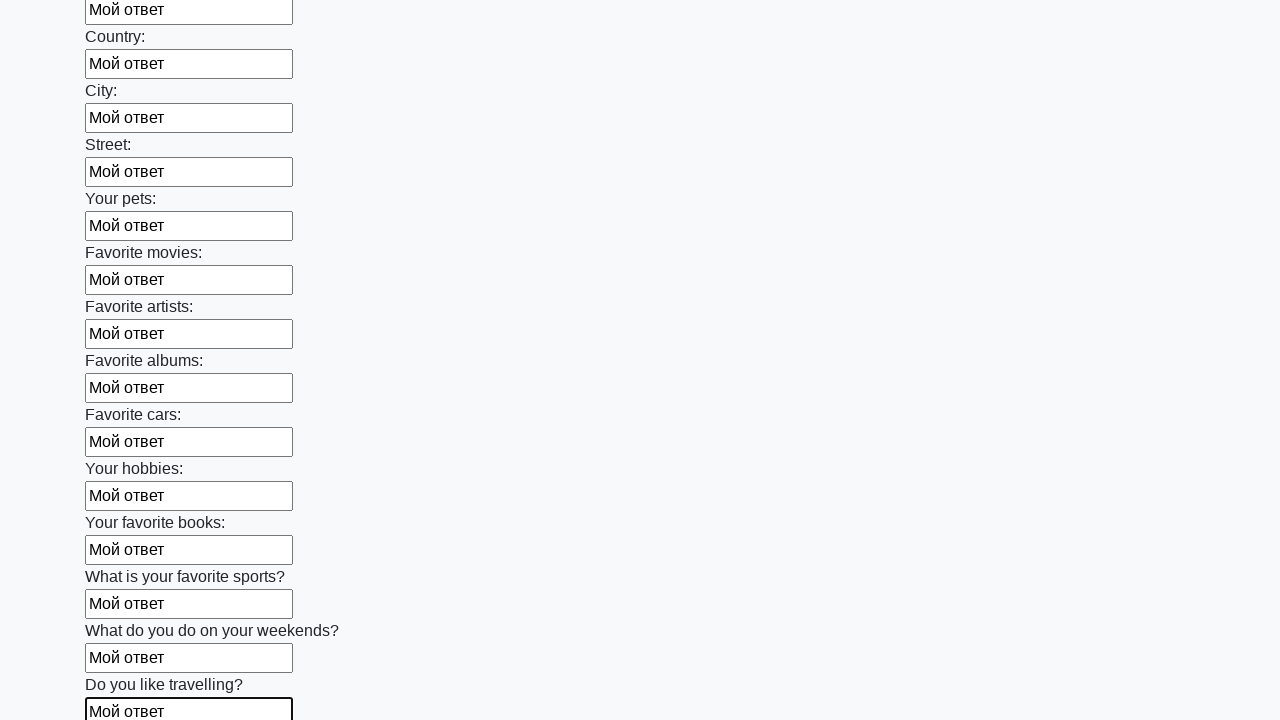

Filled an input field with test answer on input >> nth=16
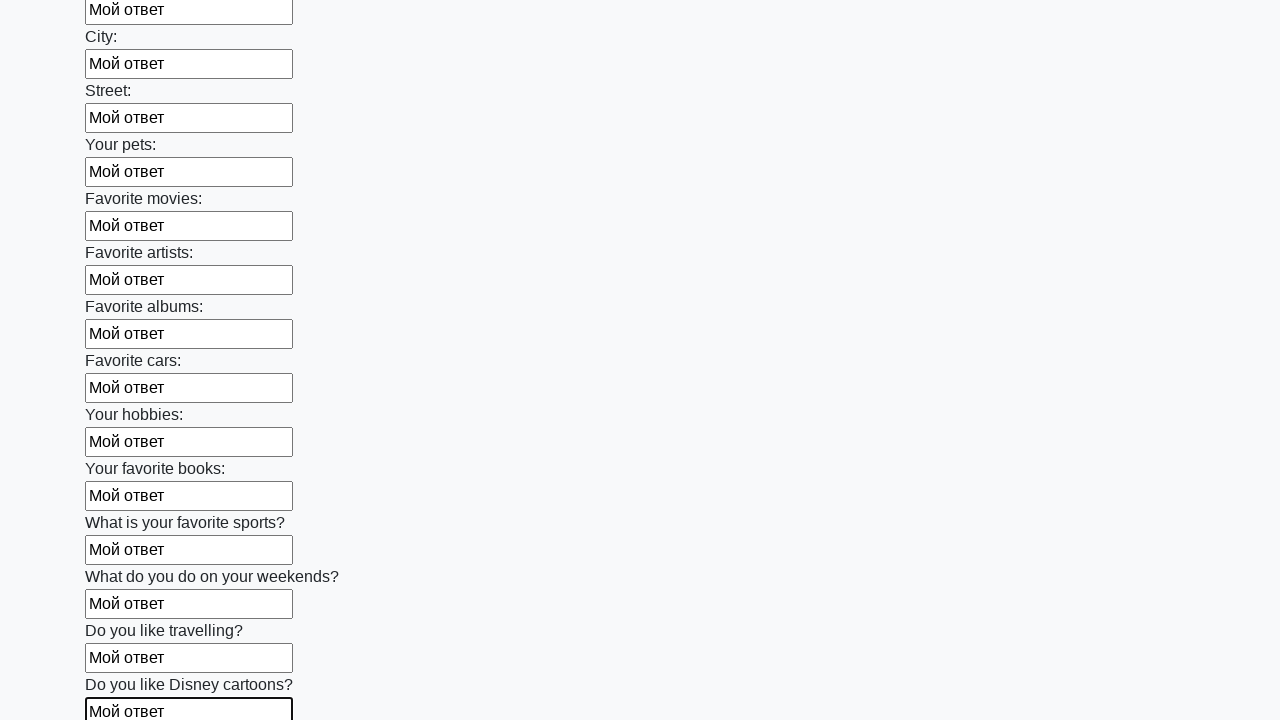

Filled an input field with test answer on input >> nth=17
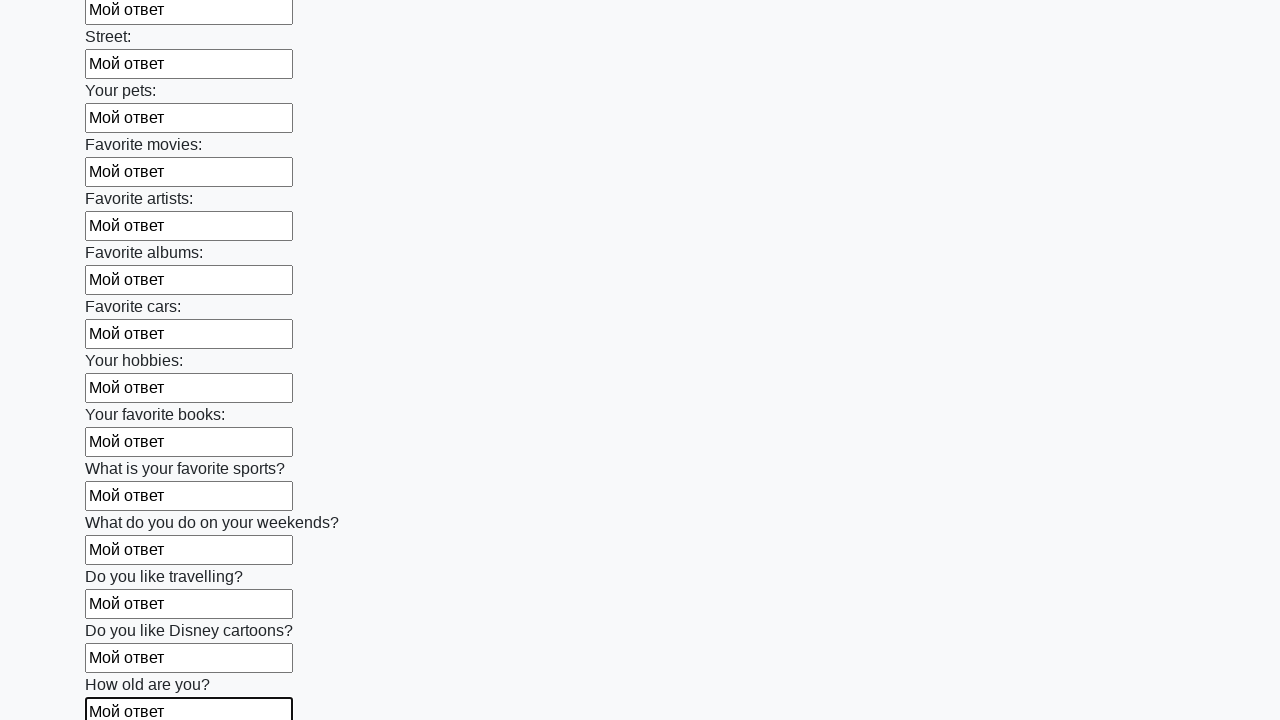

Filled an input field with test answer on input >> nth=18
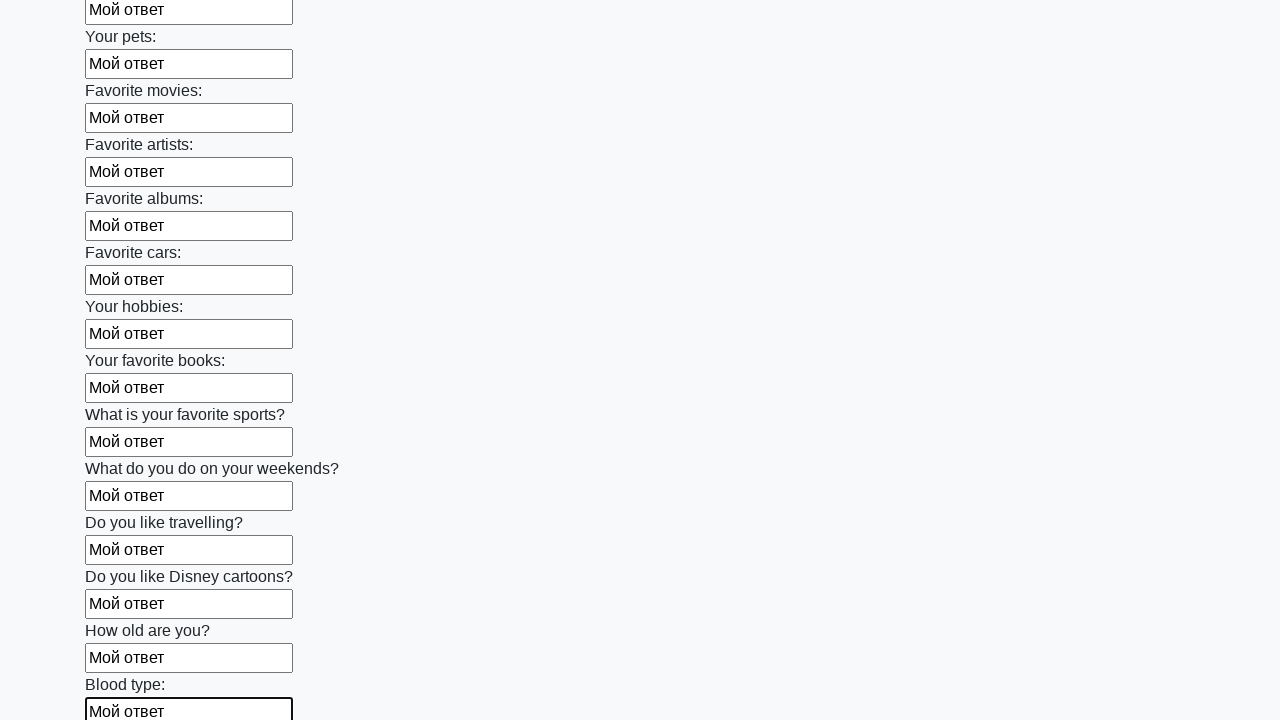

Filled an input field with test answer on input >> nth=19
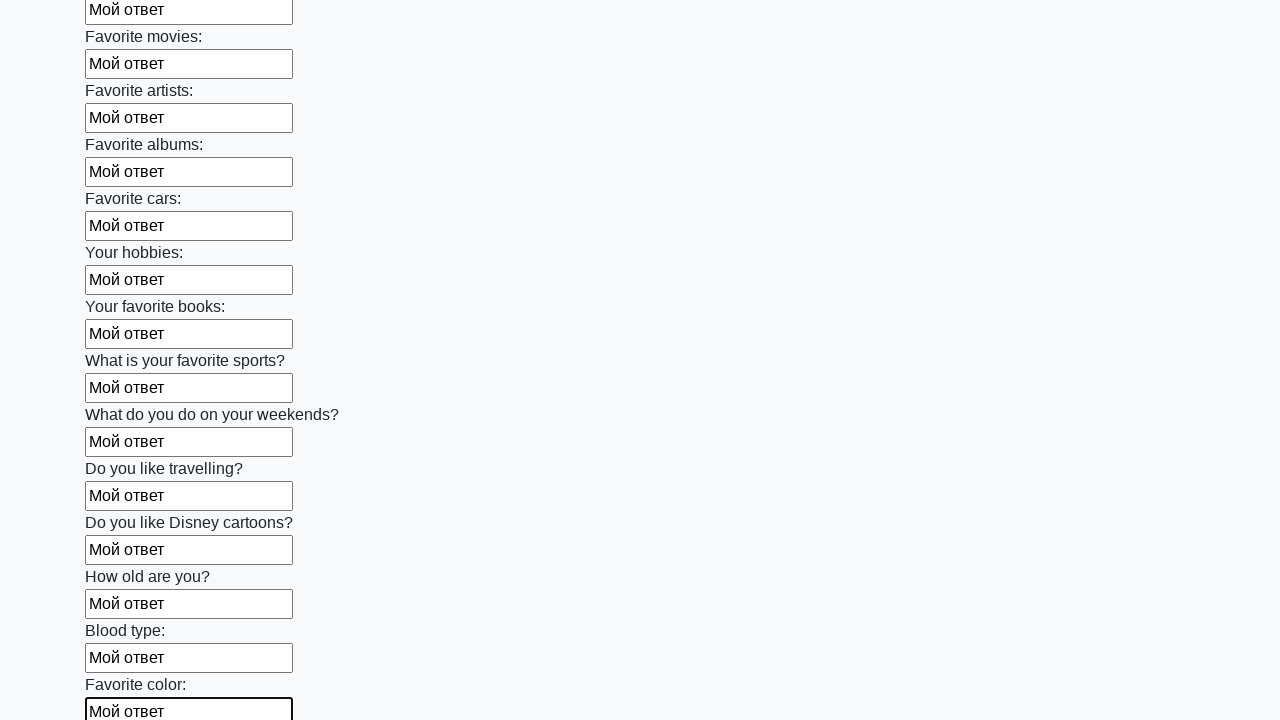

Filled an input field with test answer on input >> nth=20
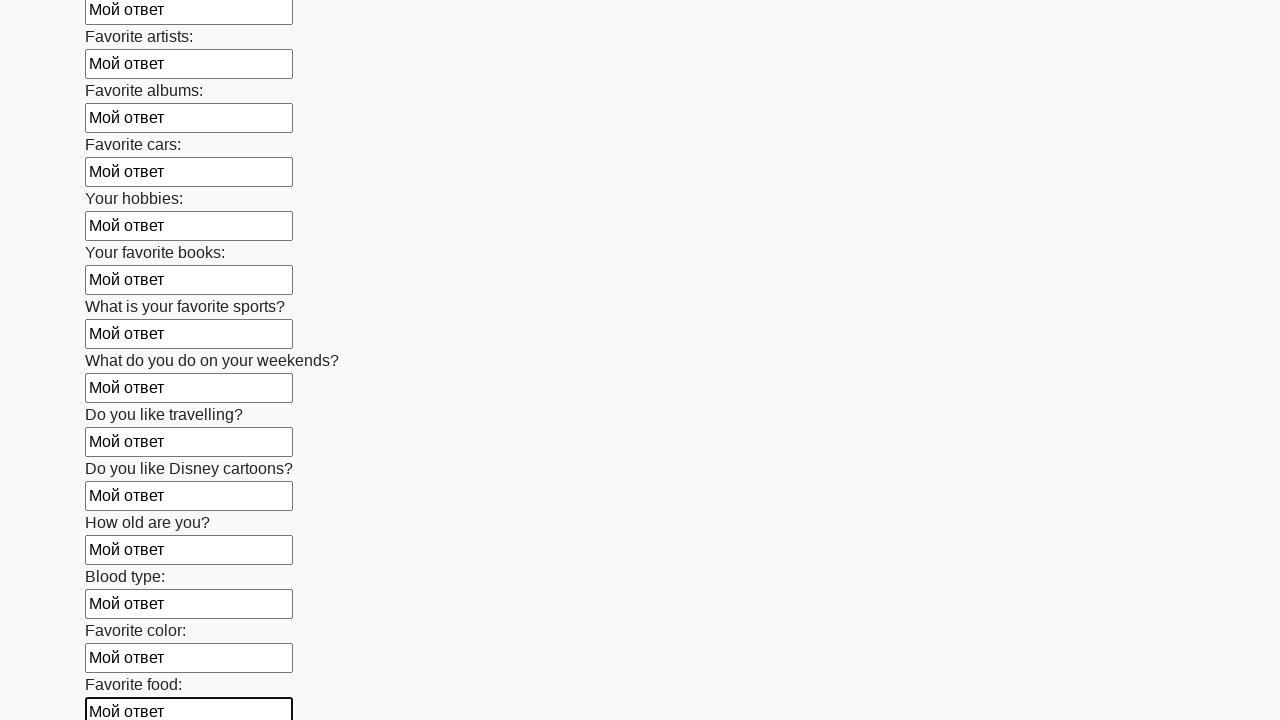

Filled an input field with test answer on input >> nth=21
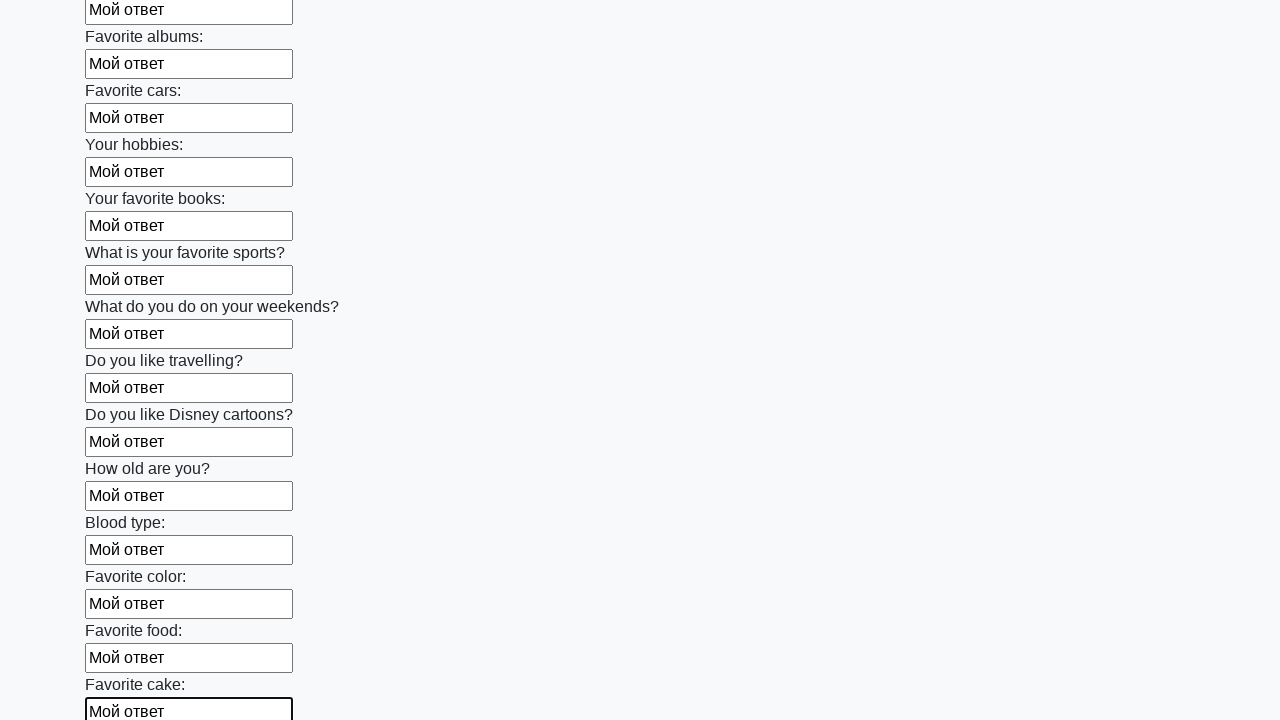

Filled an input field with test answer on input >> nth=22
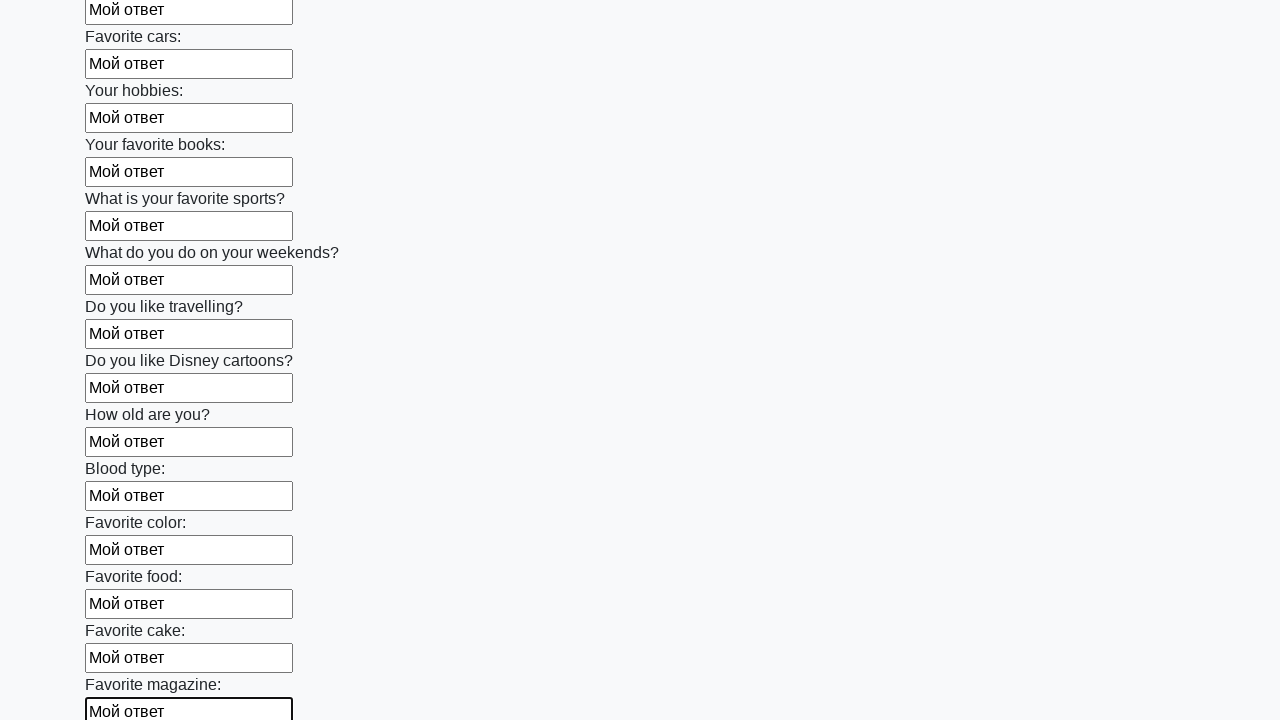

Filled an input field with test answer on input >> nth=23
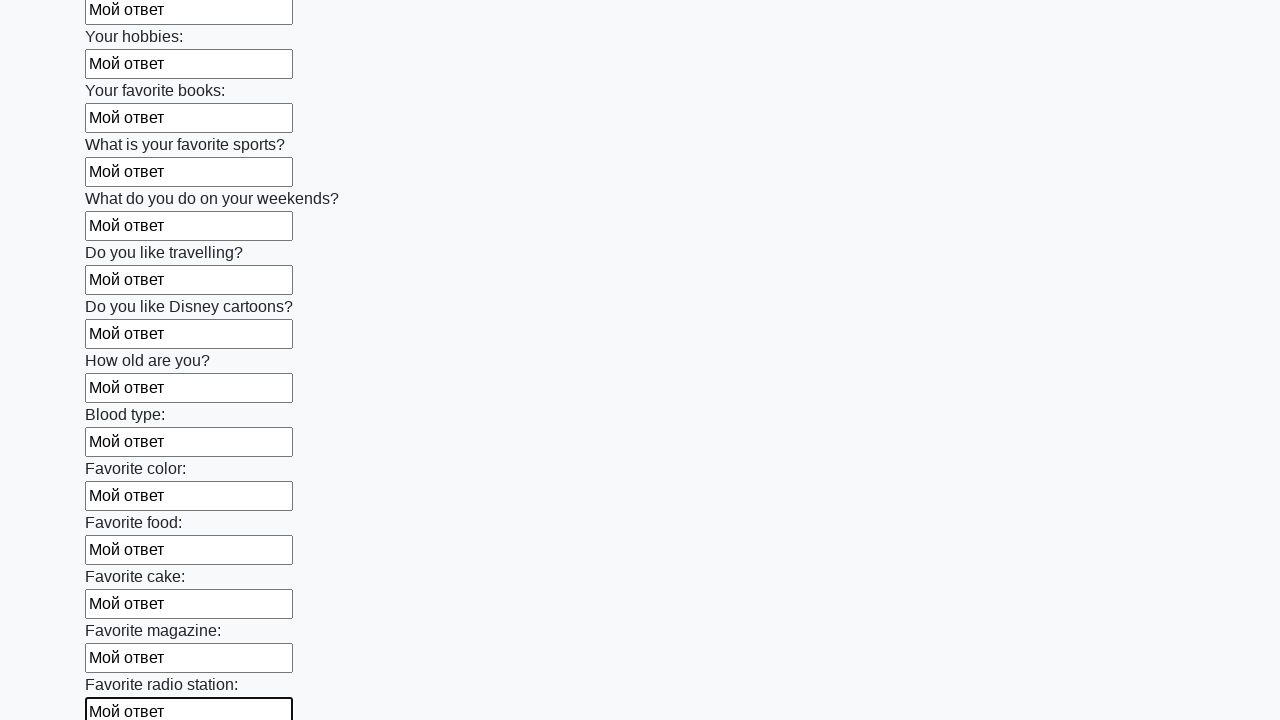

Filled an input field with test answer on input >> nth=24
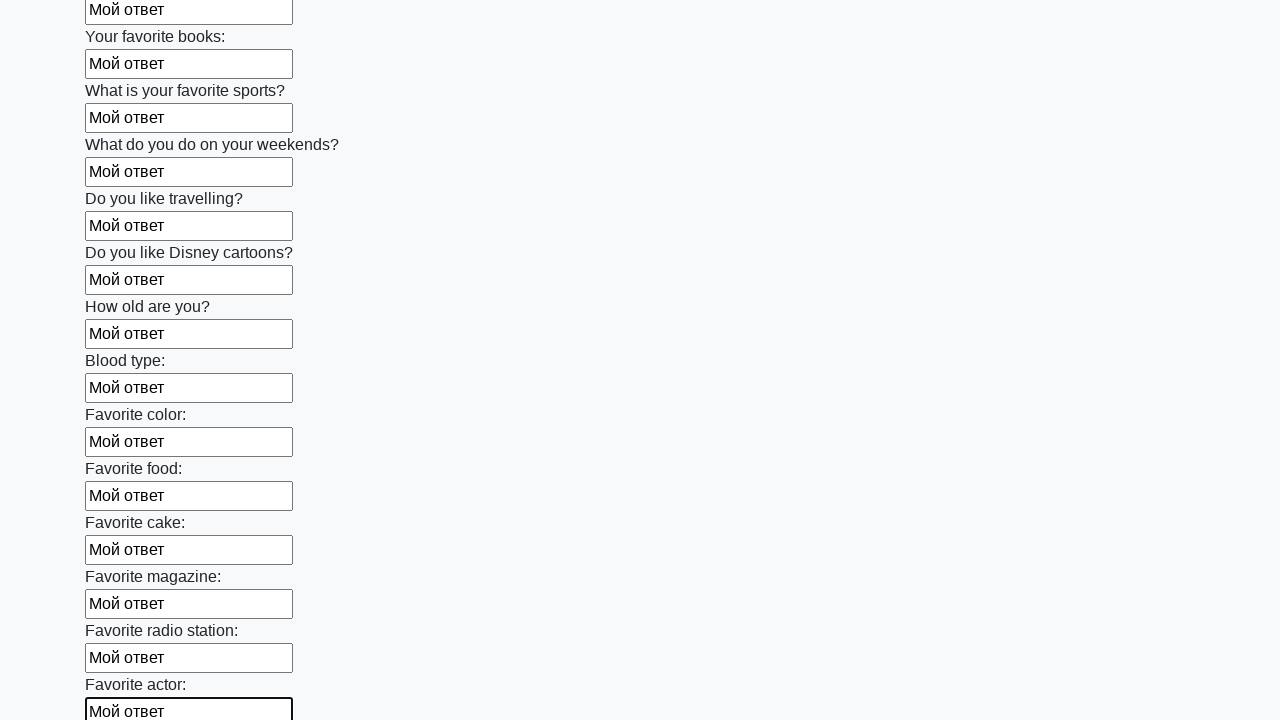

Filled an input field with test answer on input >> nth=25
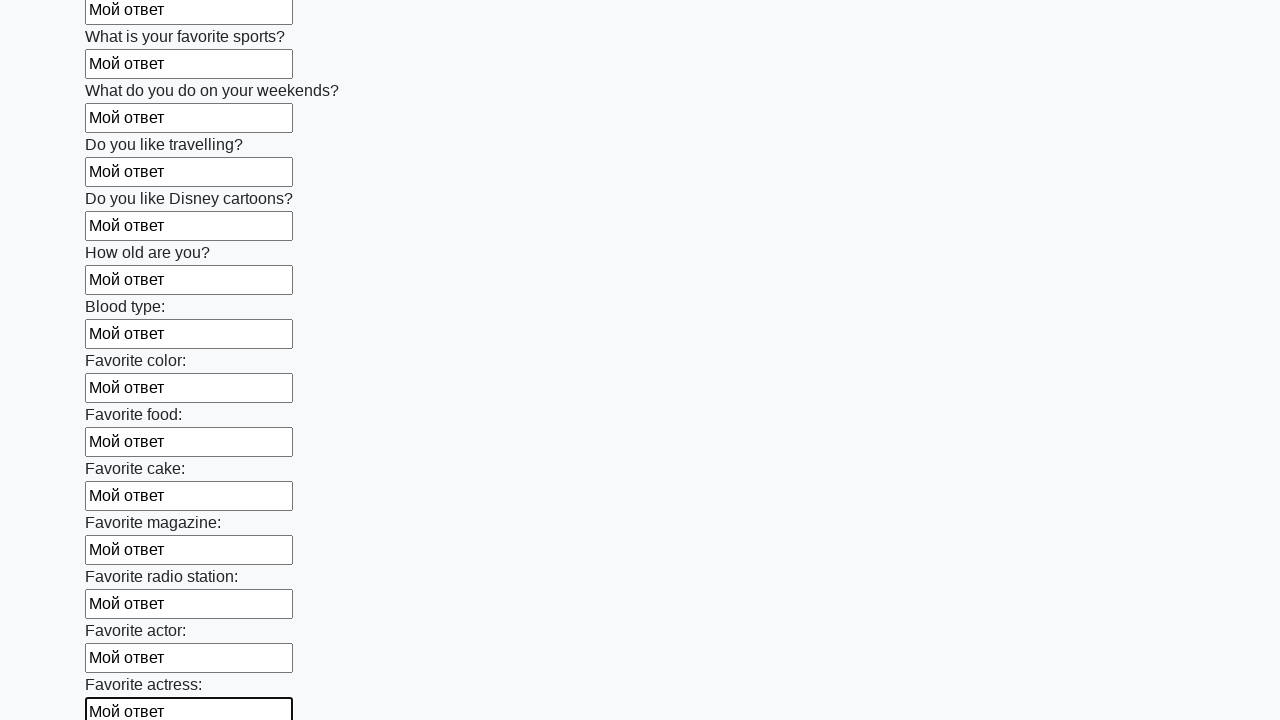

Filled an input field with test answer on input >> nth=26
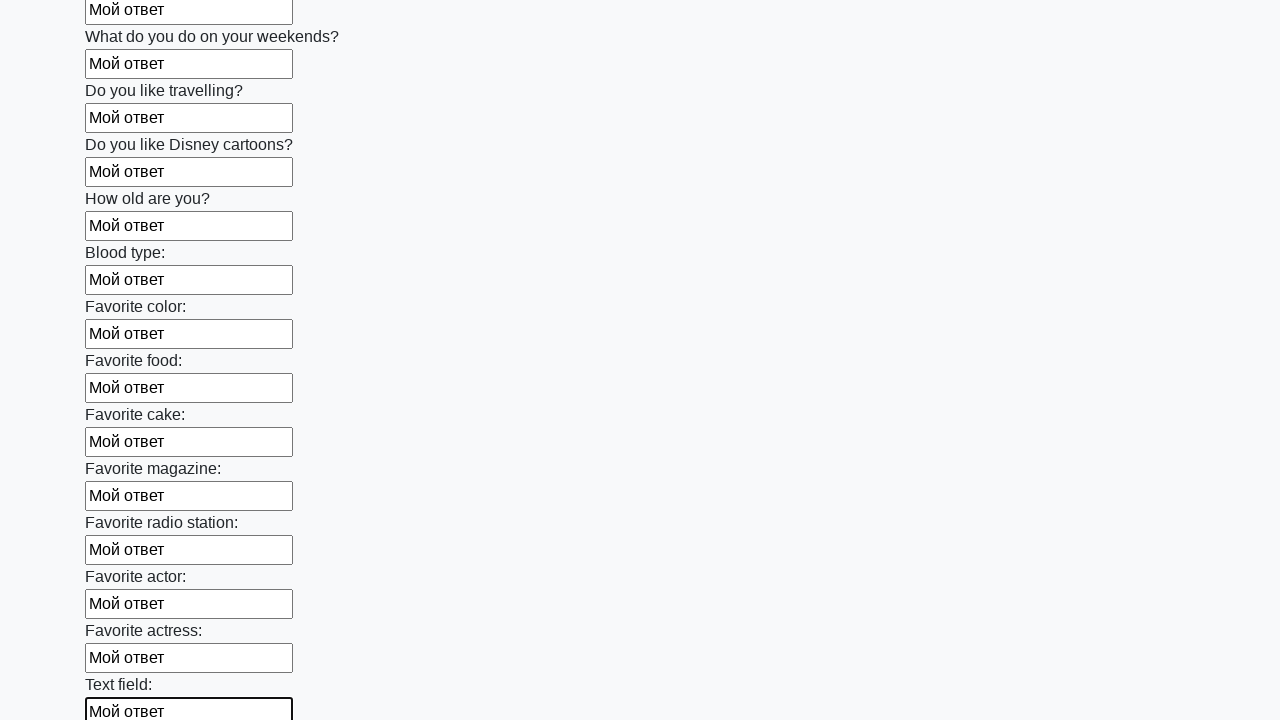

Filled an input field with test answer on input >> nth=27
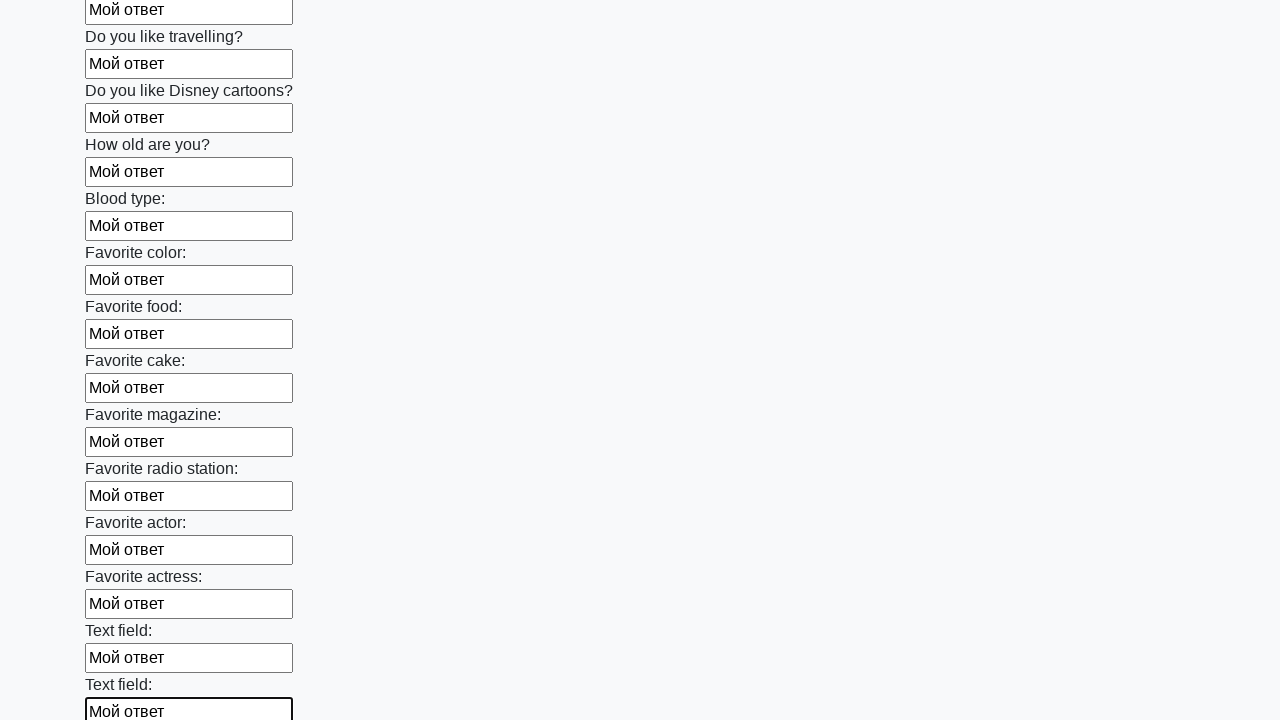

Filled an input field with test answer on input >> nth=28
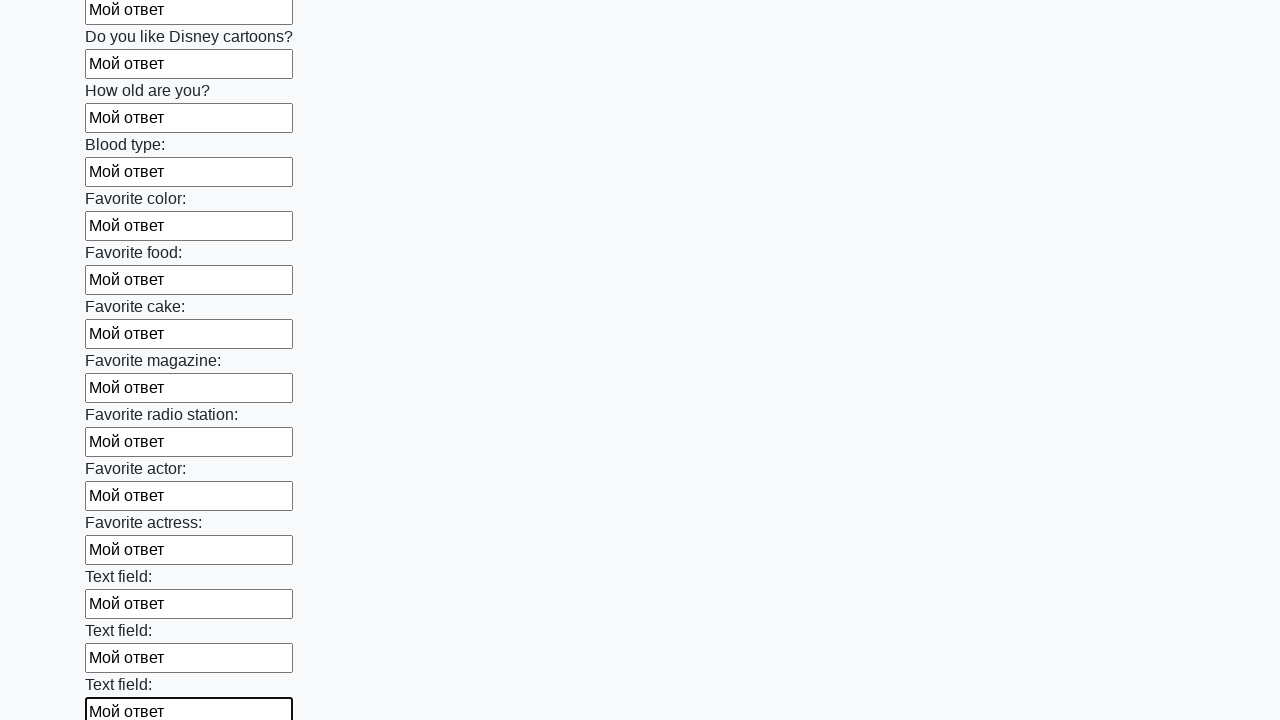

Filled an input field with test answer on input >> nth=29
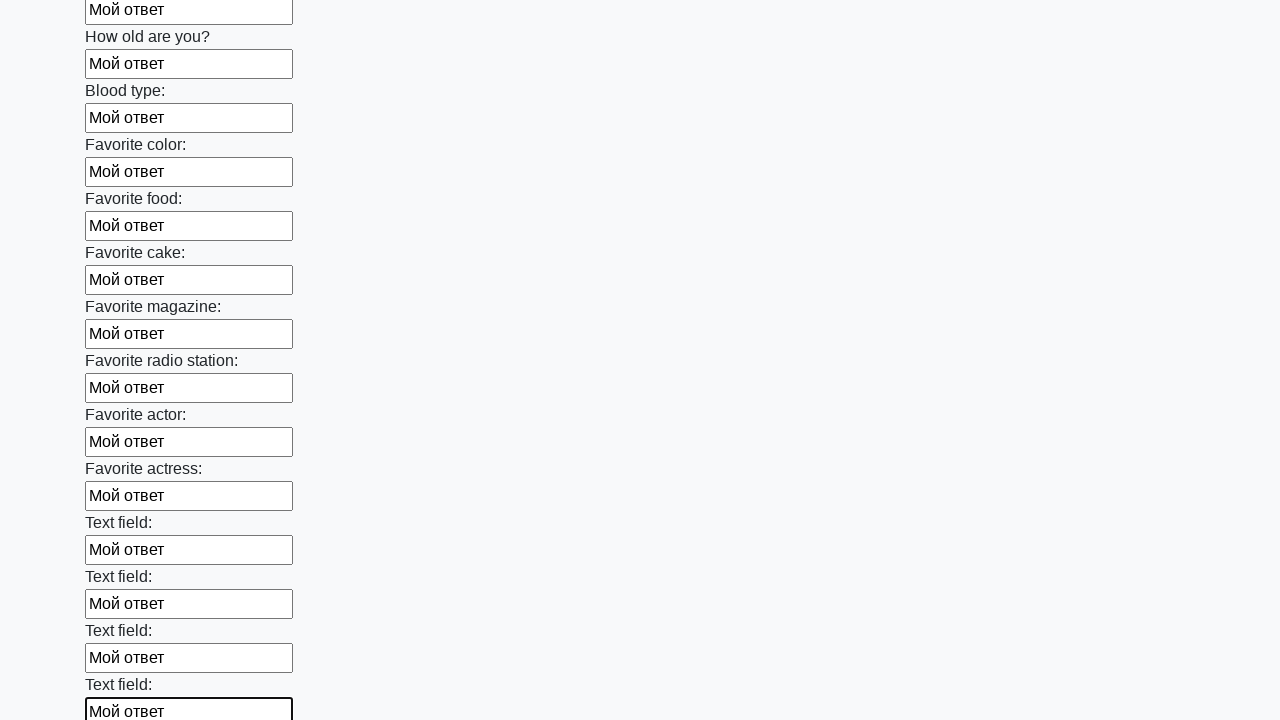

Filled an input field with test answer on input >> nth=30
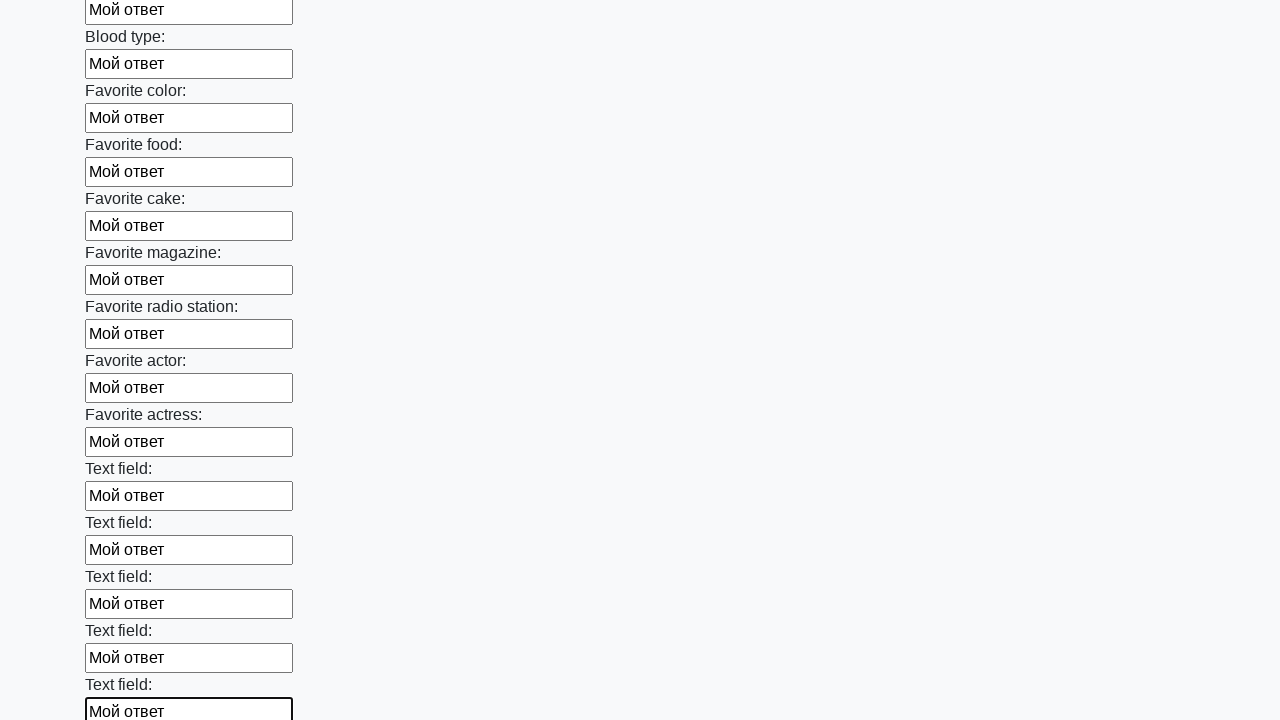

Filled an input field with test answer on input >> nth=31
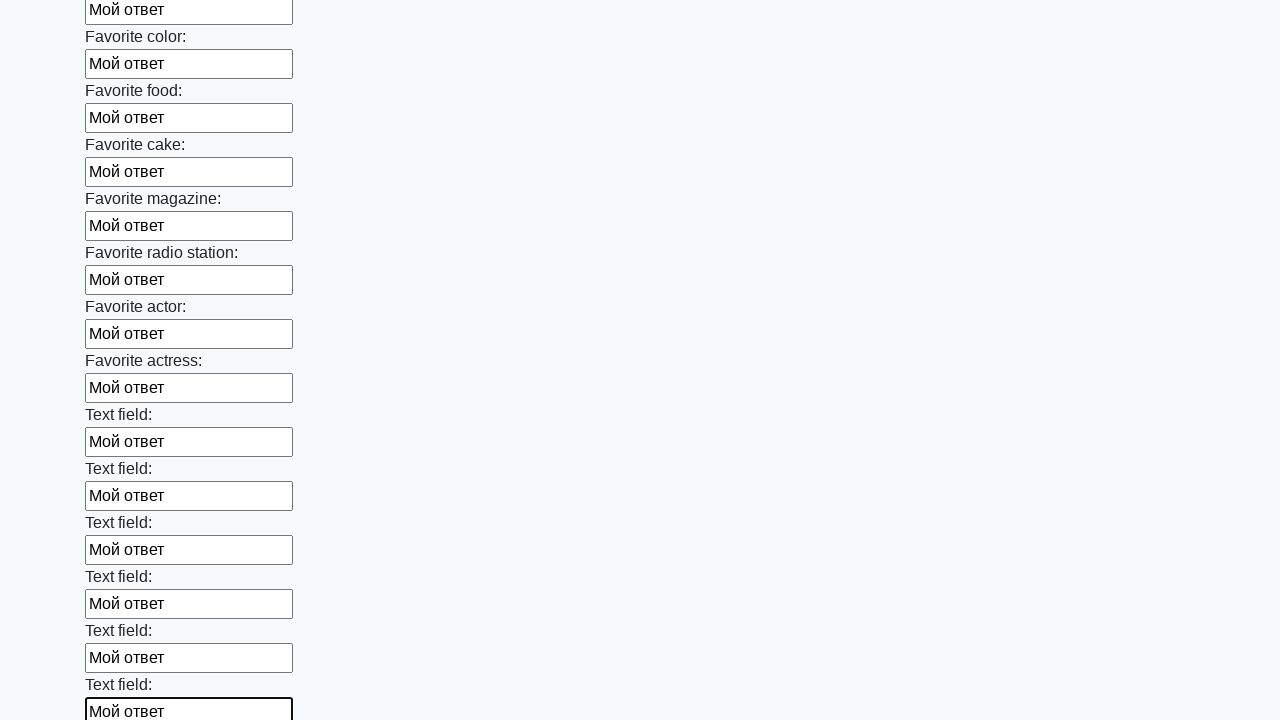

Filled an input field with test answer on input >> nth=32
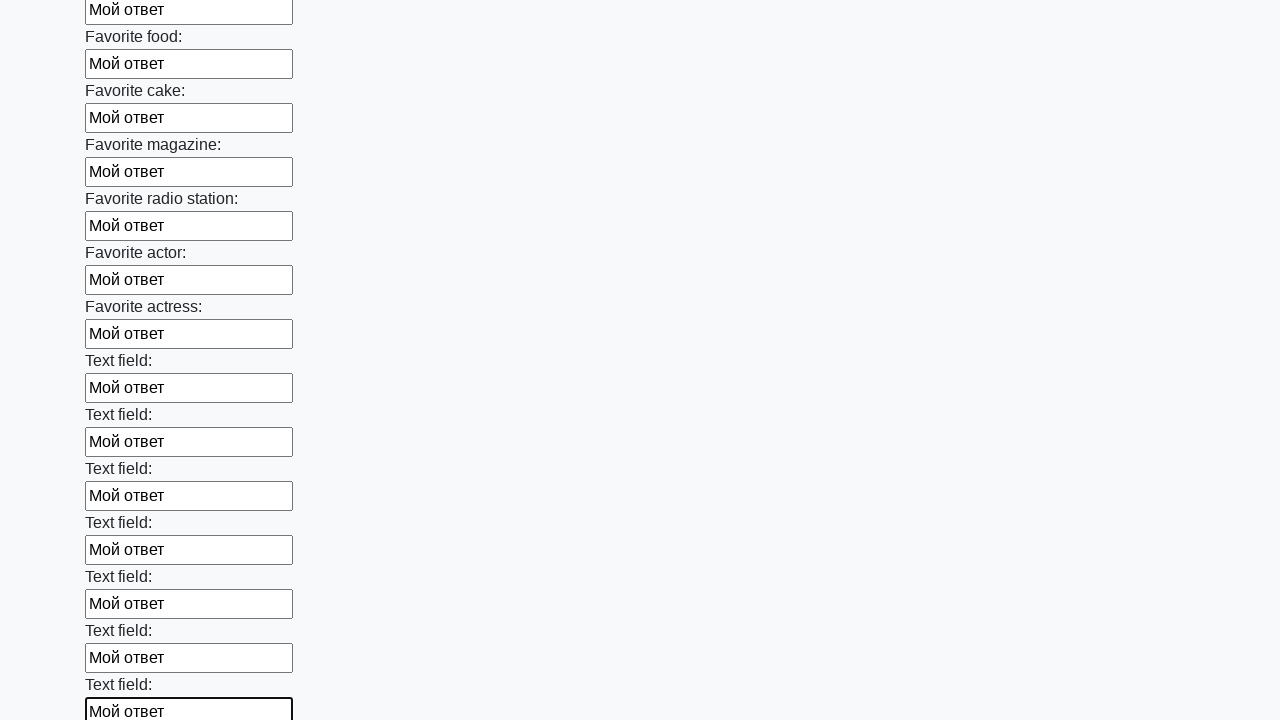

Filled an input field with test answer on input >> nth=33
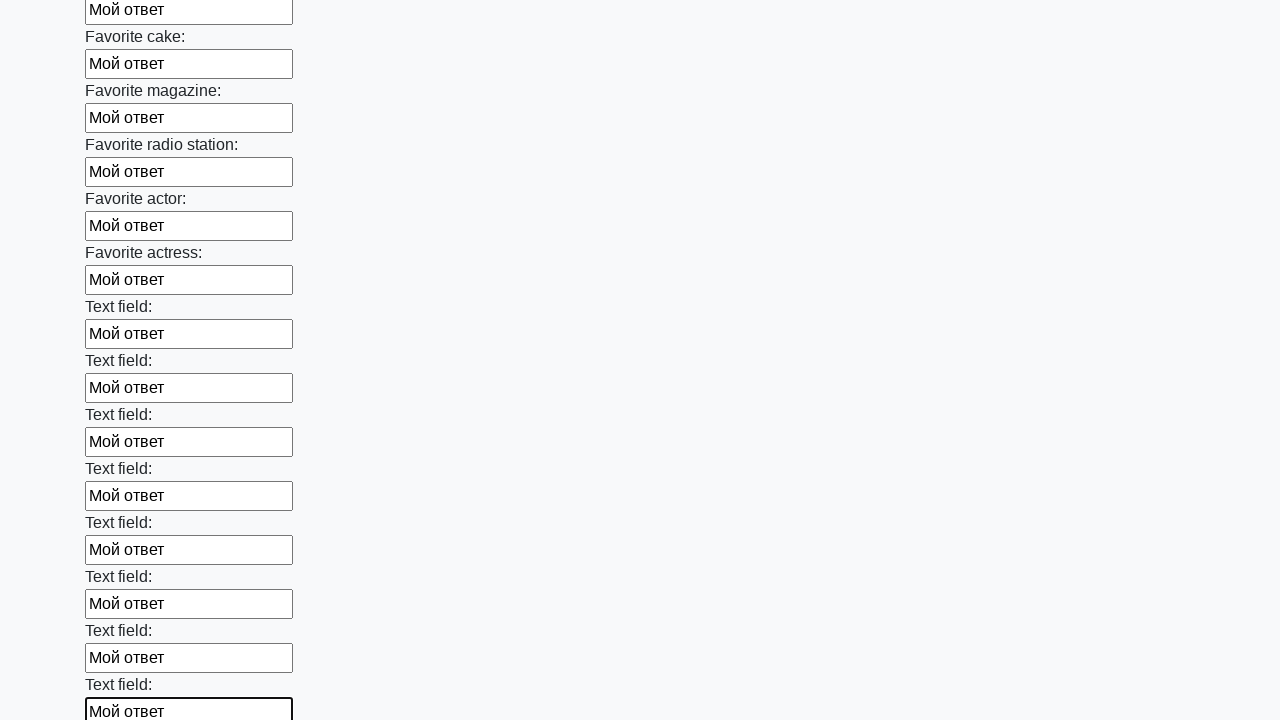

Filled an input field with test answer on input >> nth=34
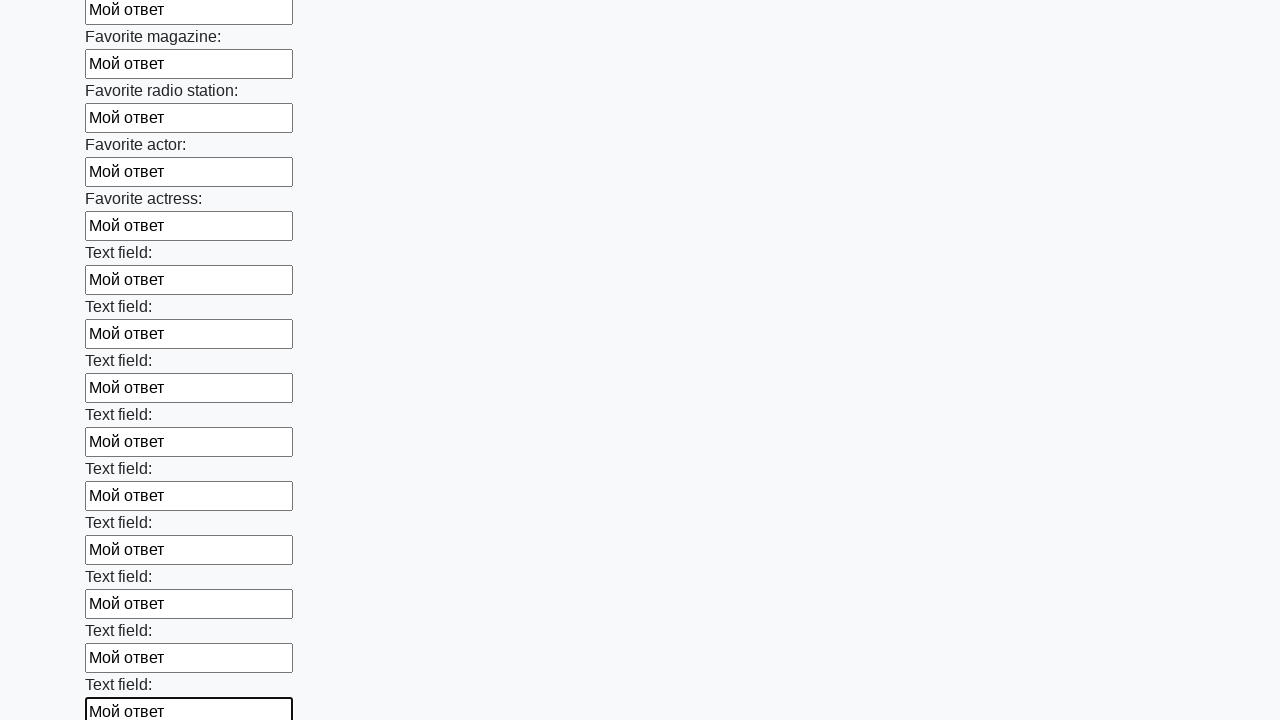

Filled an input field with test answer on input >> nth=35
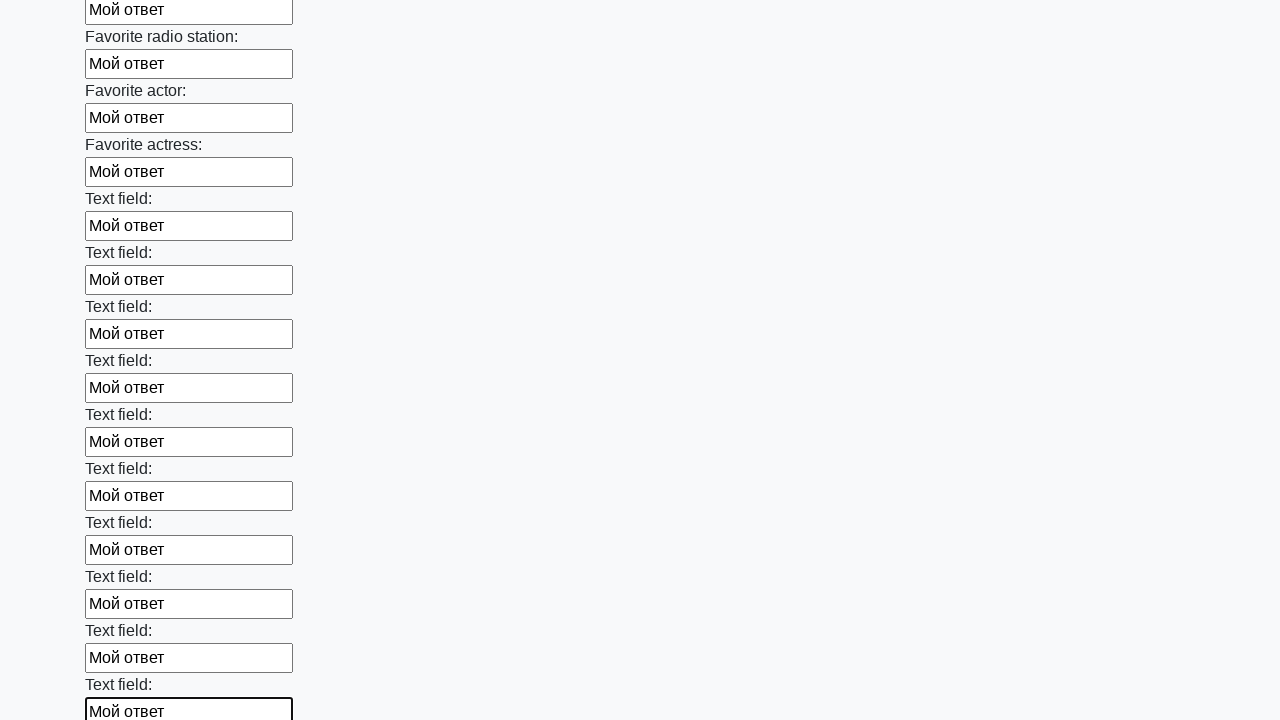

Filled an input field with test answer on input >> nth=36
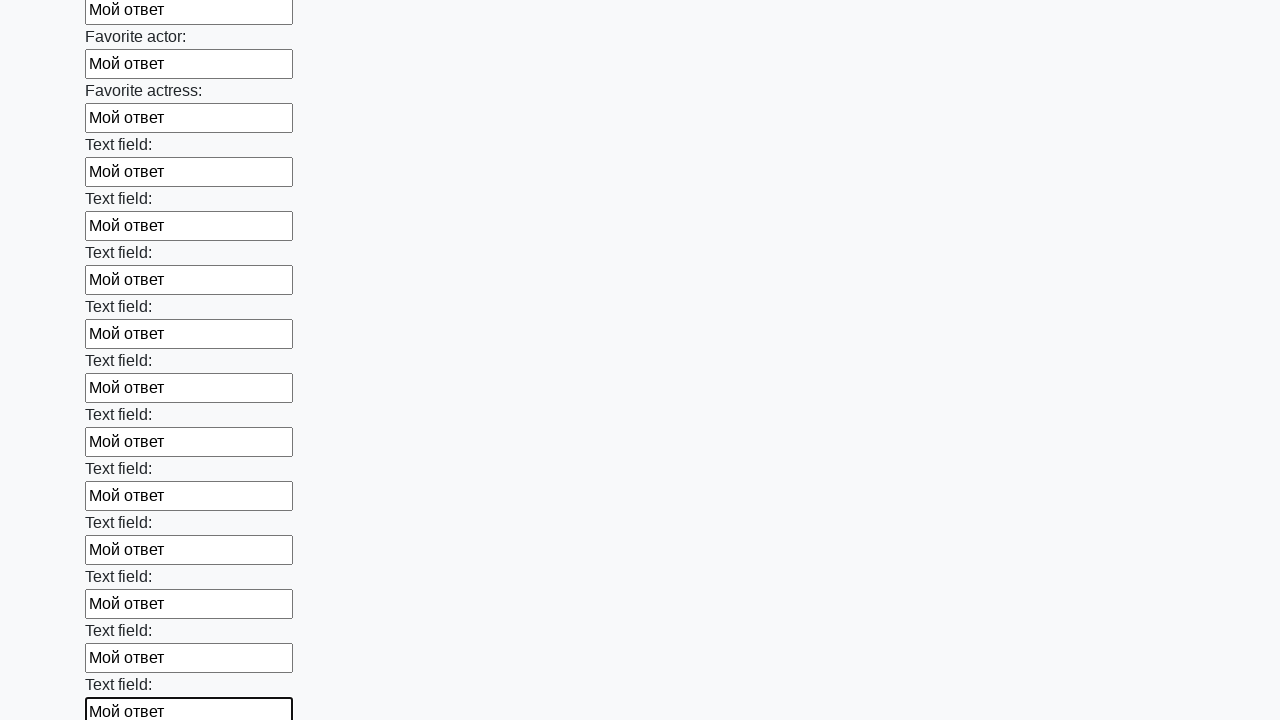

Filled an input field with test answer on input >> nth=37
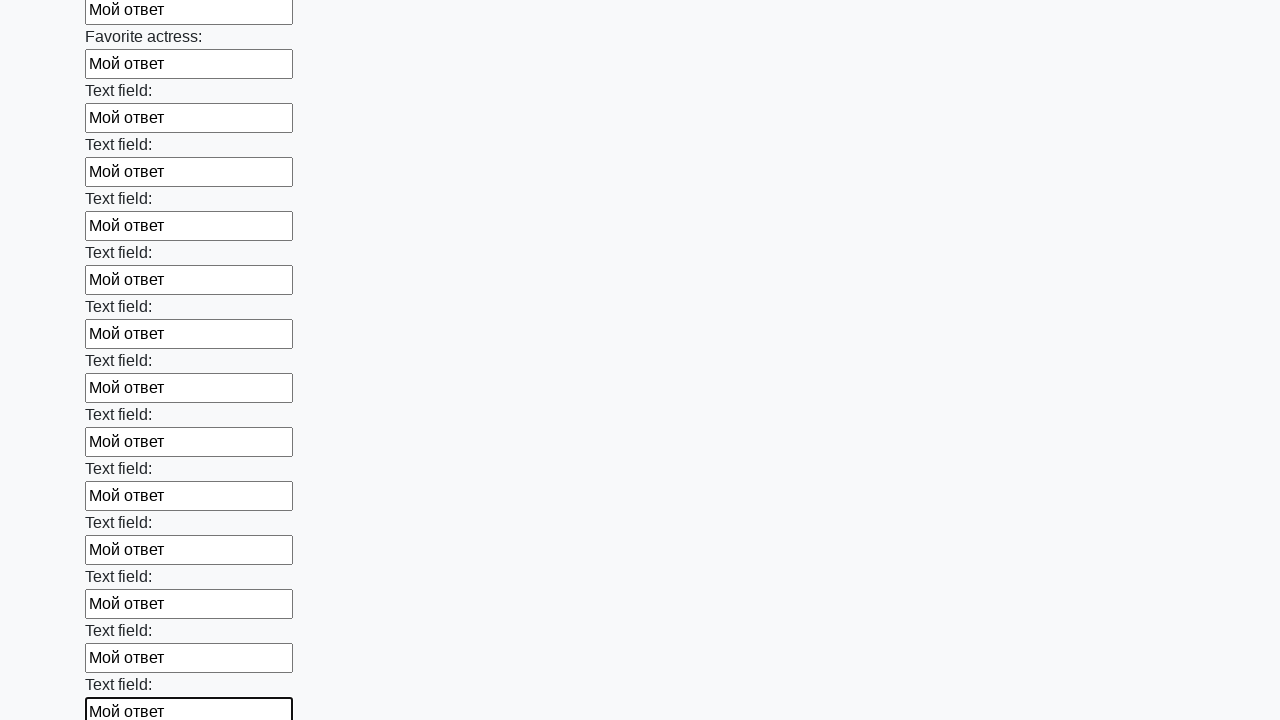

Filled an input field with test answer on input >> nth=38
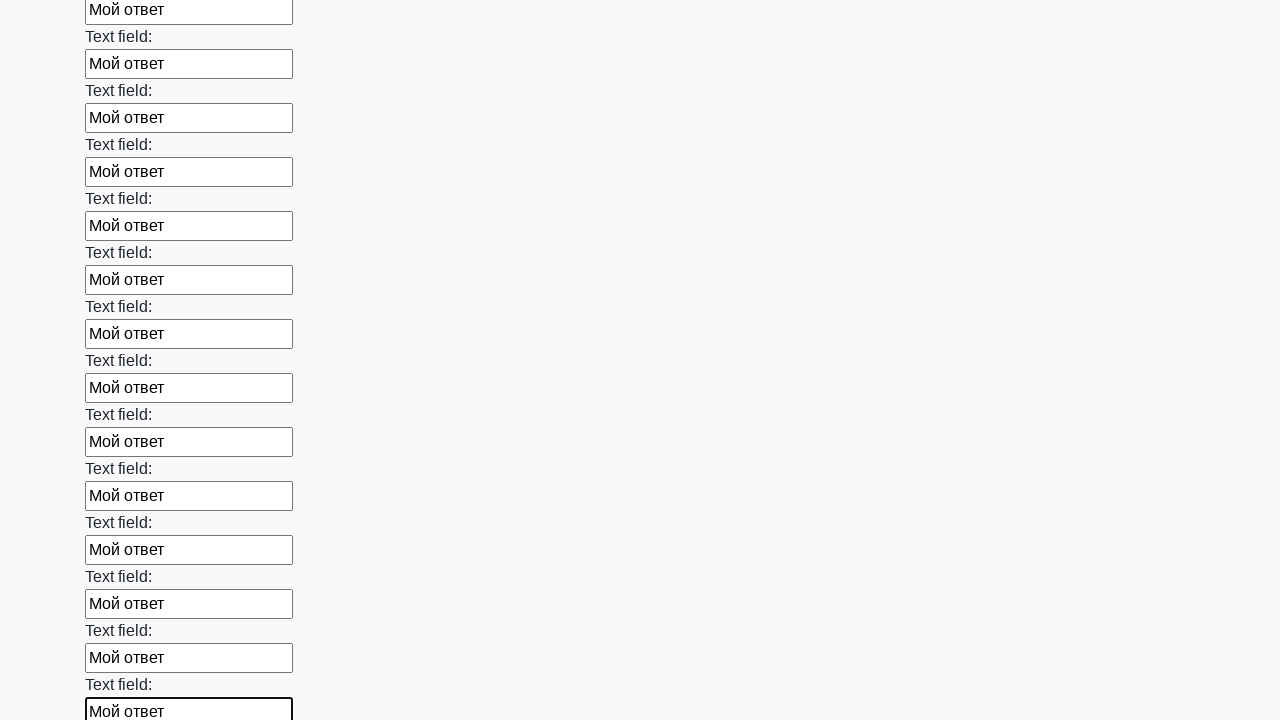

Filled an input field with test answer on input >> nth=39
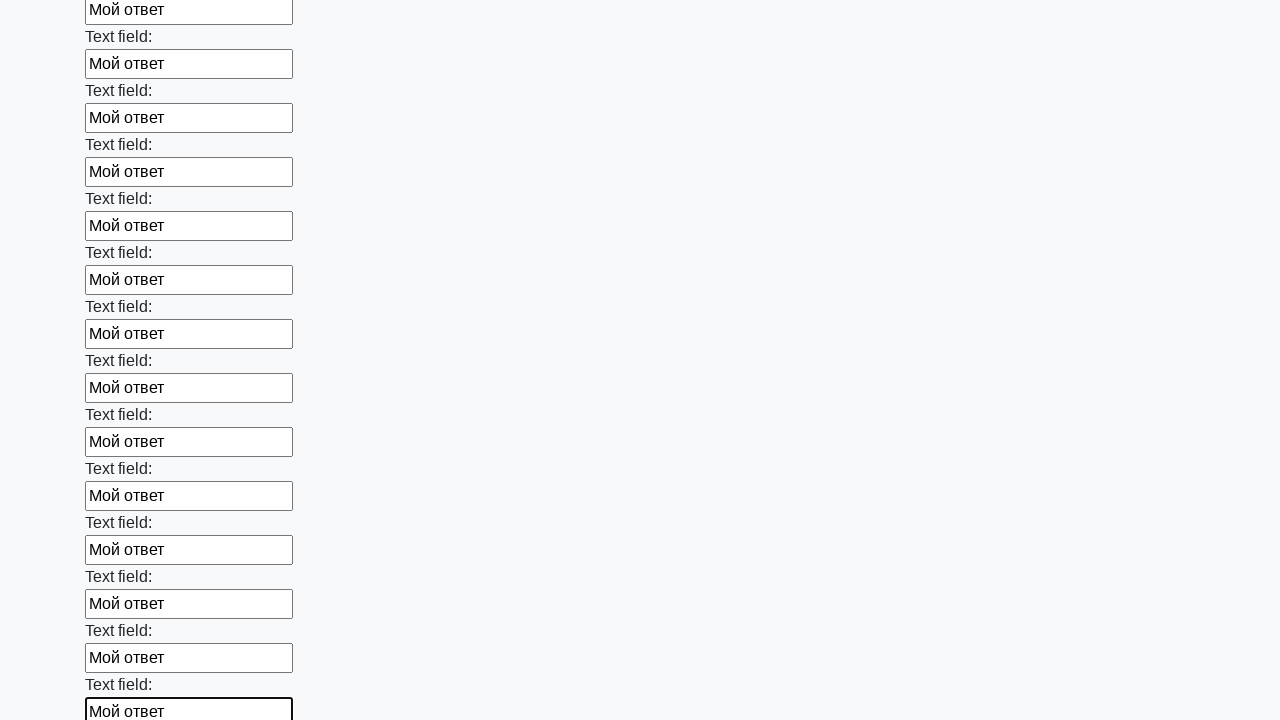

Filled an input field with test answer on input >> nth=40
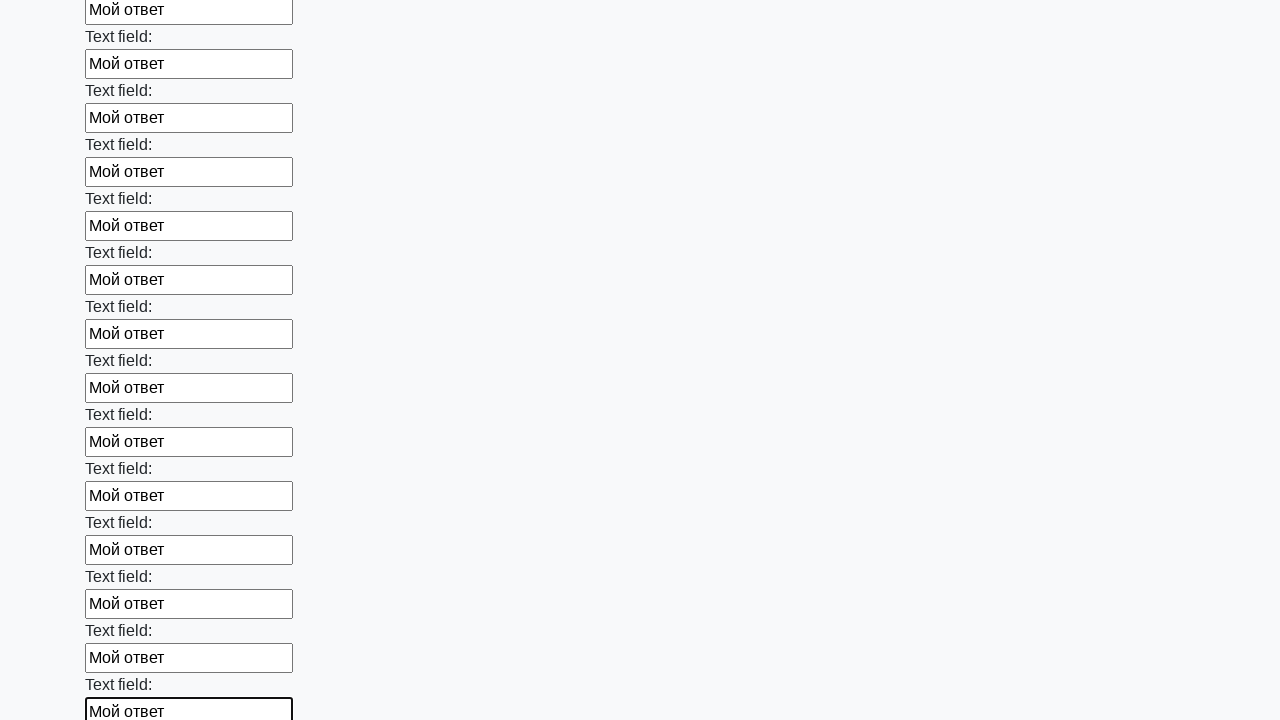

Filled an input field with test answer on input >> nth=41
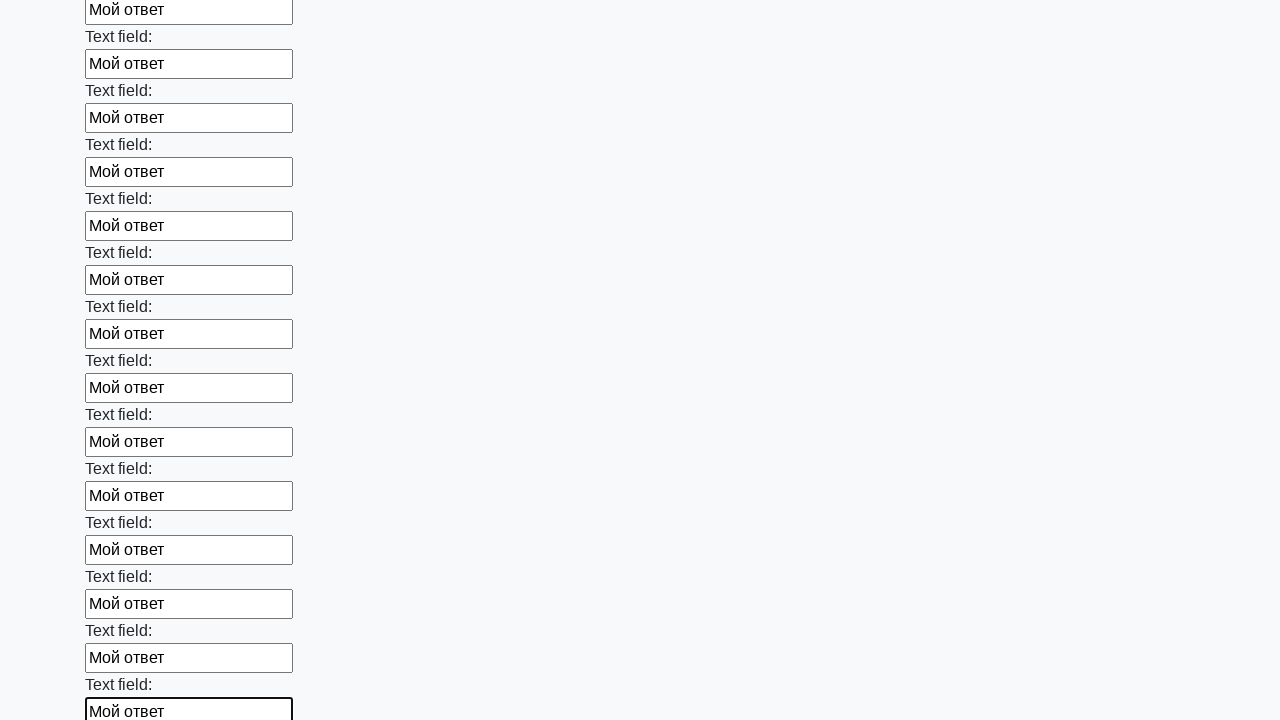

Filled an input field with test answer on input >> nth=42
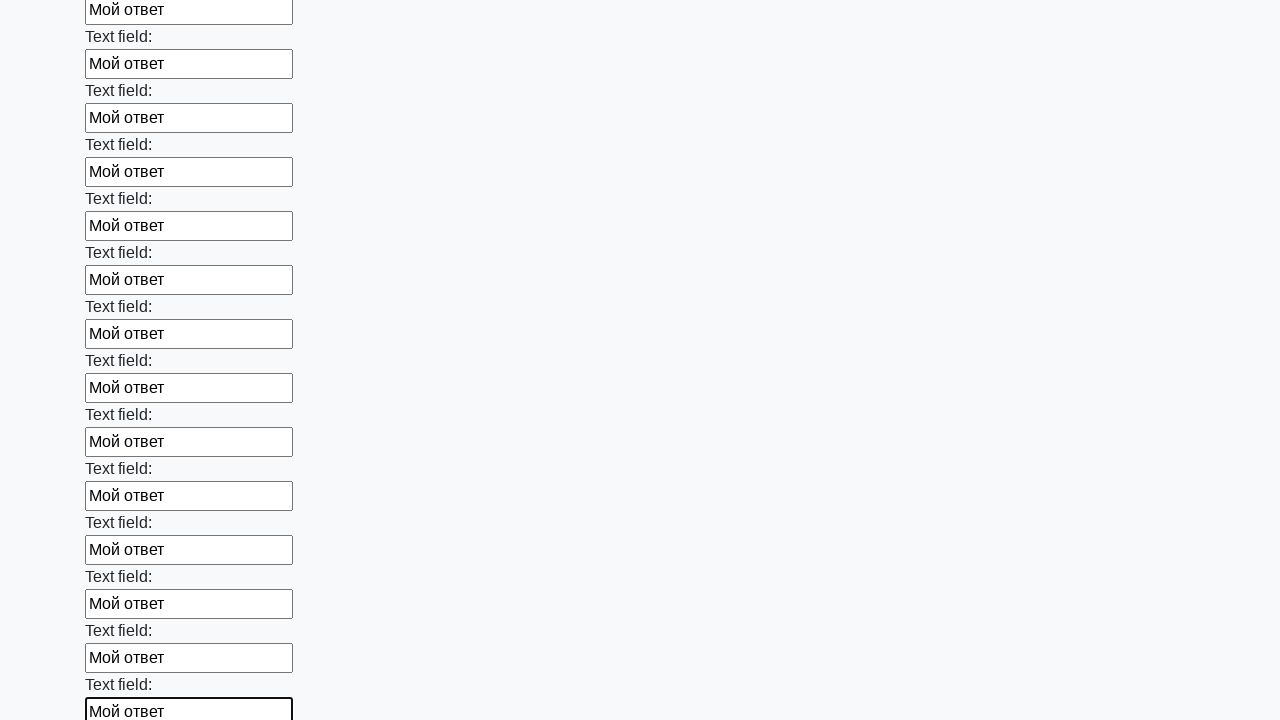

Filled an input field with test answer on input >> nth=43
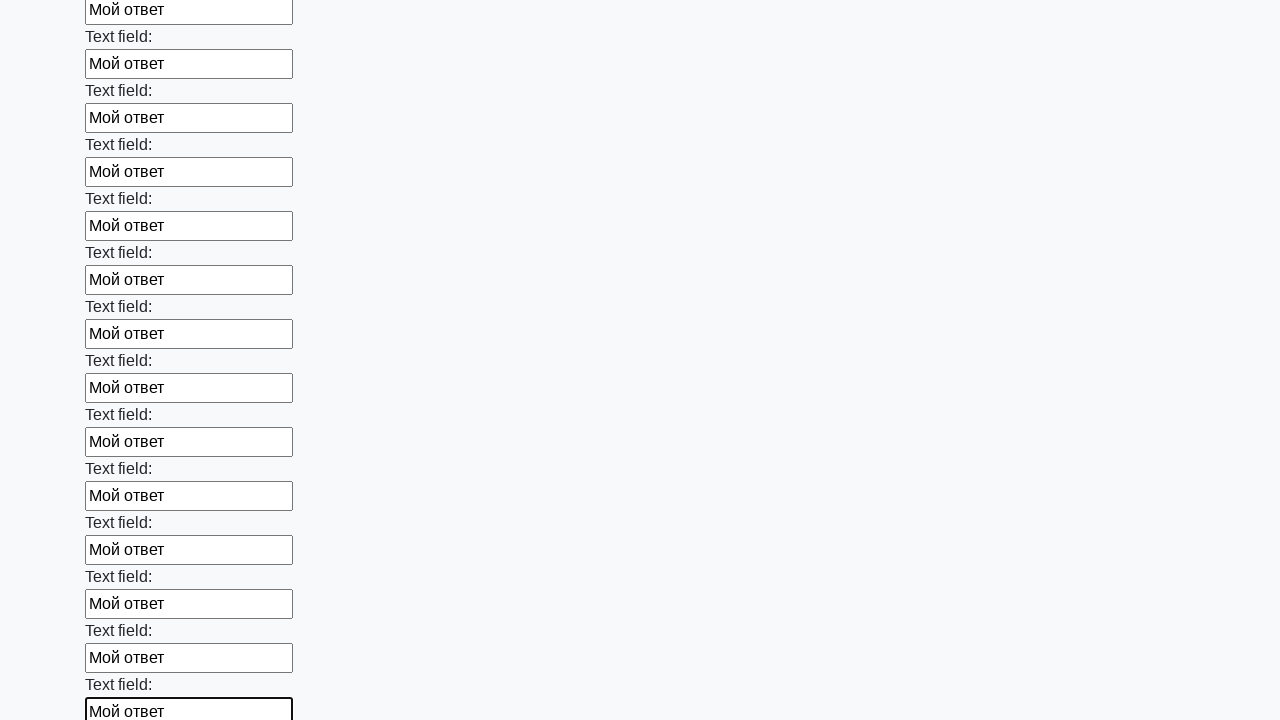

Filled an input field with test answer on input >> nth=44
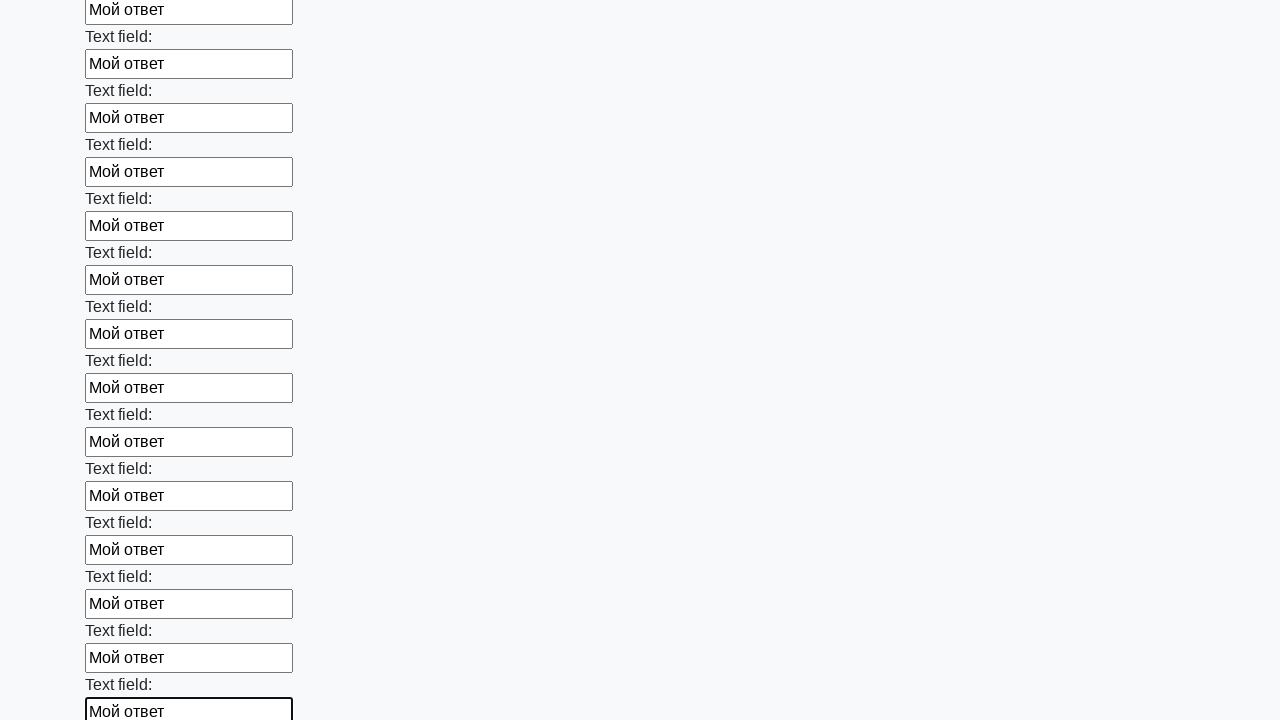

Filled an input field with test answer on input >> nth=45
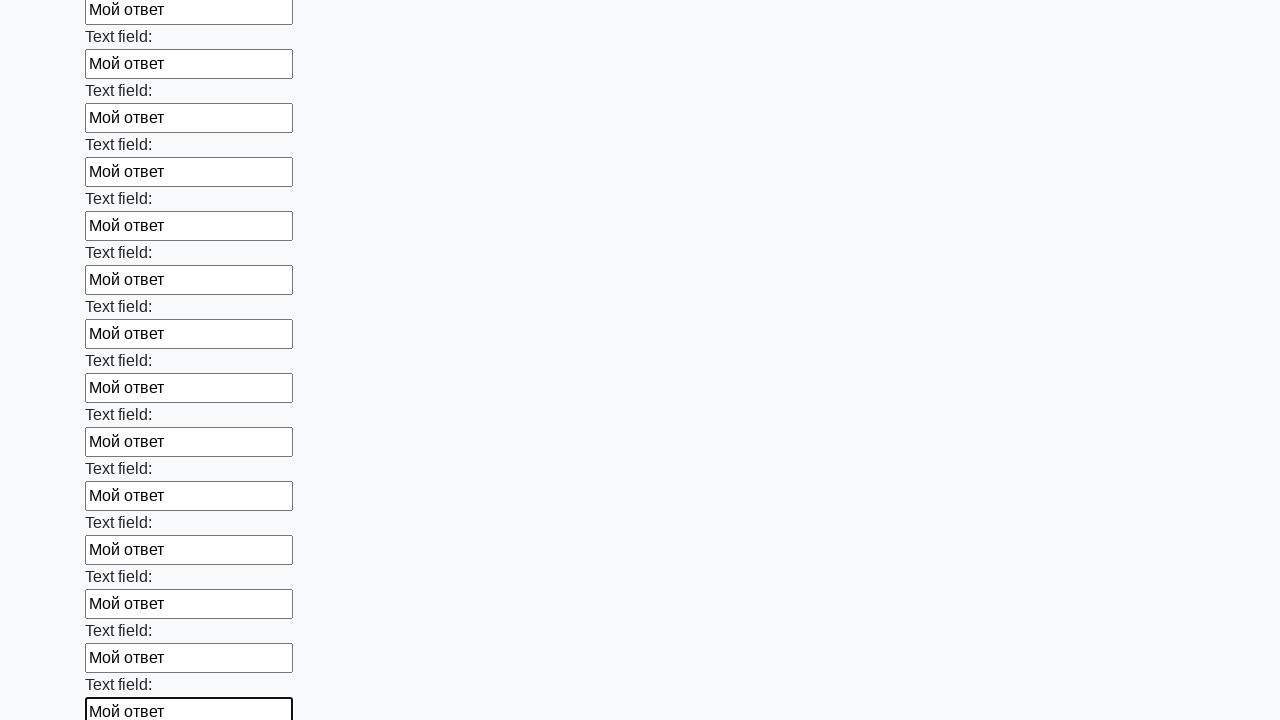

Filled an input field with test answer on input >> nth=46
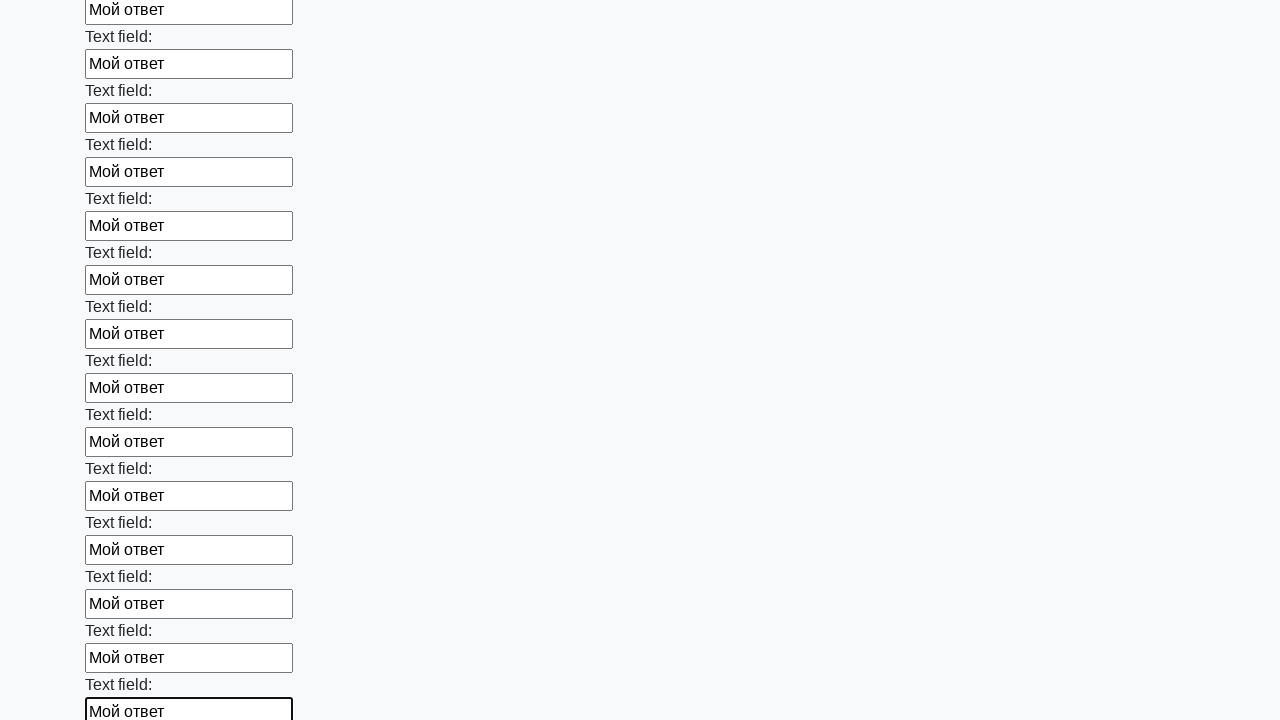

Filled an input field with test answer on input >> nth=47
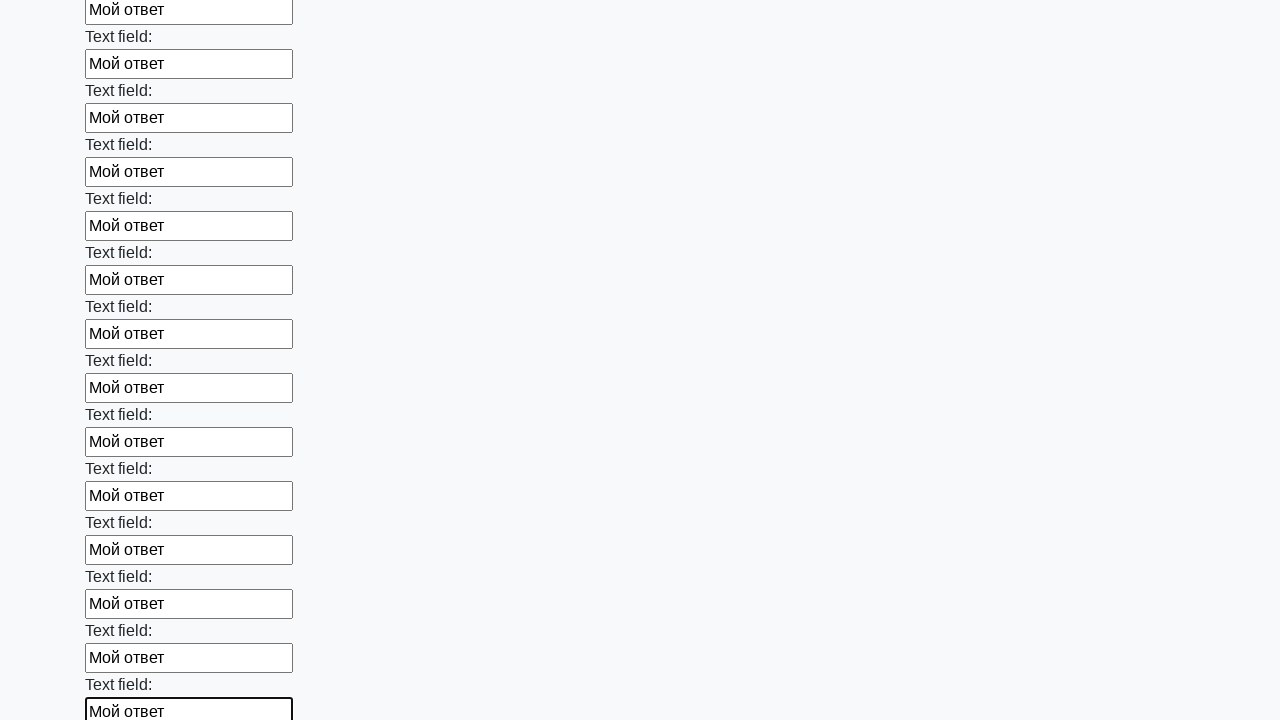

Filled an input field with test answer on input >> nth=48
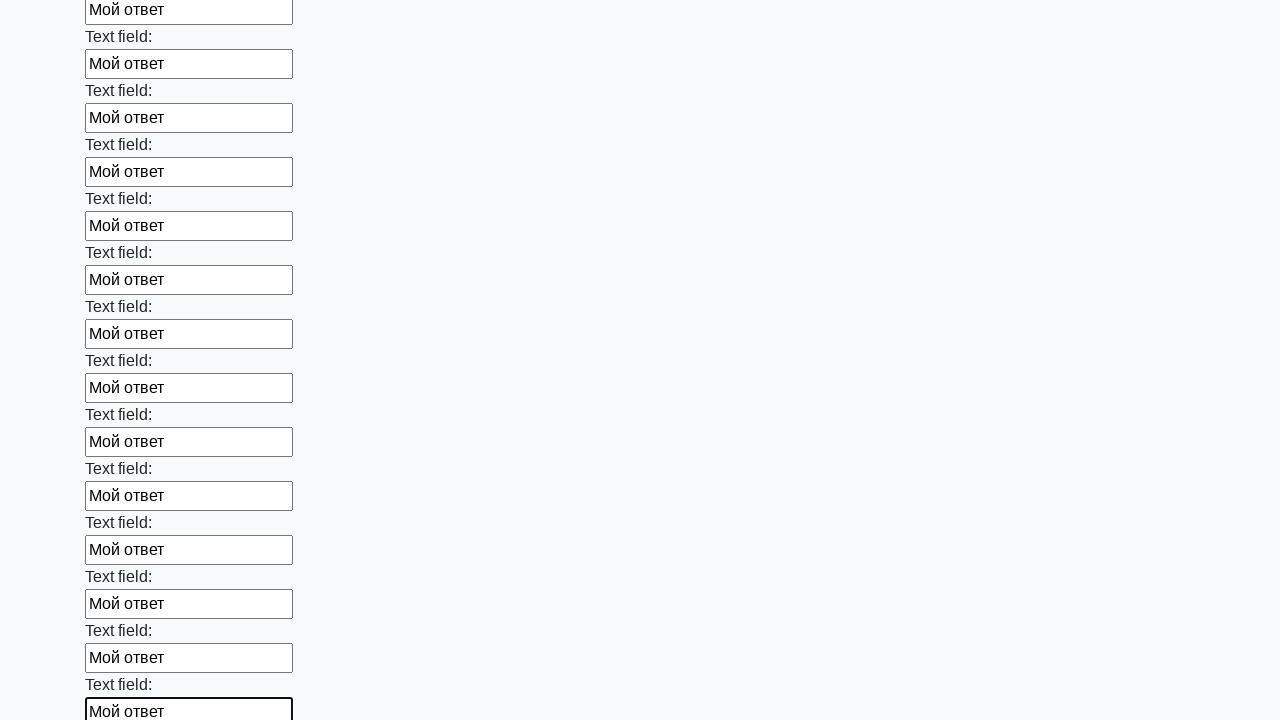

Filled an input field with test answer on input >> nth=49
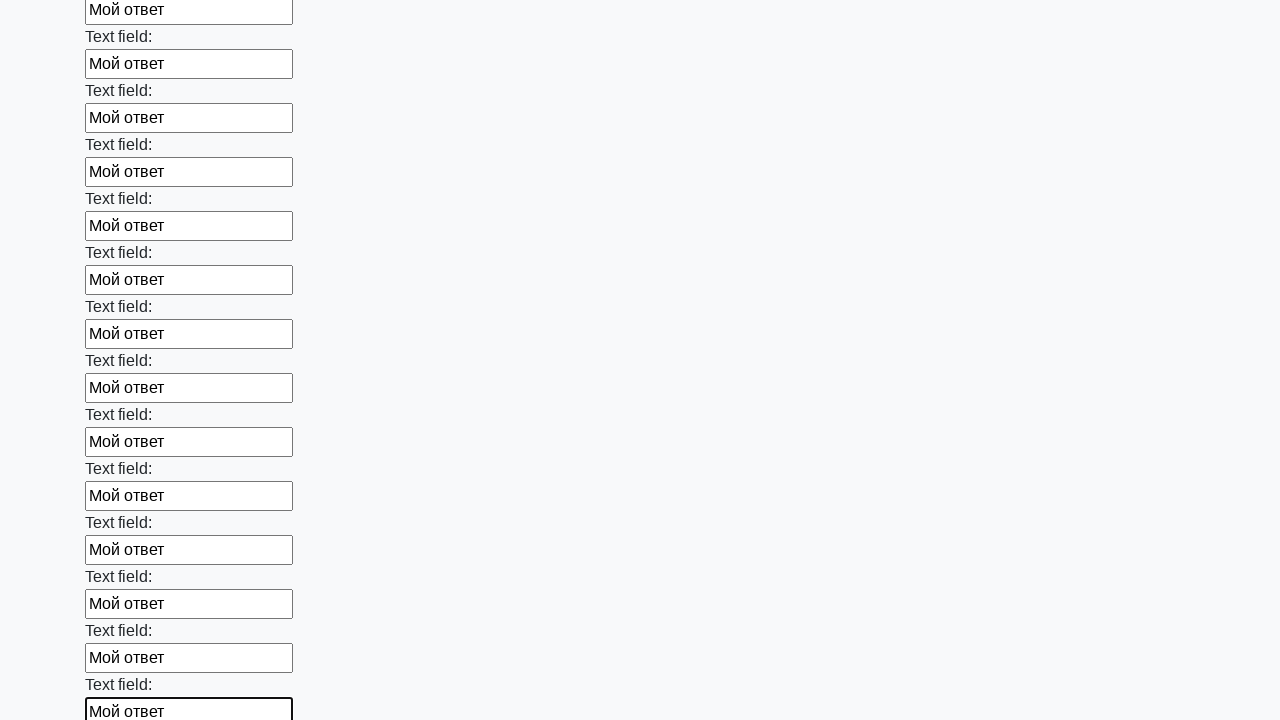

Filled an input field with test answer on input >> nth=50
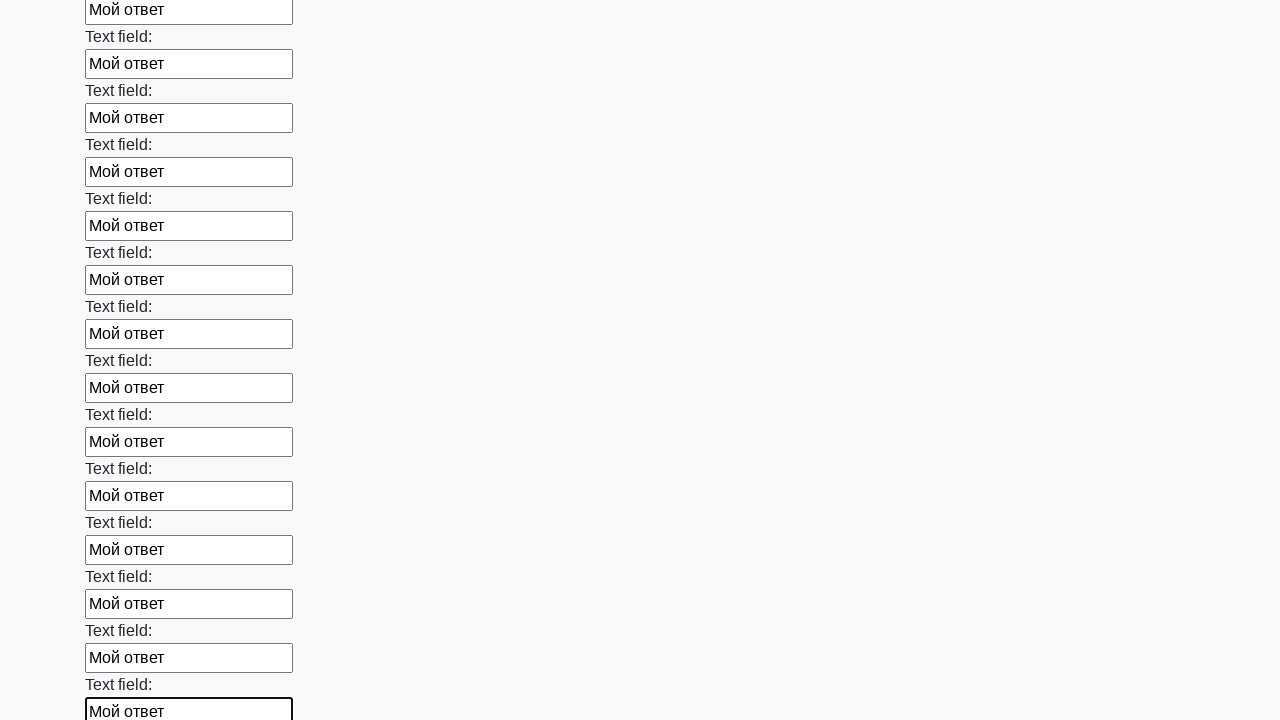

Filled an input field with test answer on input >> nth=51
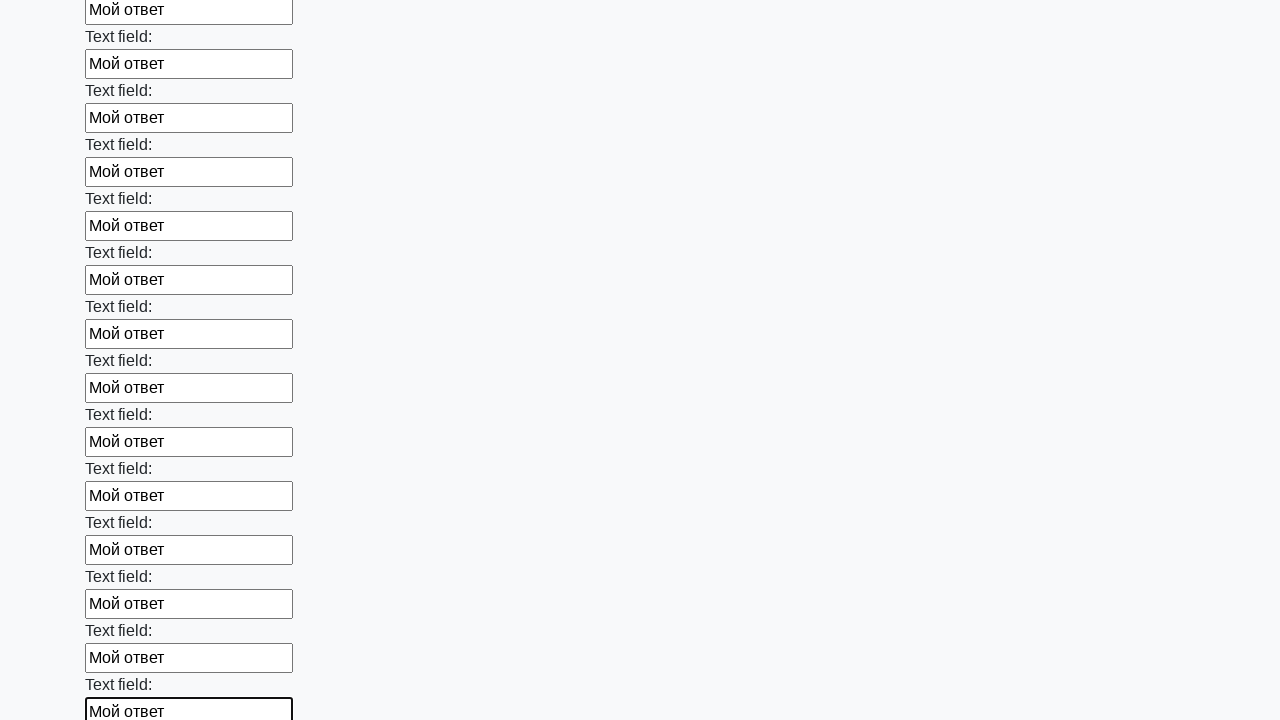

Filled an input field with test answer on input >> nth=52
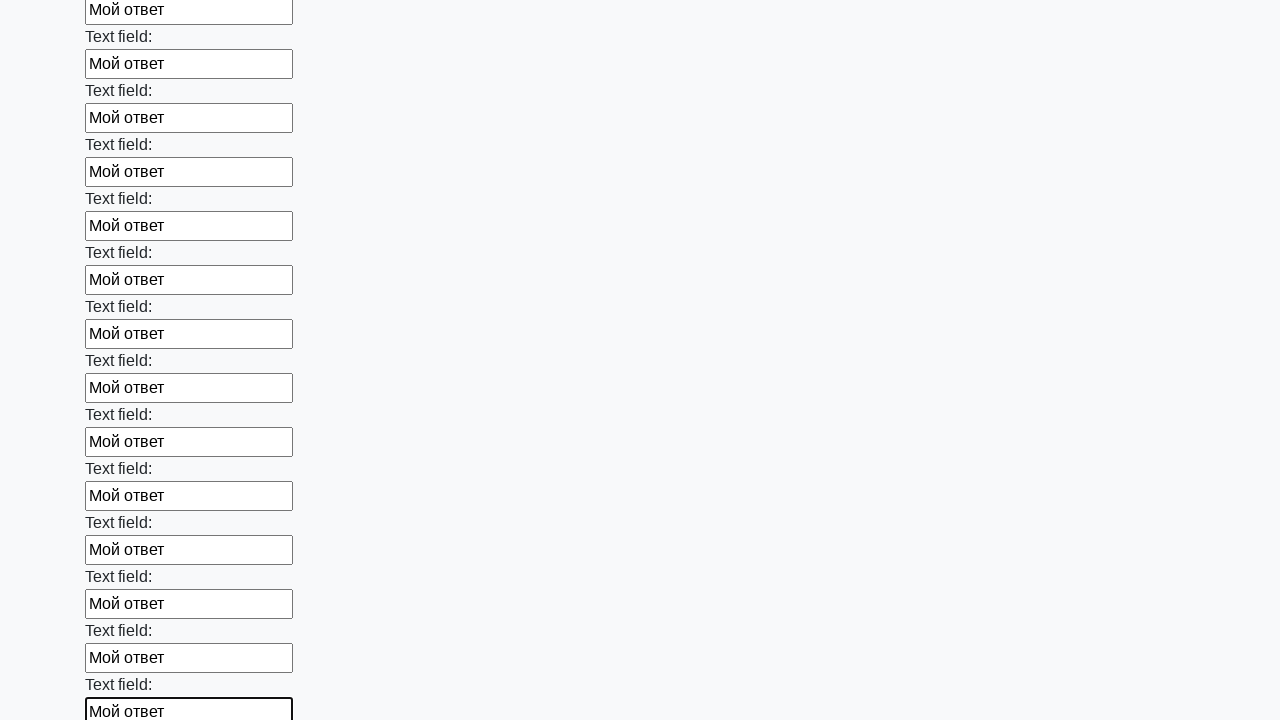

Filled an input field with test answer on input >> nth=53
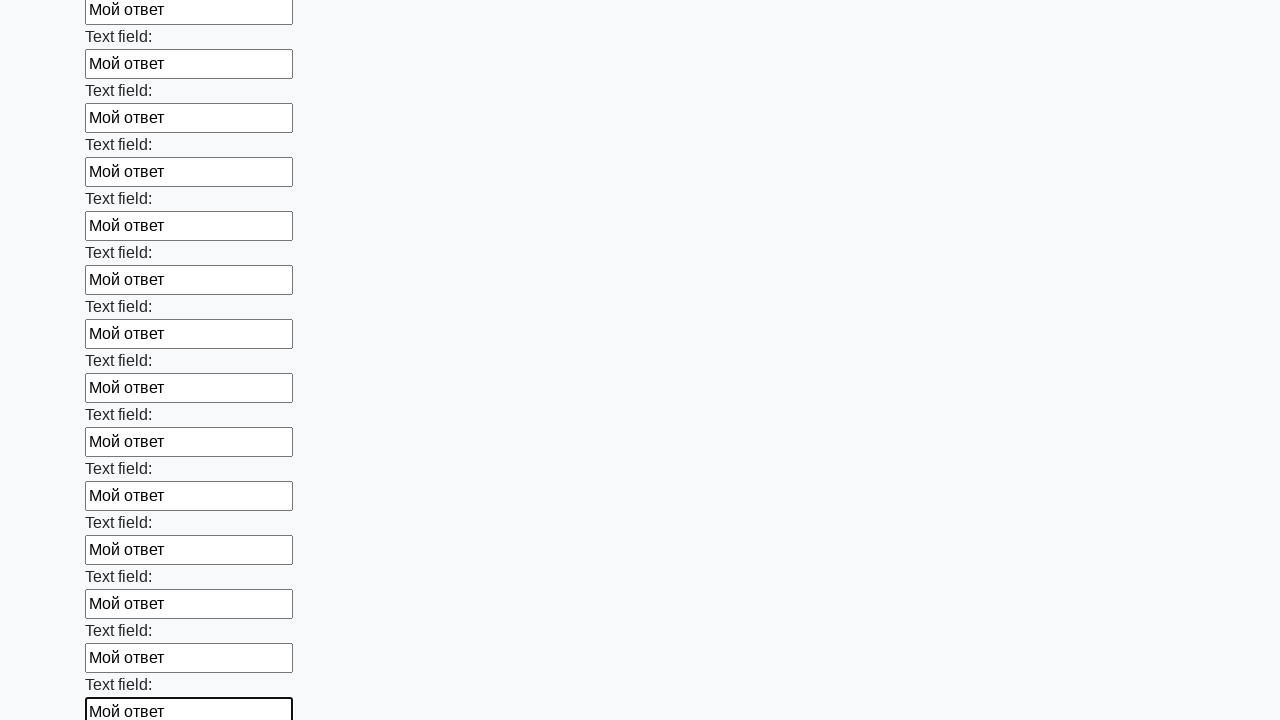

Filled an input field with test answer on input >> nth=54
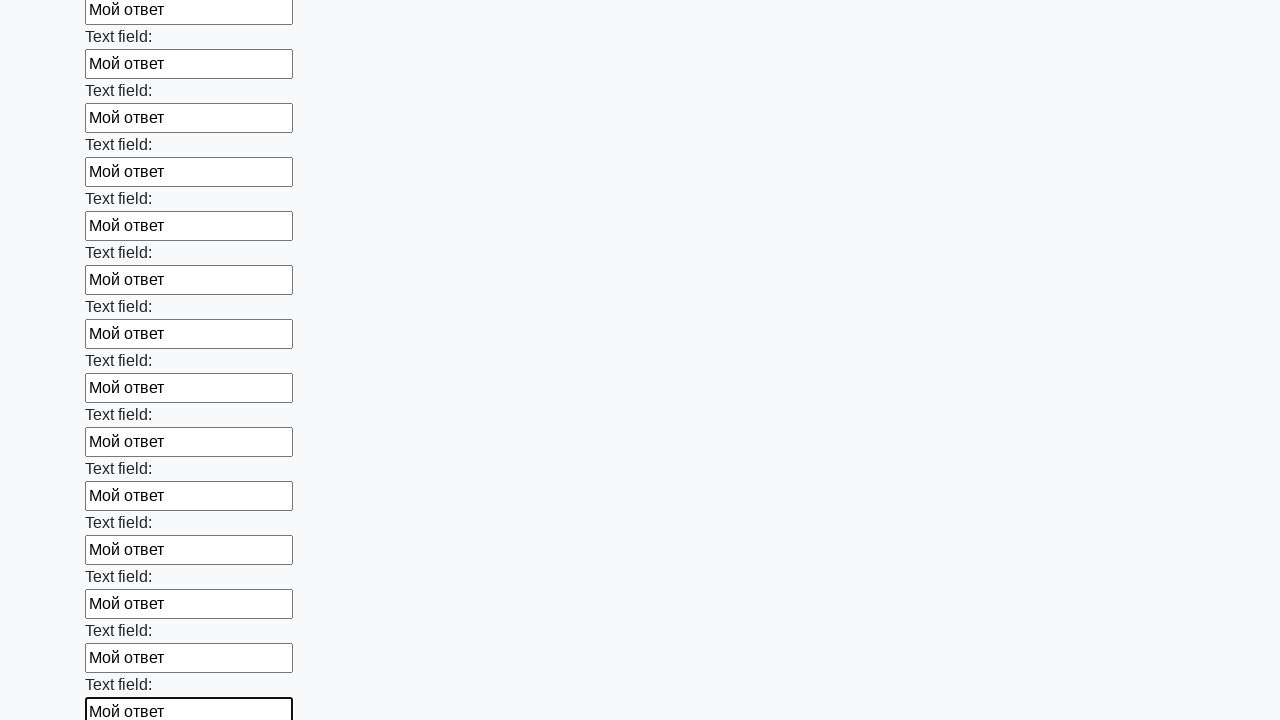

Filled an input field with test answer on input >> nth=55
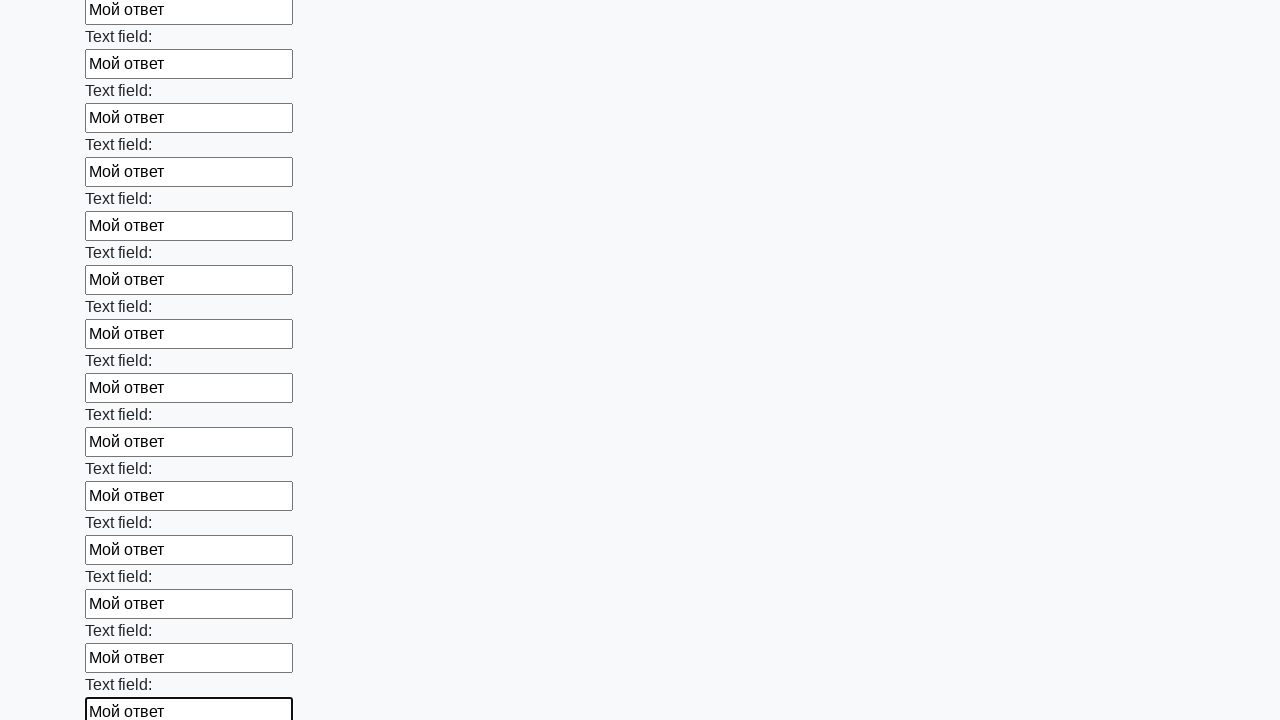

Filled an input field with test answer on input >> nth=56
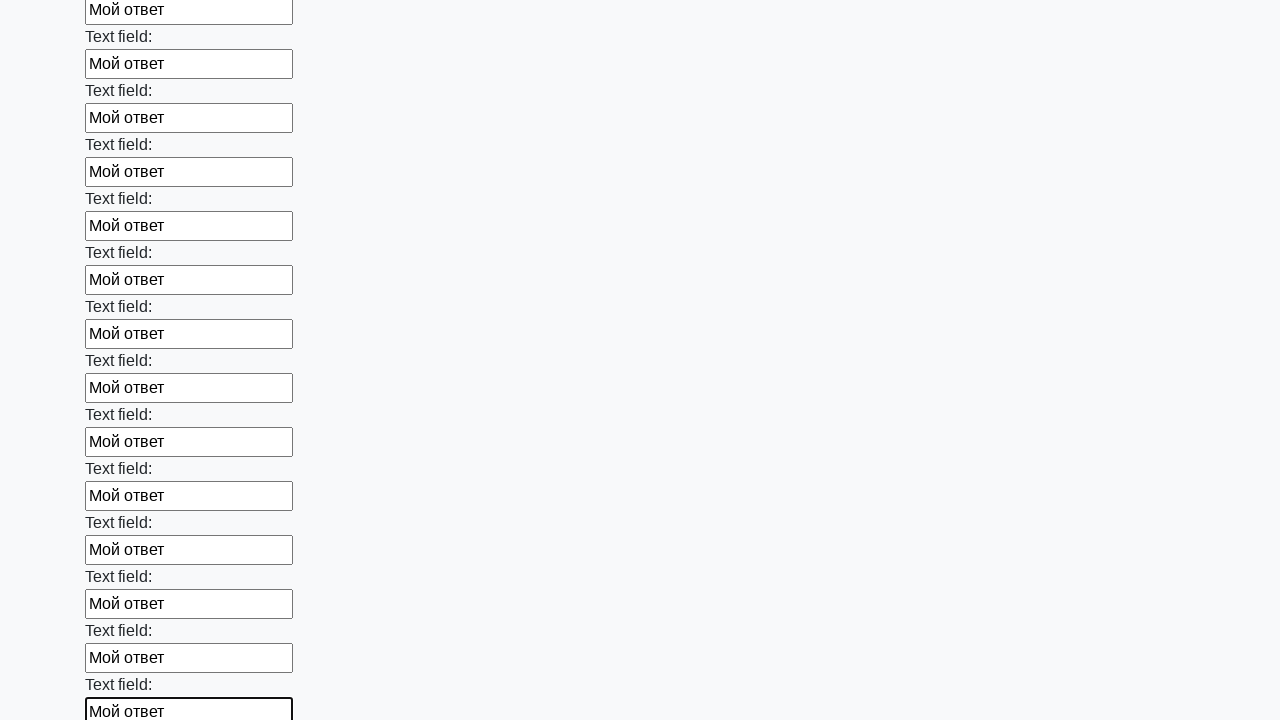

Filled an input field with test answer on input >> nth=57
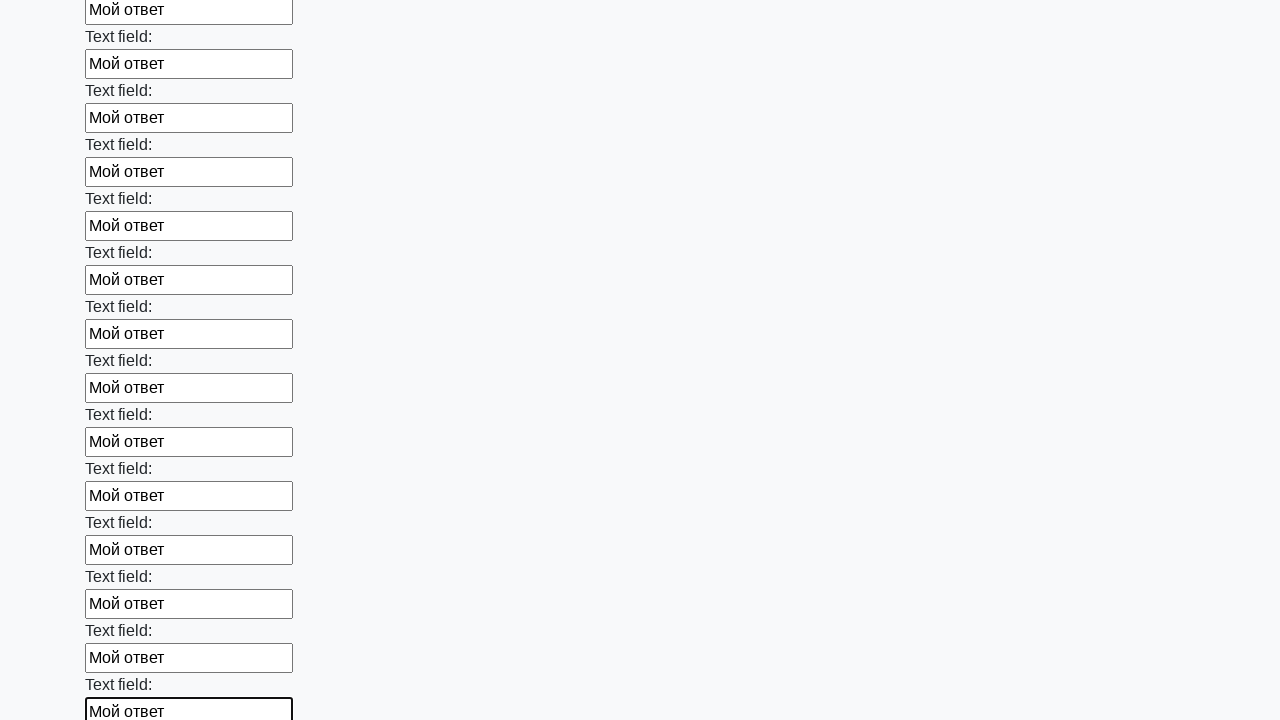

Filled an input field with test answer on input >> nth=58
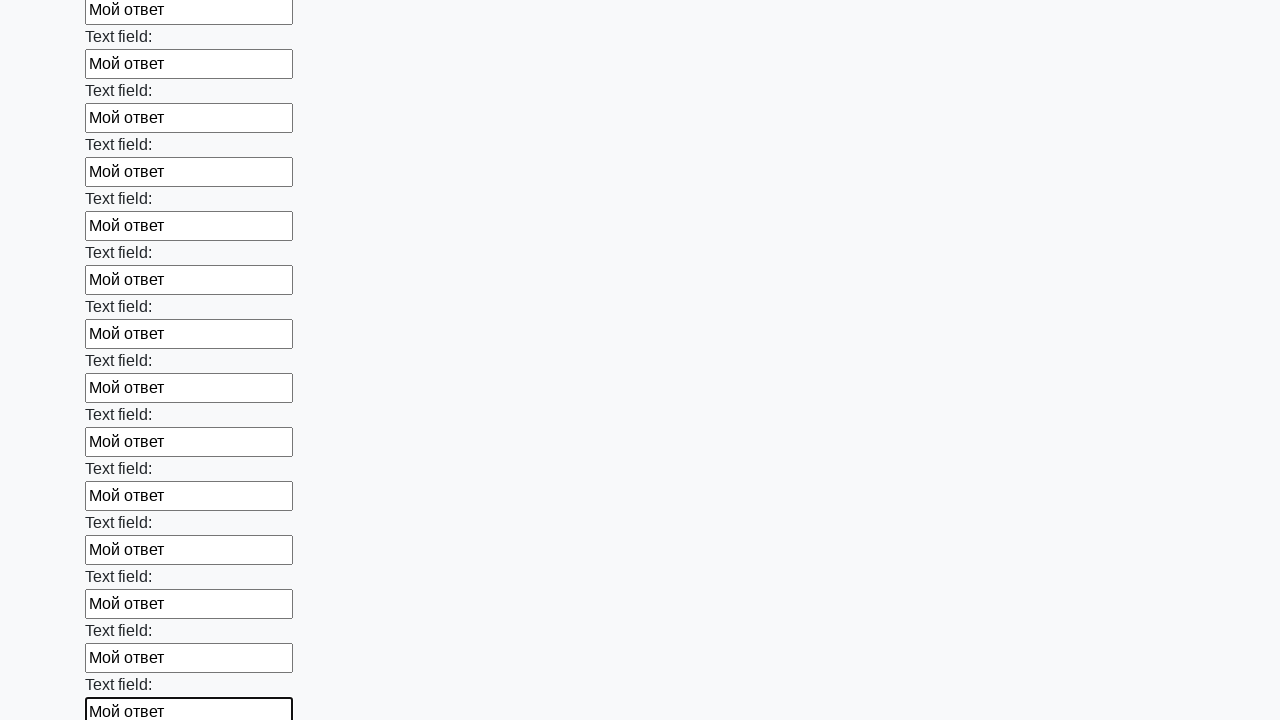

Filled an input field with test answer on input >> nth=59
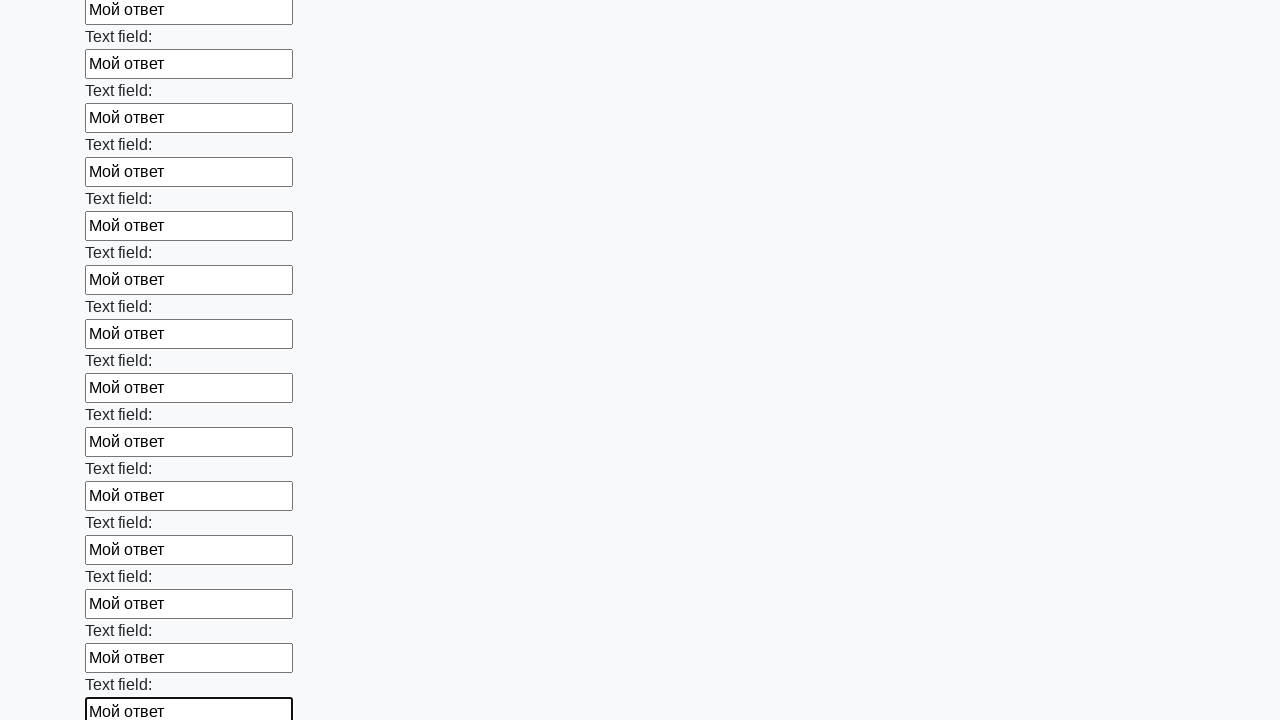

Filled an input field with test answer on input >> nth=60
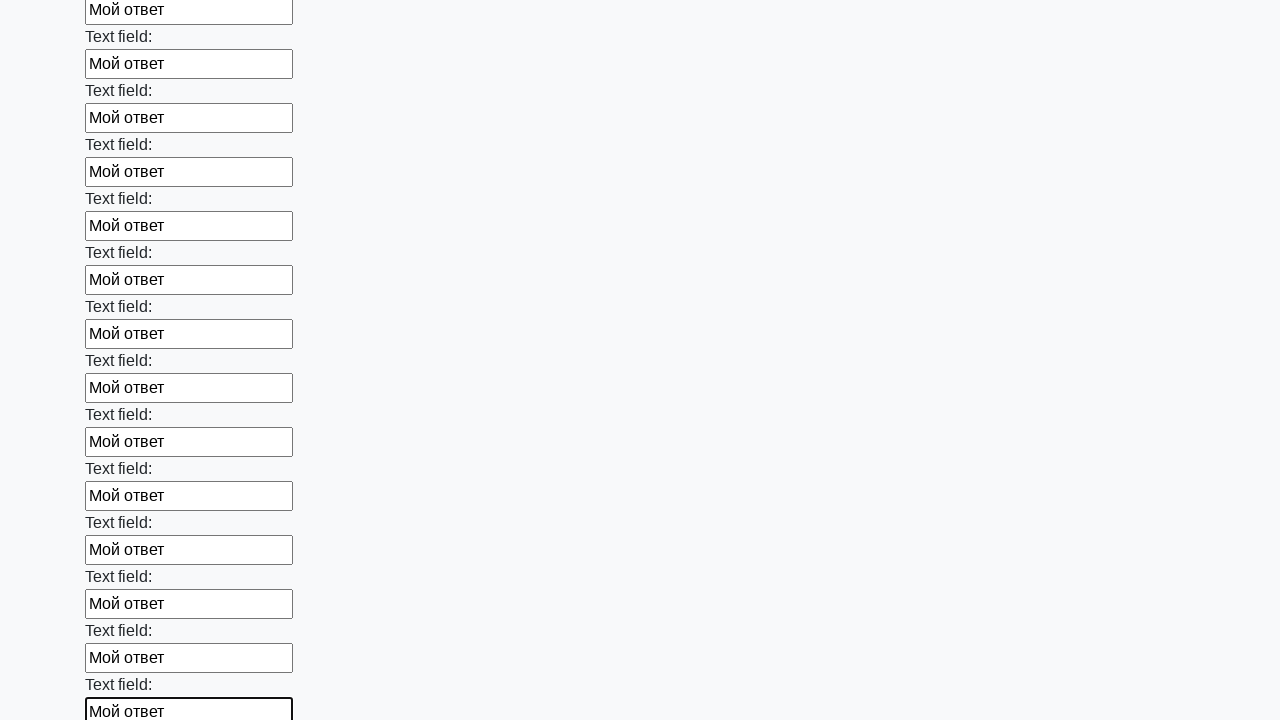

Filled an input field with test answer on input >> nth=61
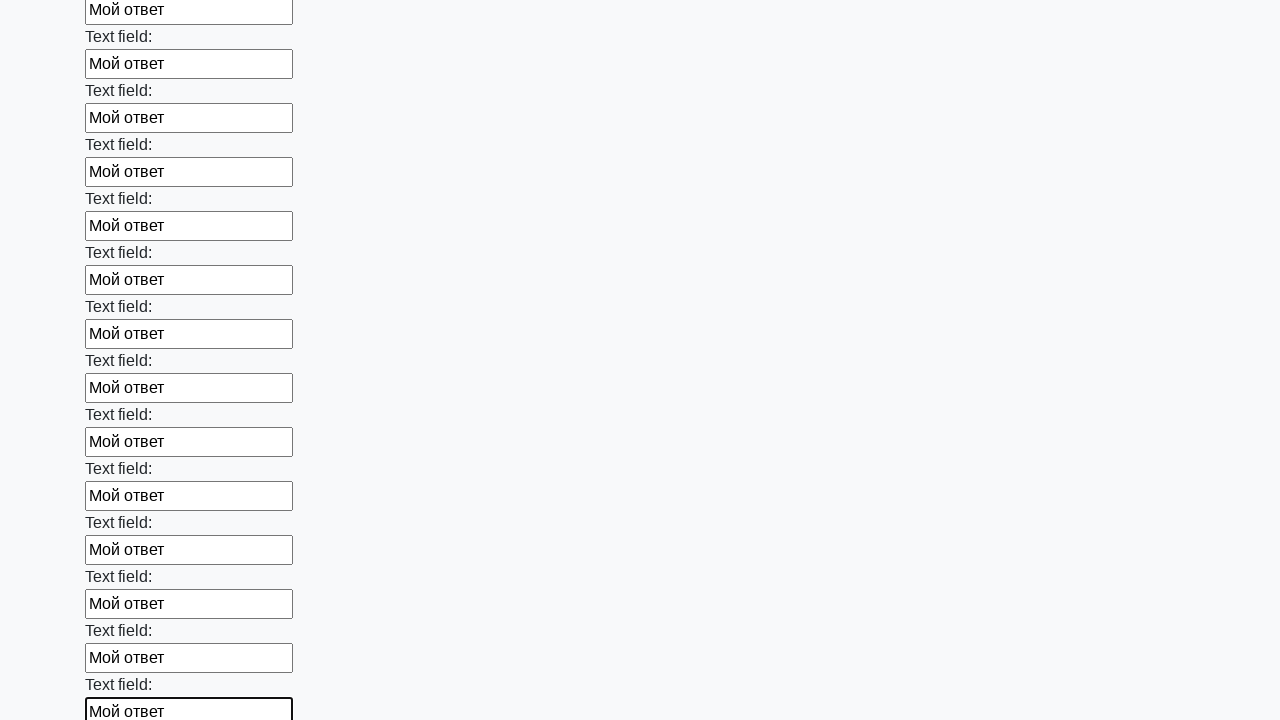

Filled an input field with test answer on input >> nth=62
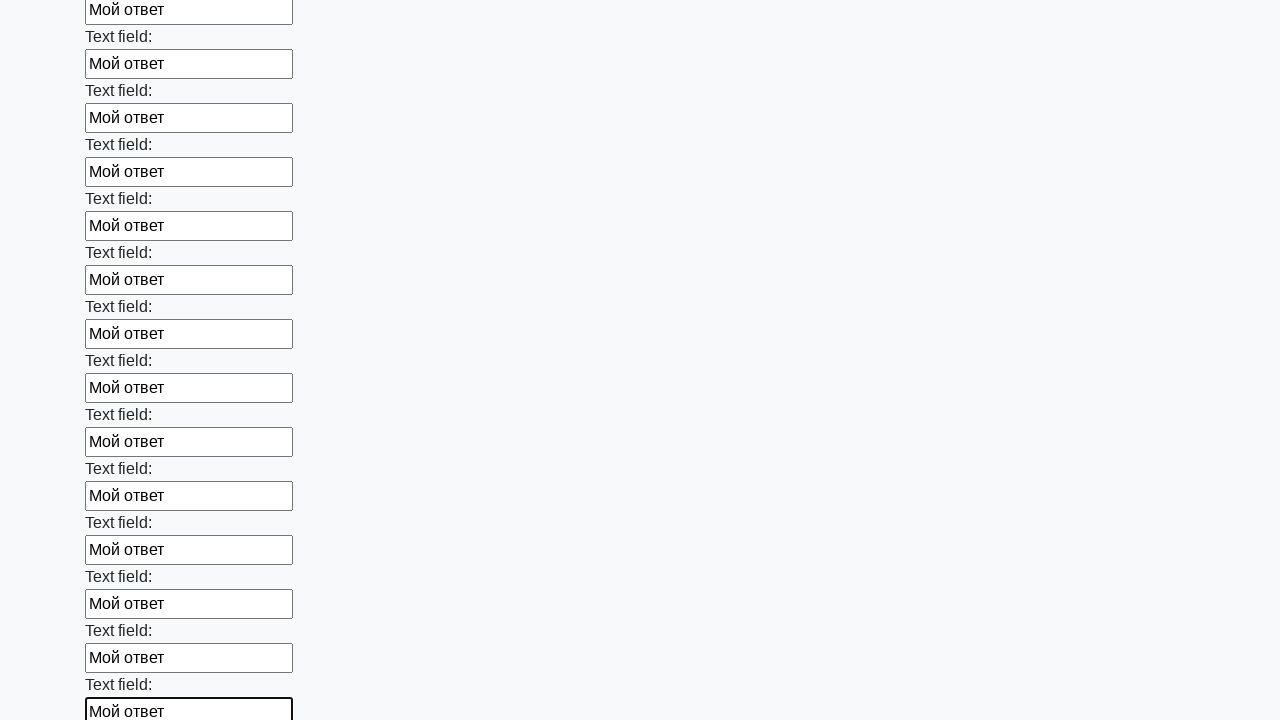

Filled an input field with test answer on input >> nth=63
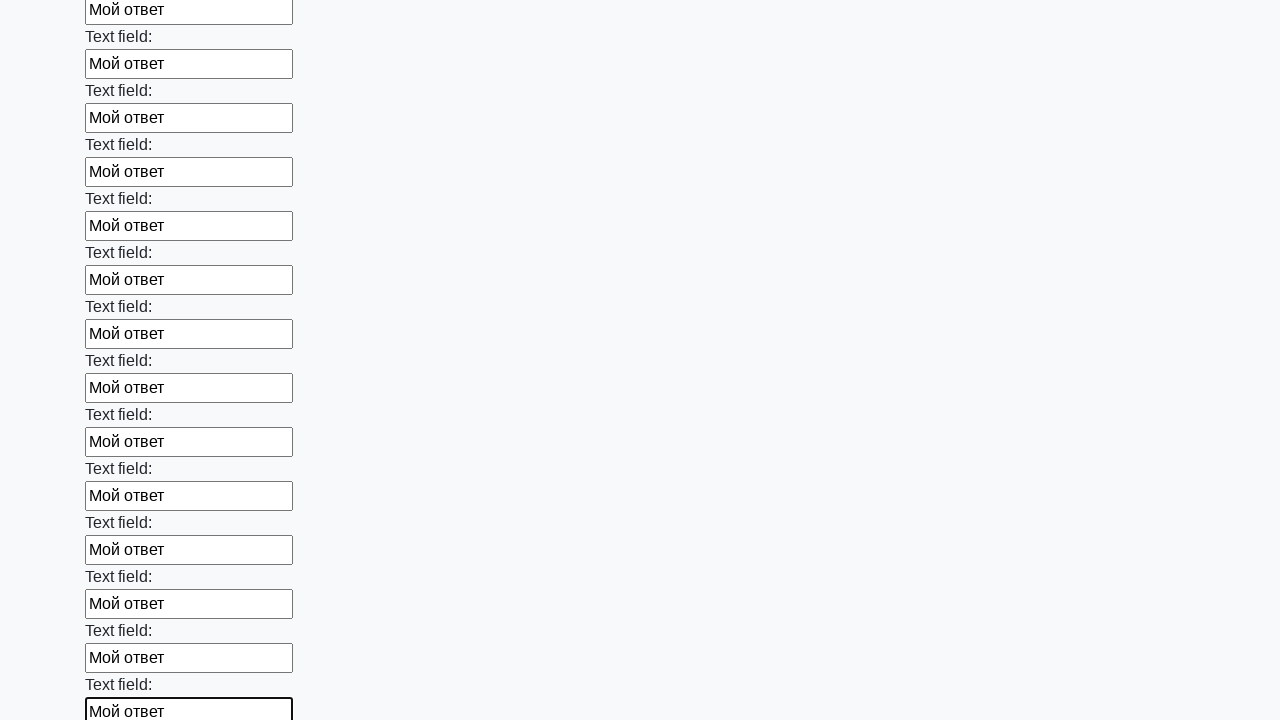

Filled an input field with test answer on input >> nth=64
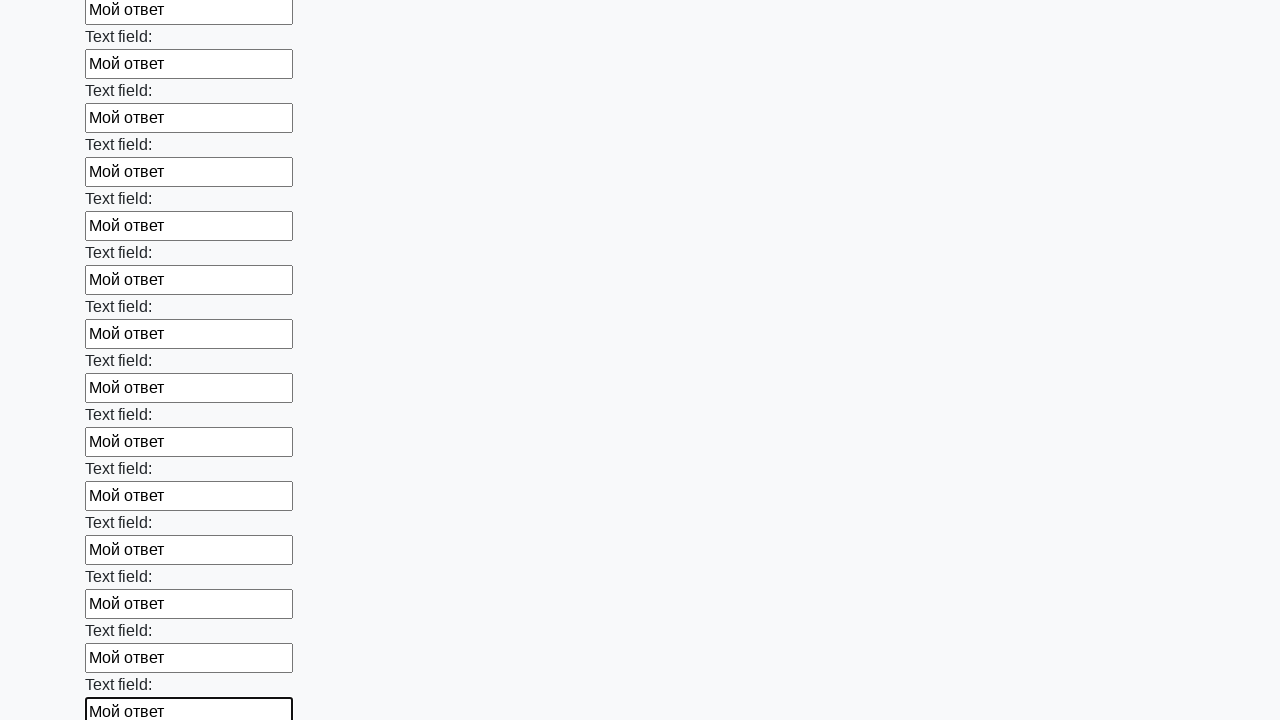

Filled an input field with test answer on input >> nth=65
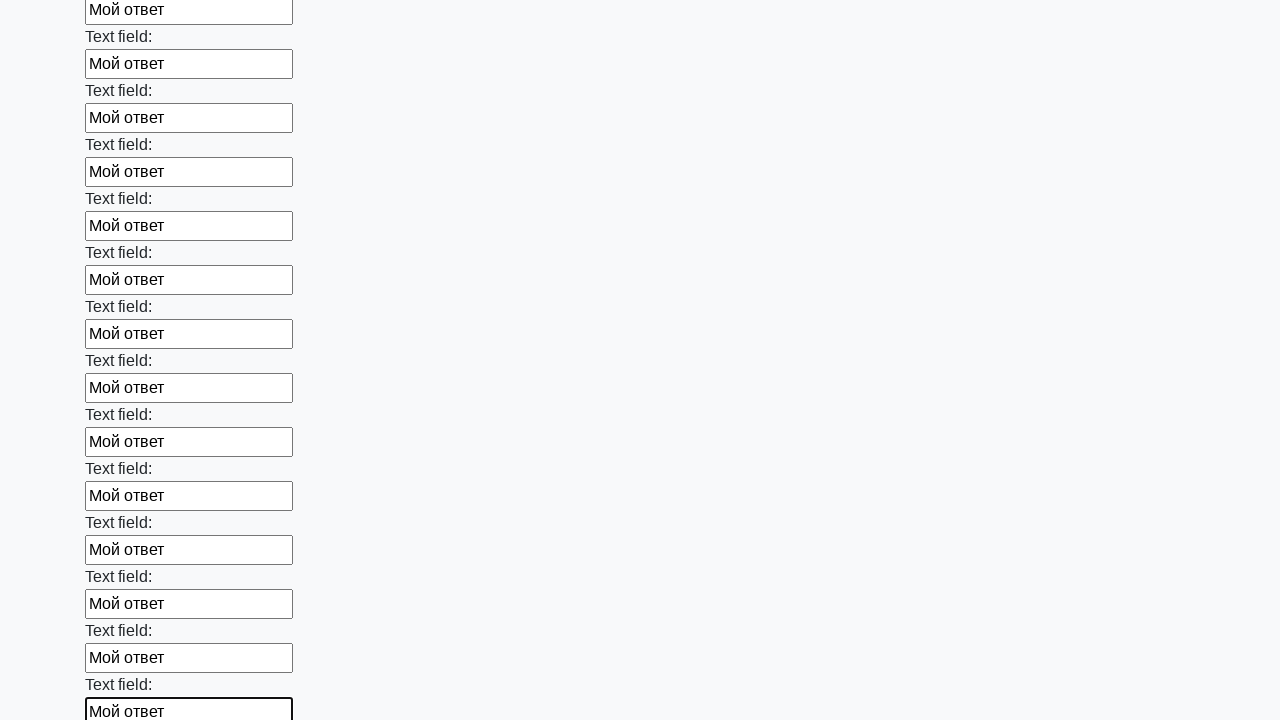

Filled an input field with test answer on input >> nth=66
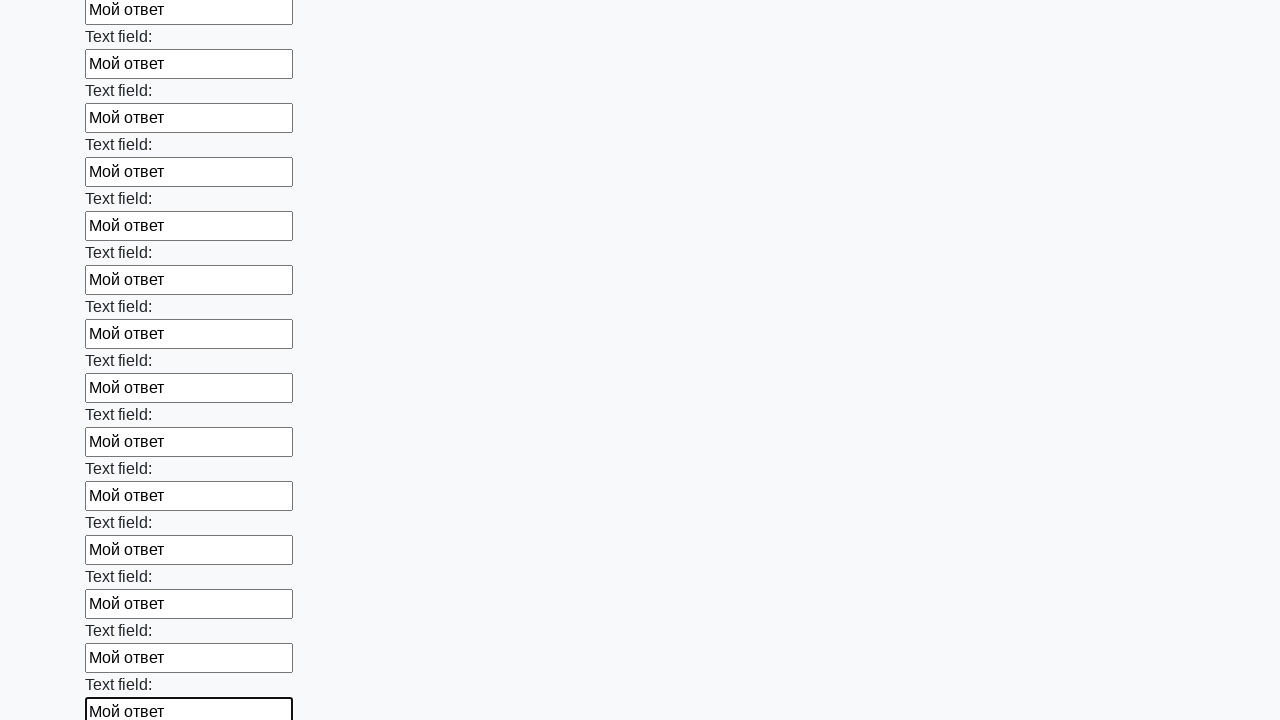

Filled an input field with test answer on input >> nth=67
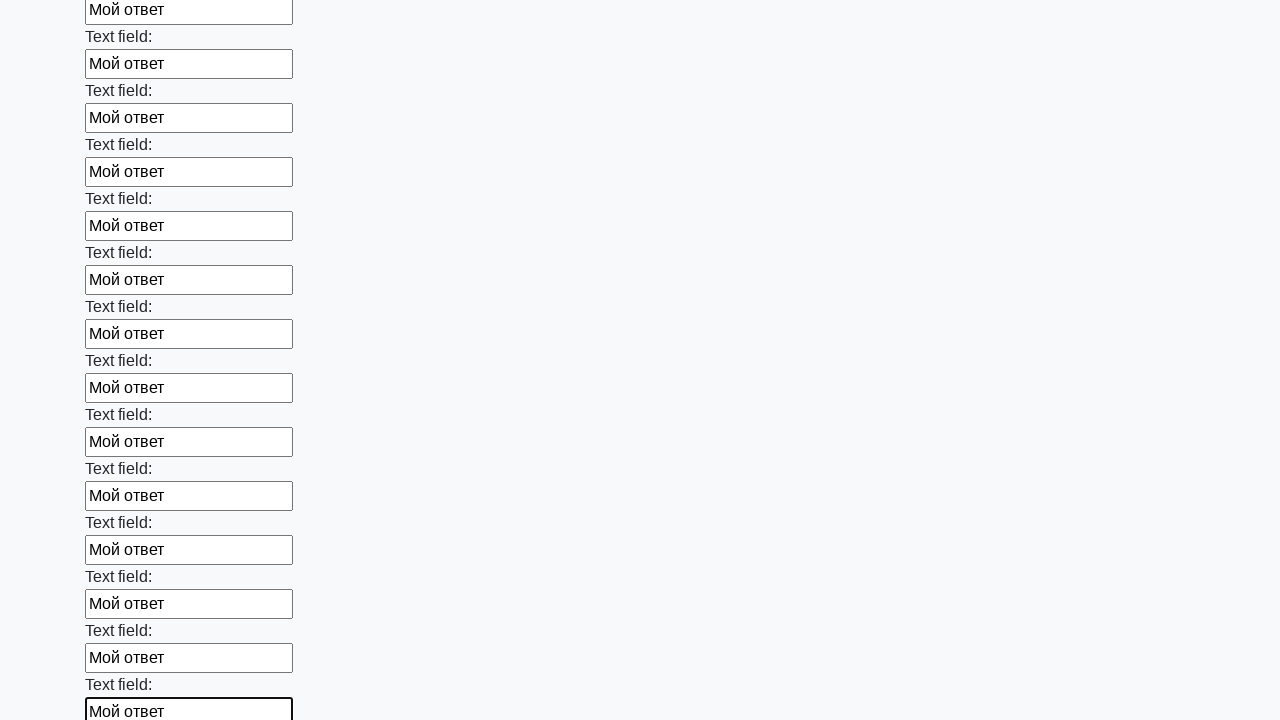

Filled an input field with test answer on input >> nth=68
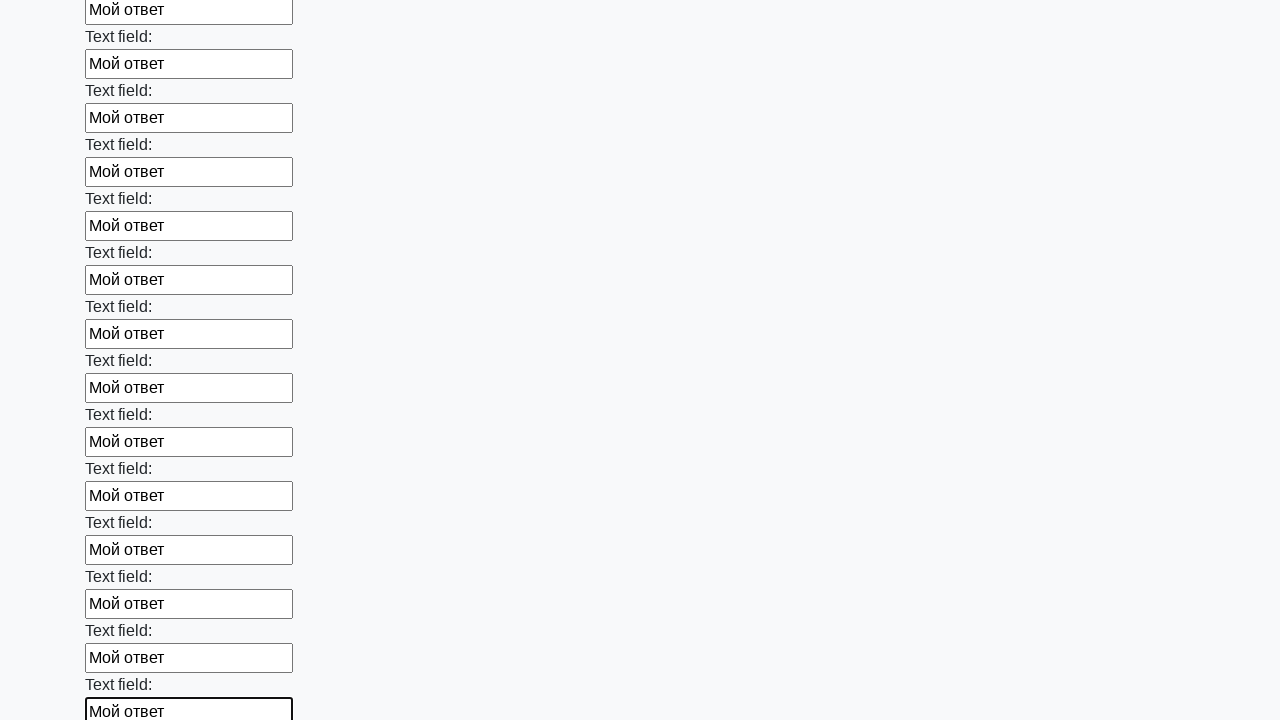

Filled an input field with test answer on input >> nth=69
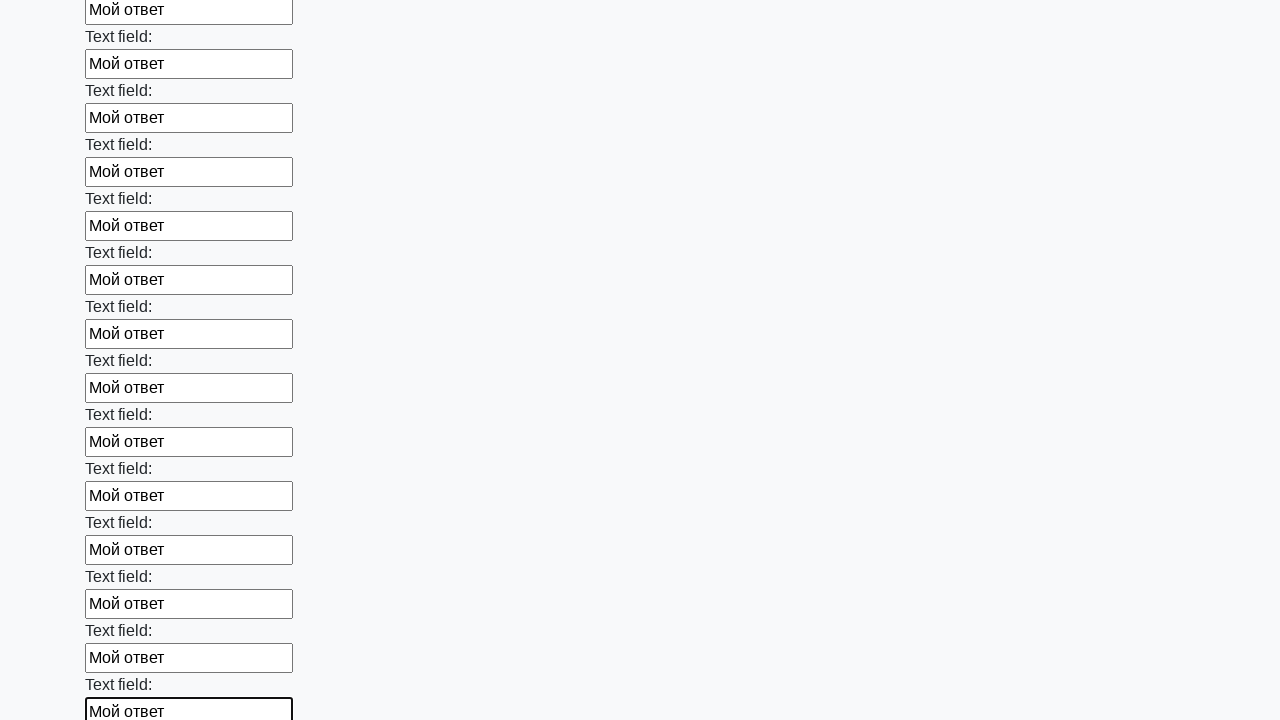

Filled an input field with test answer on input >> nth=70
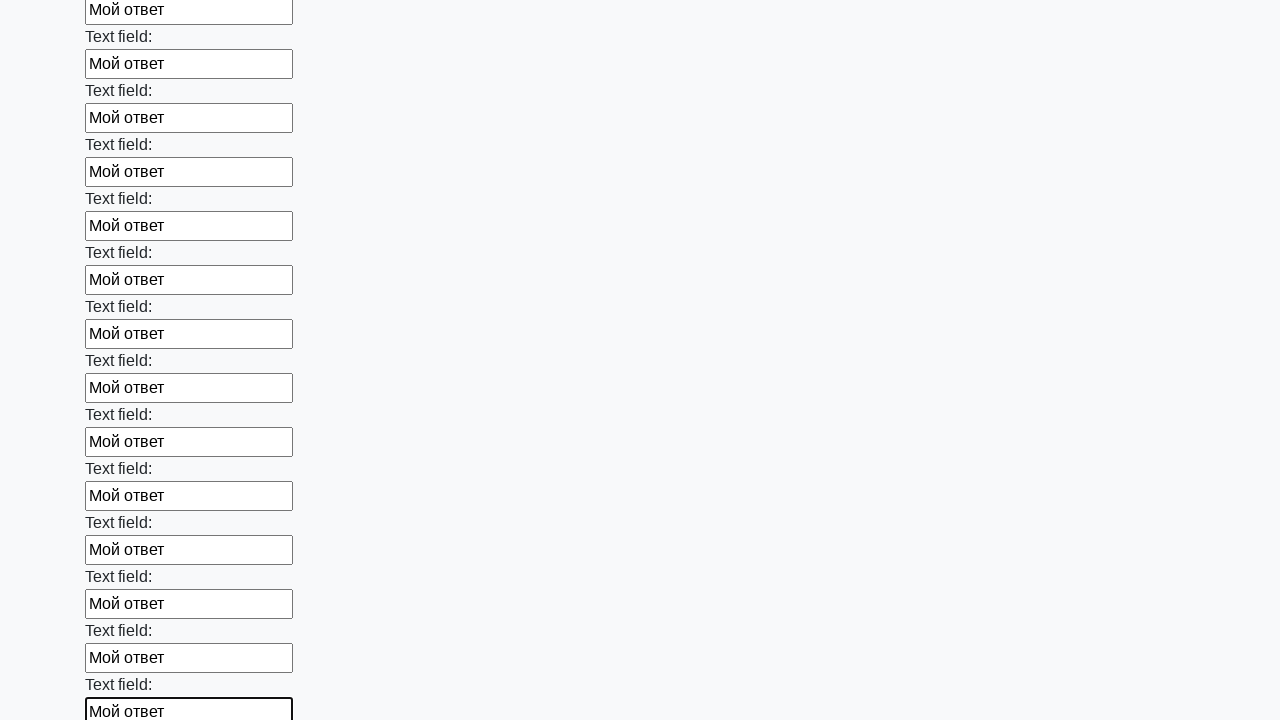

Filled an input field with test answer on input >> nth=71
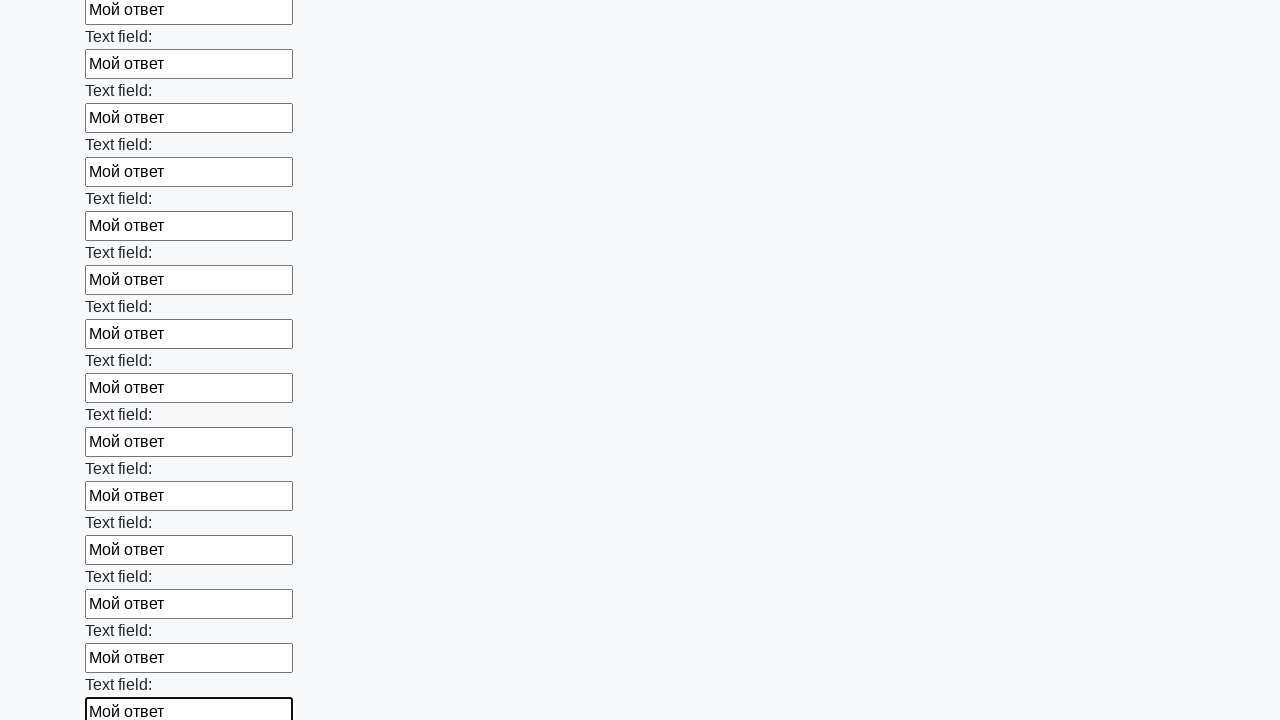

Filled an input field with test answer on input >> nth=72
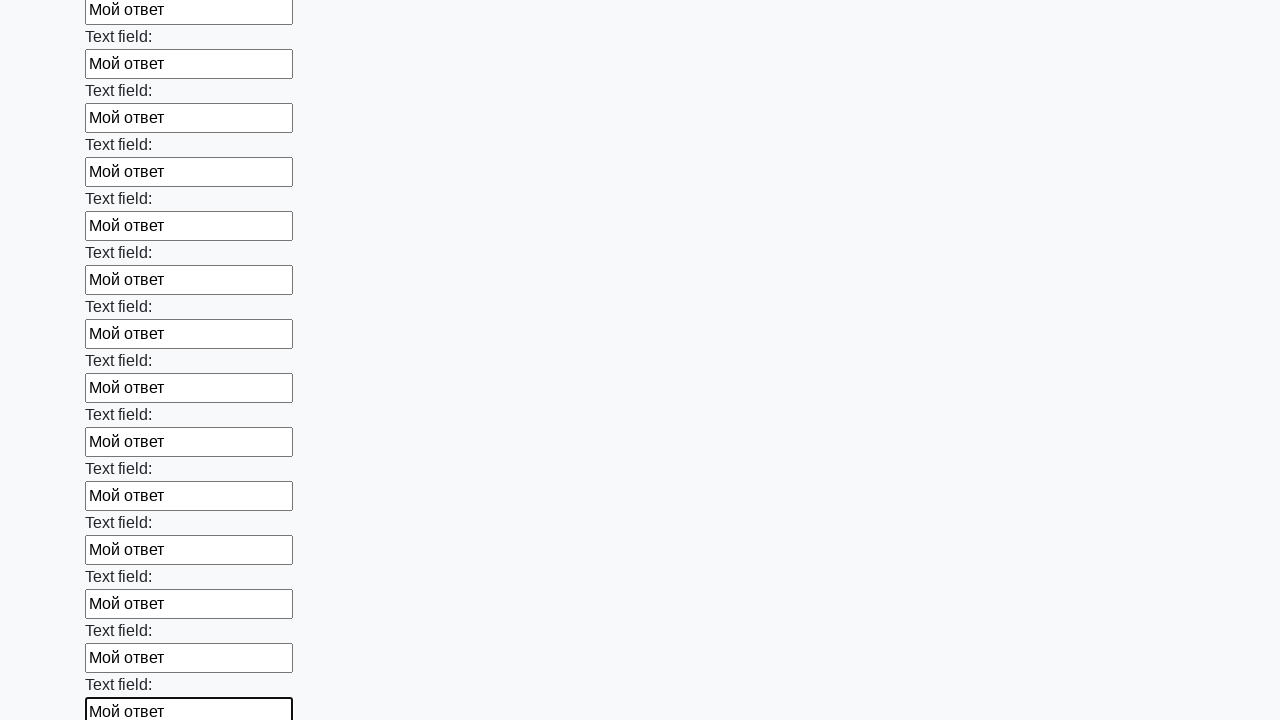

Filled an input field with test answer on input >> nth=73
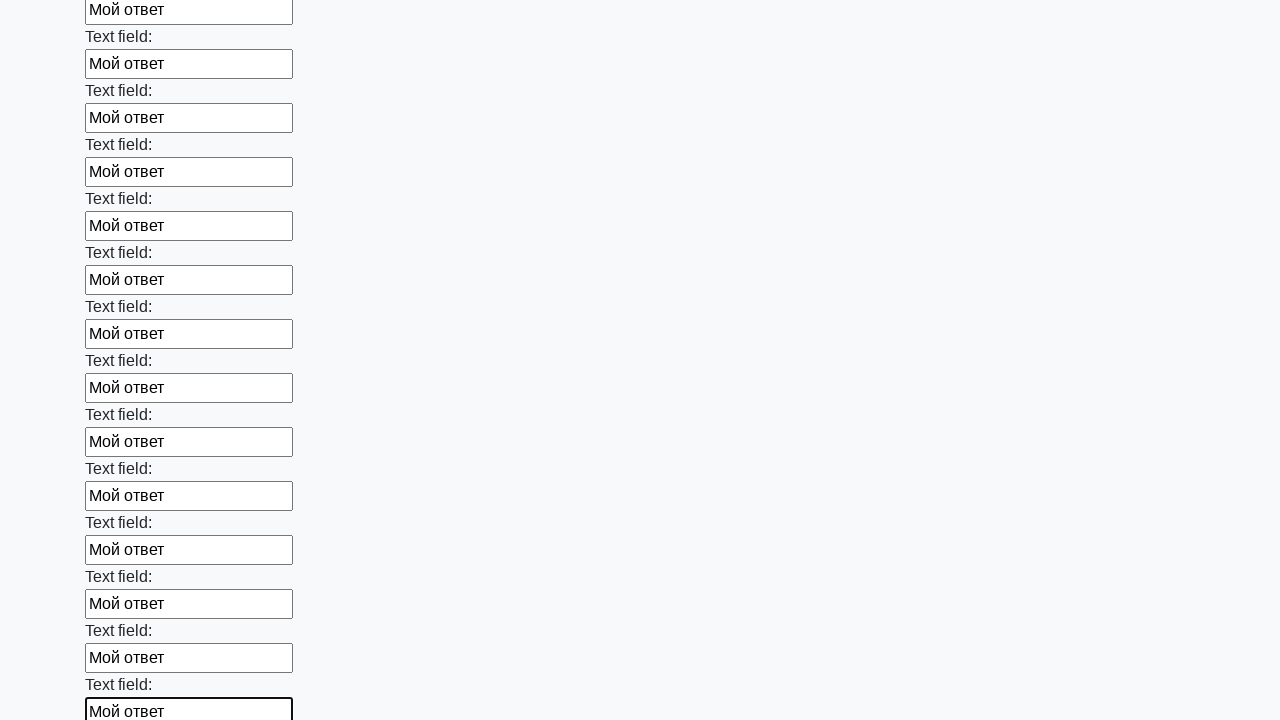

Filled an input field with test answer on input >> nth=74
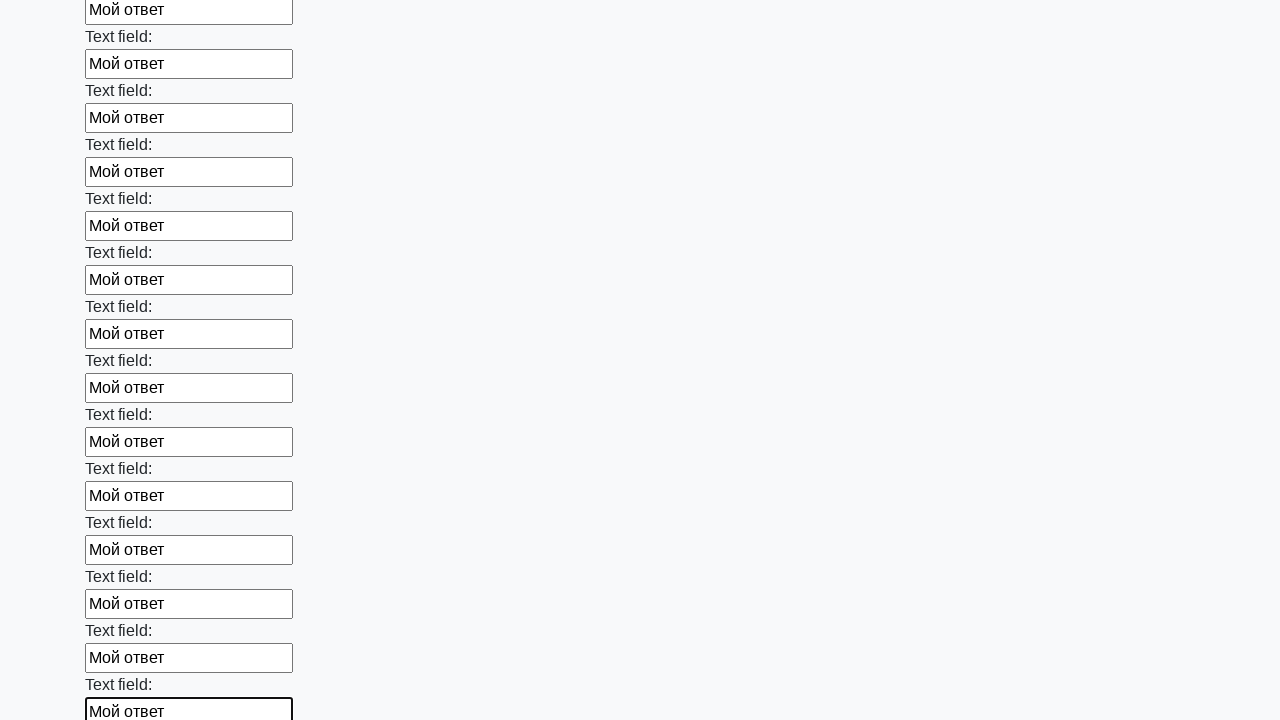

Filled an input field with test answer on input >> nth=75
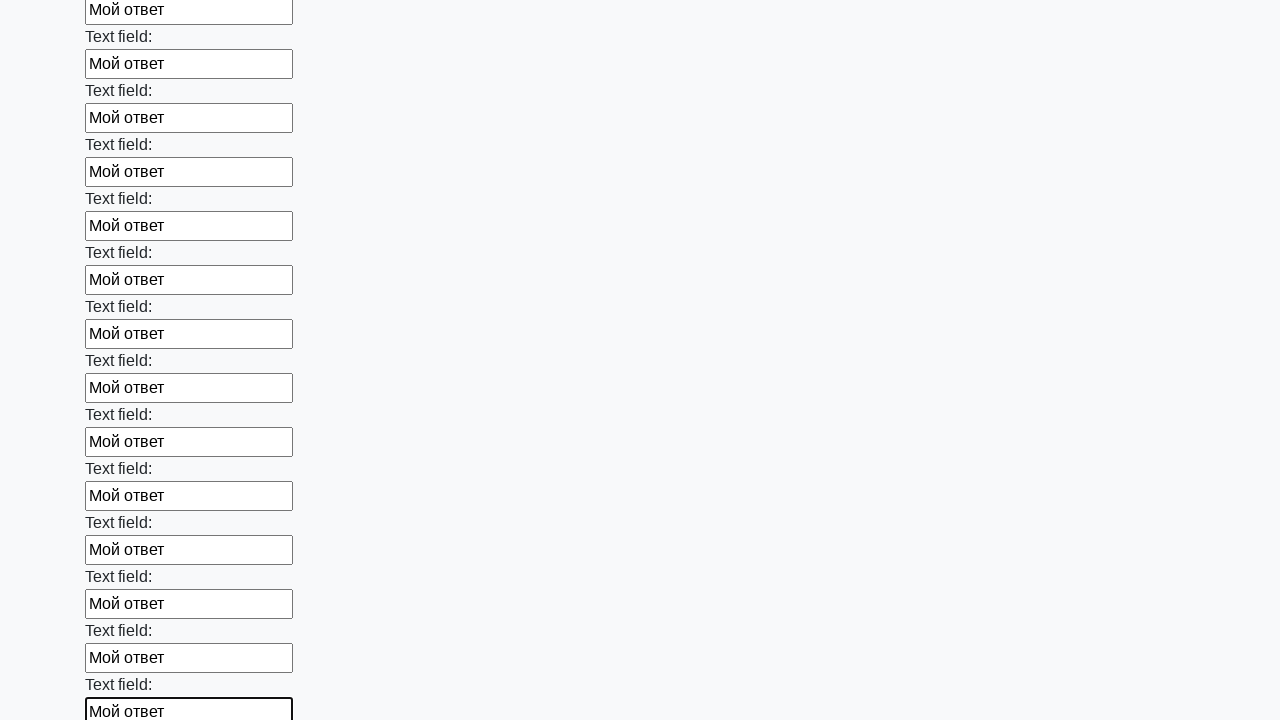

Filled an input field with test answer on input >> nth=76
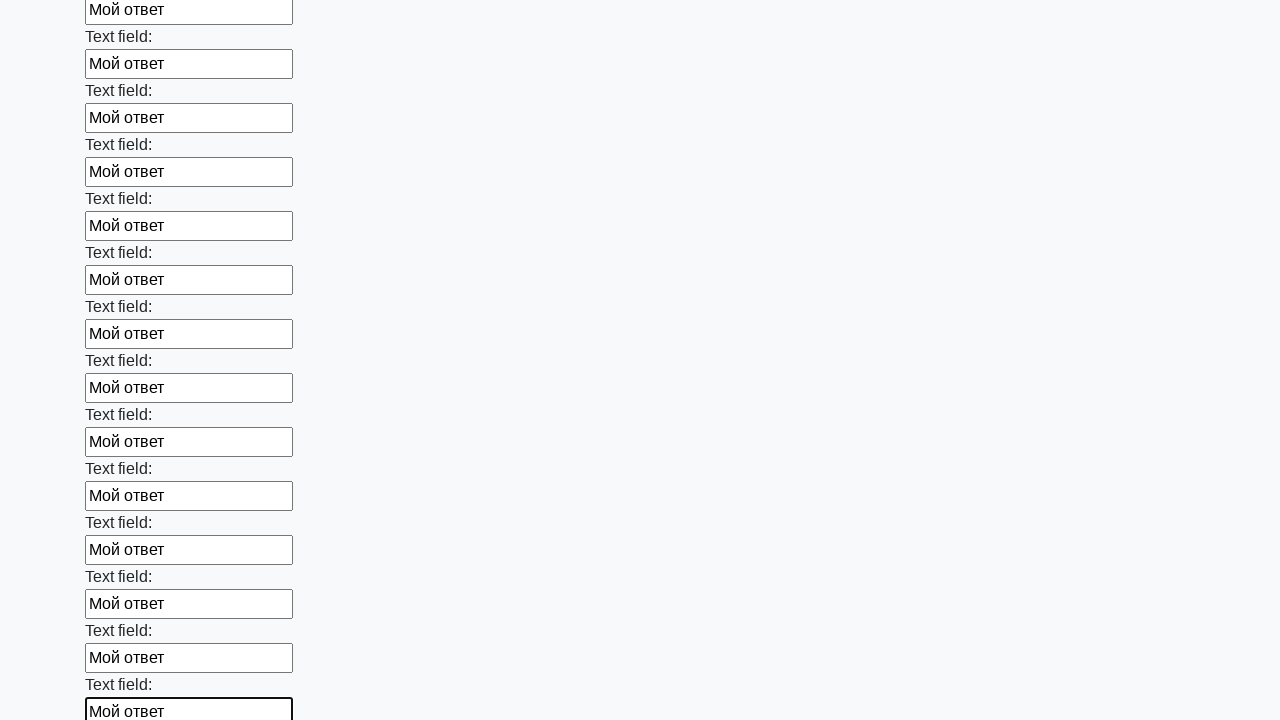

Filled an input field with test answer on input >> nth=77
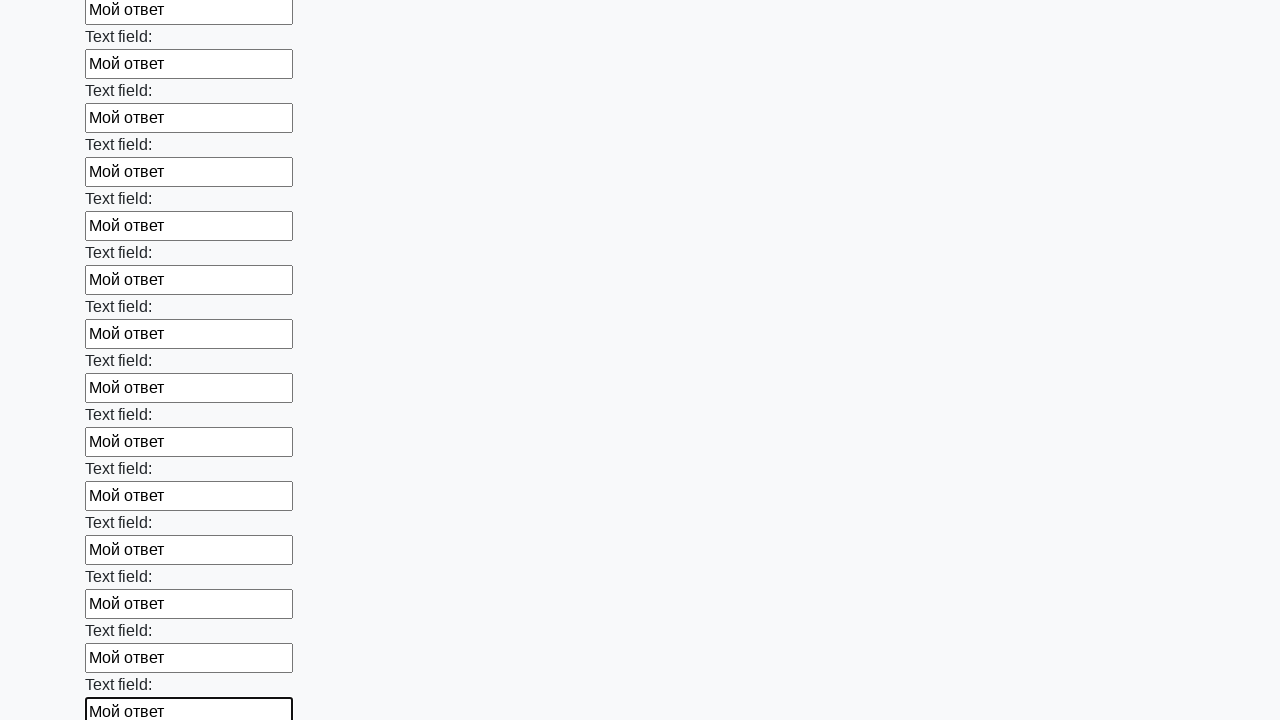

Filled an input field with test answer on input >> nth=78
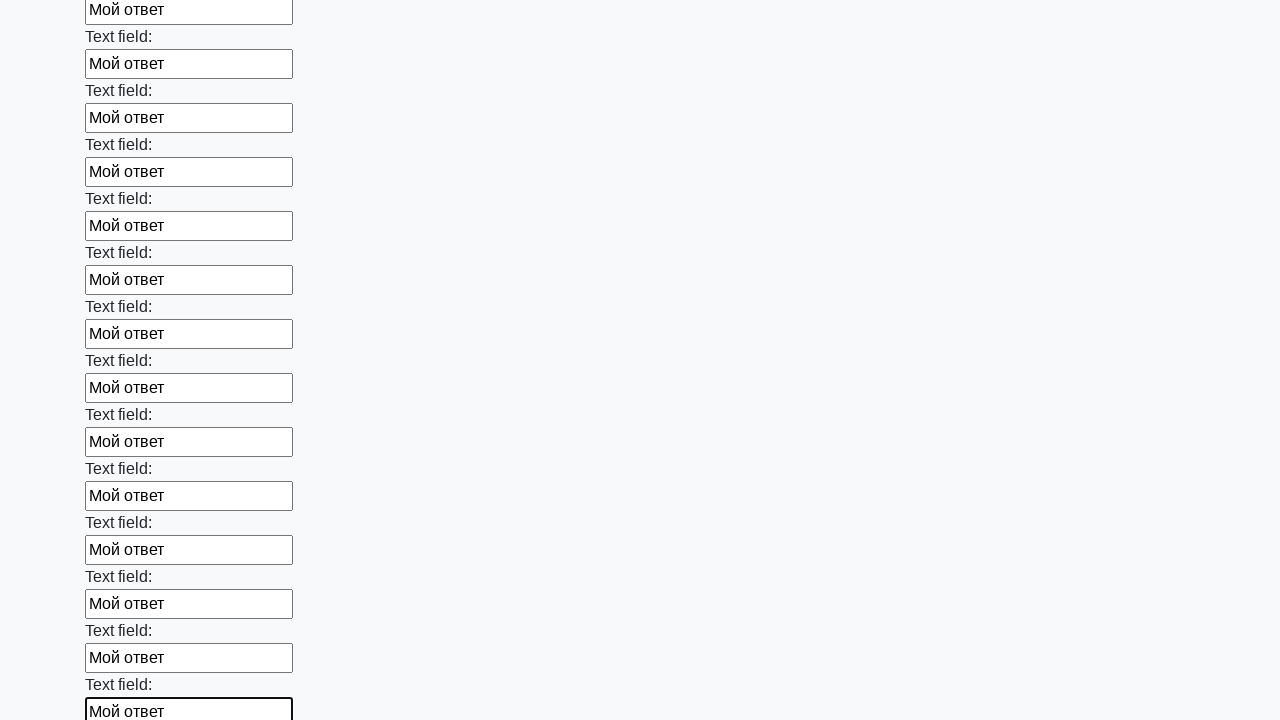

Filled an input field with test answer on input >> nth=79
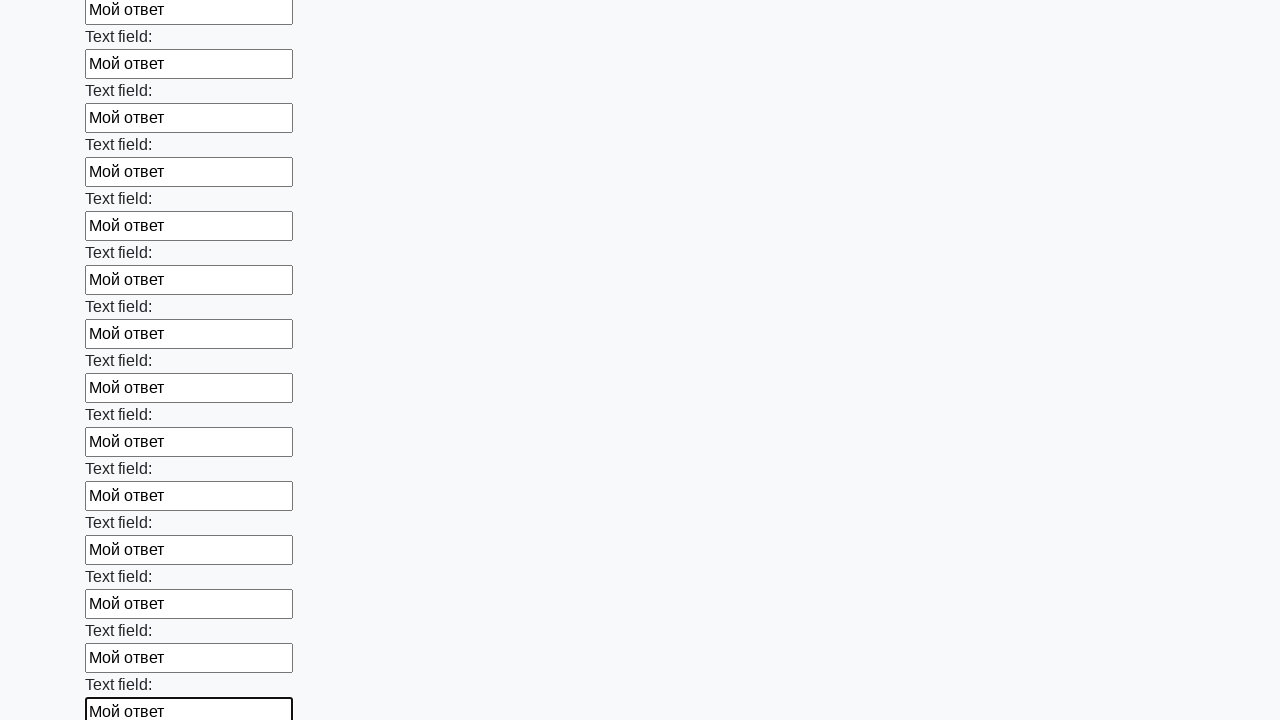

Filled an input field with test answer on input >> nth=80
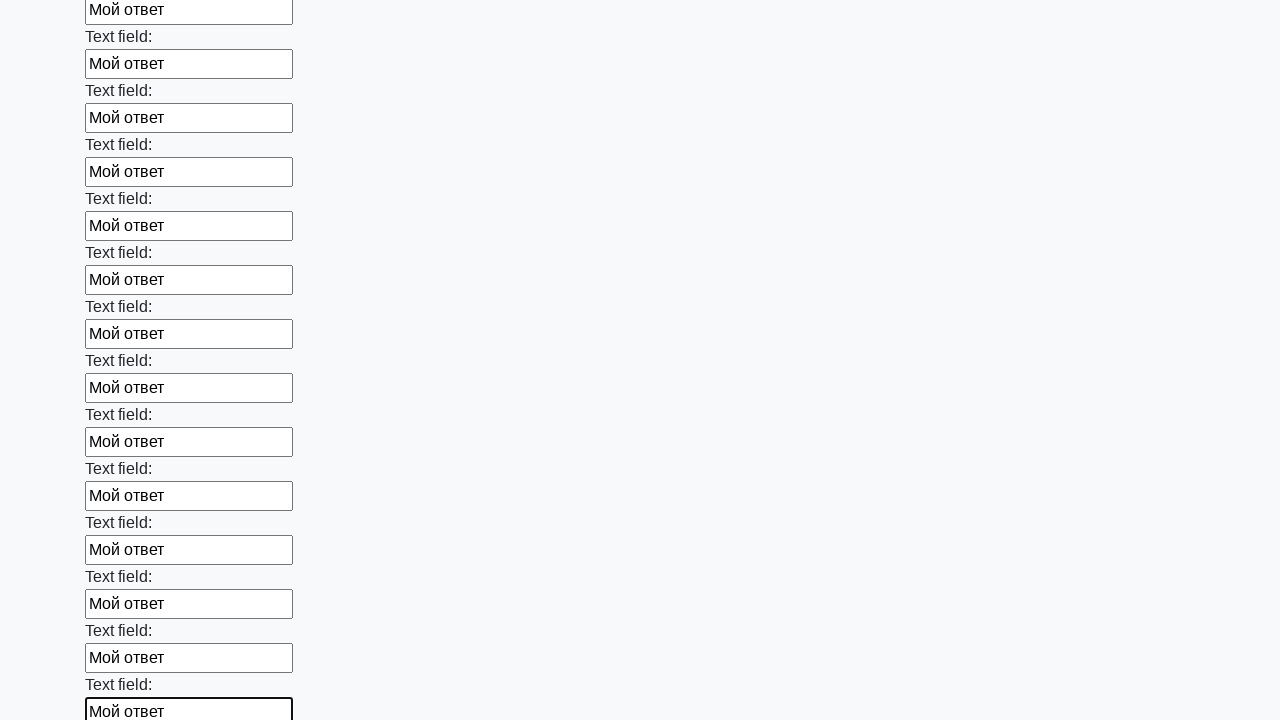

Filled an input field with test answer on input >> nth=81
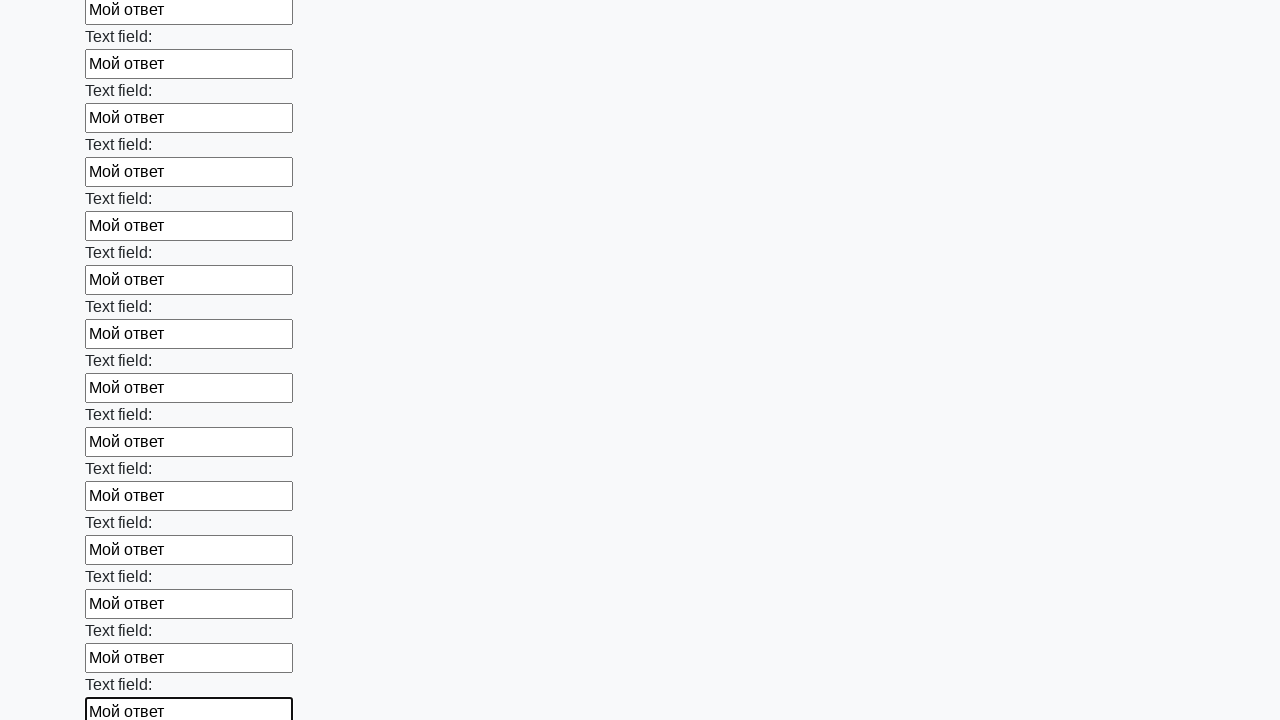

Filled an input field with test answer on input >> nth=82
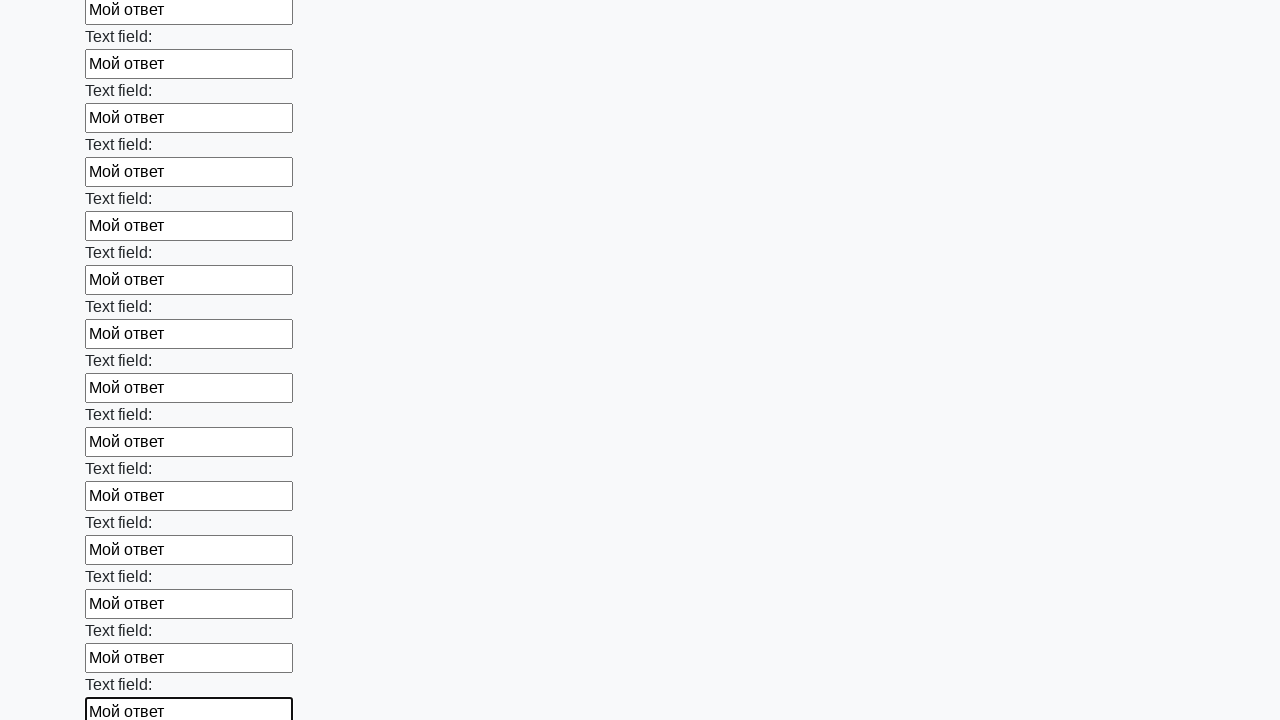

Filled an input field with test answer on input >> nth=83
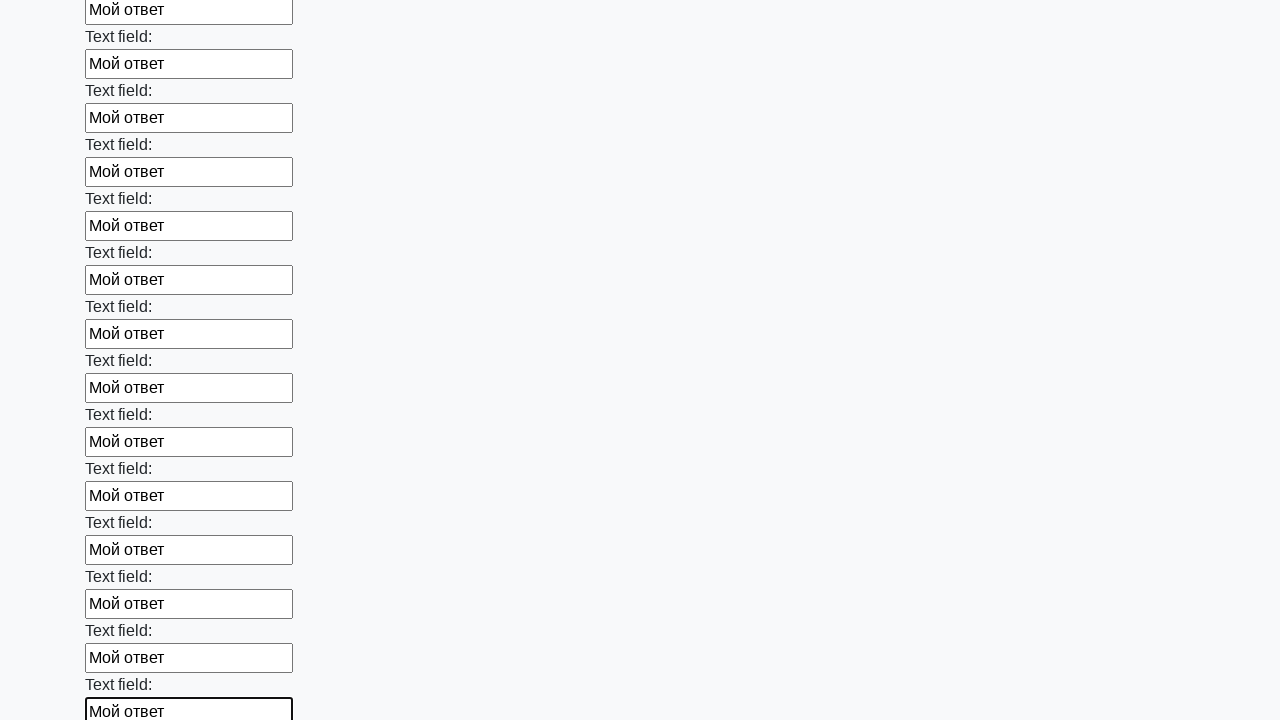

Filled an input field with test answer on input >> nth=84
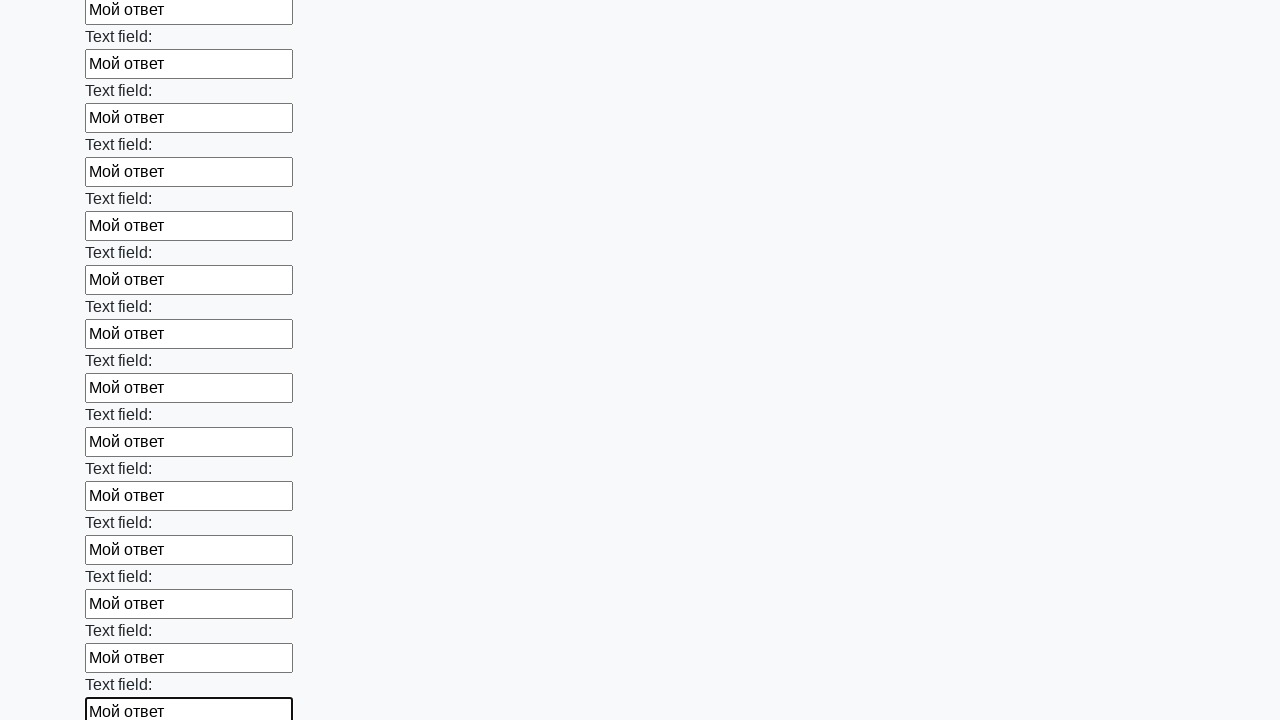

Filled an input field with test answer on input >> nth=85
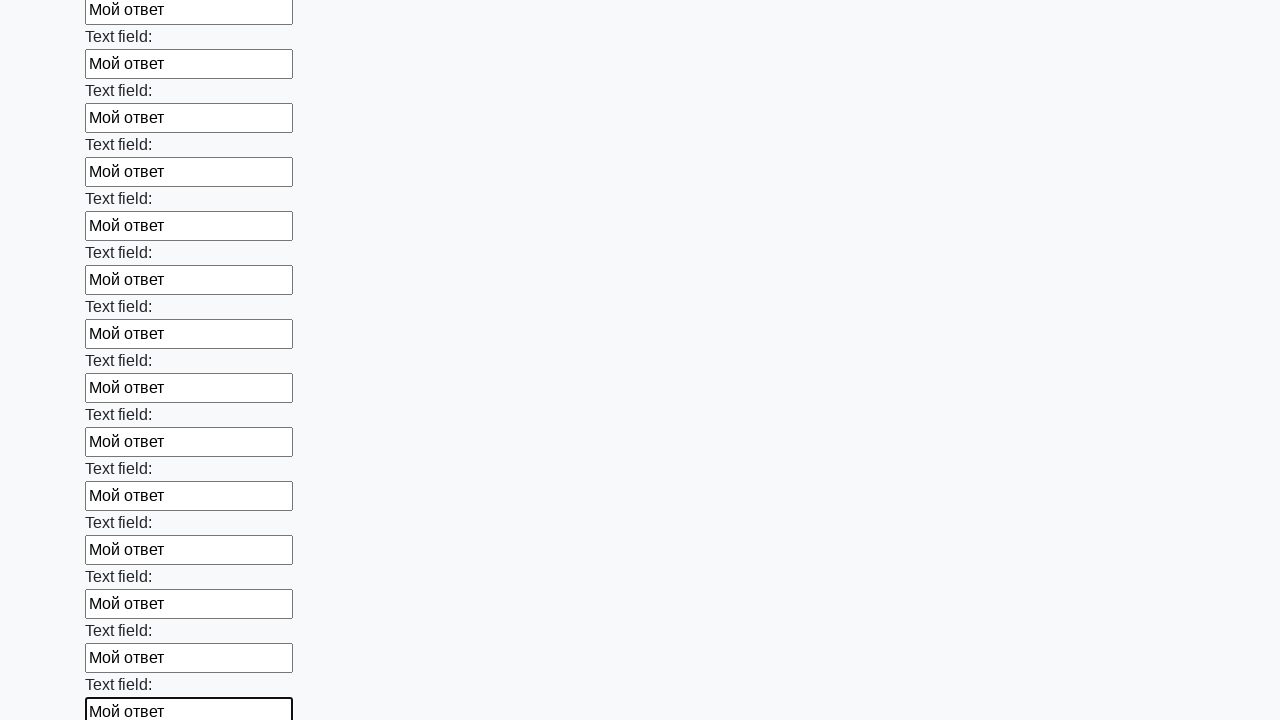

Filled an input field with test answer on input >> nth=86
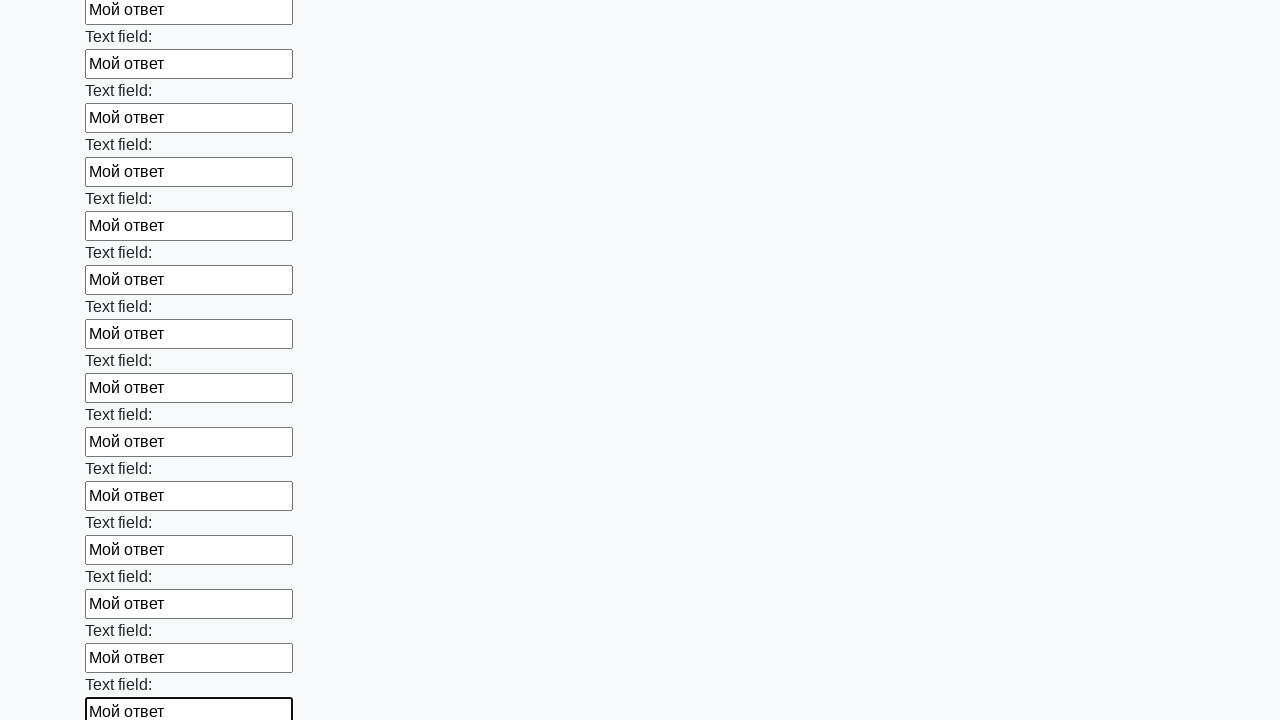

Filled an input field with test answer on input >> nth=87
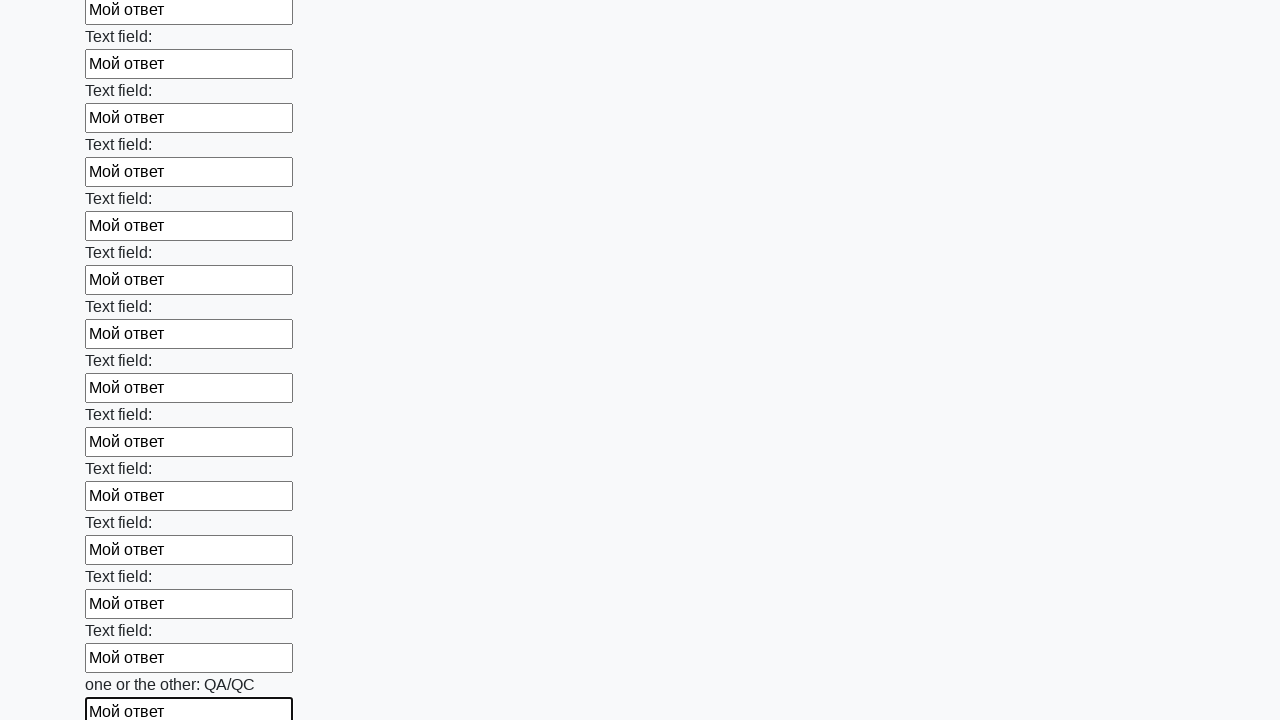

Filled an input field with test answer on input >> nth=88
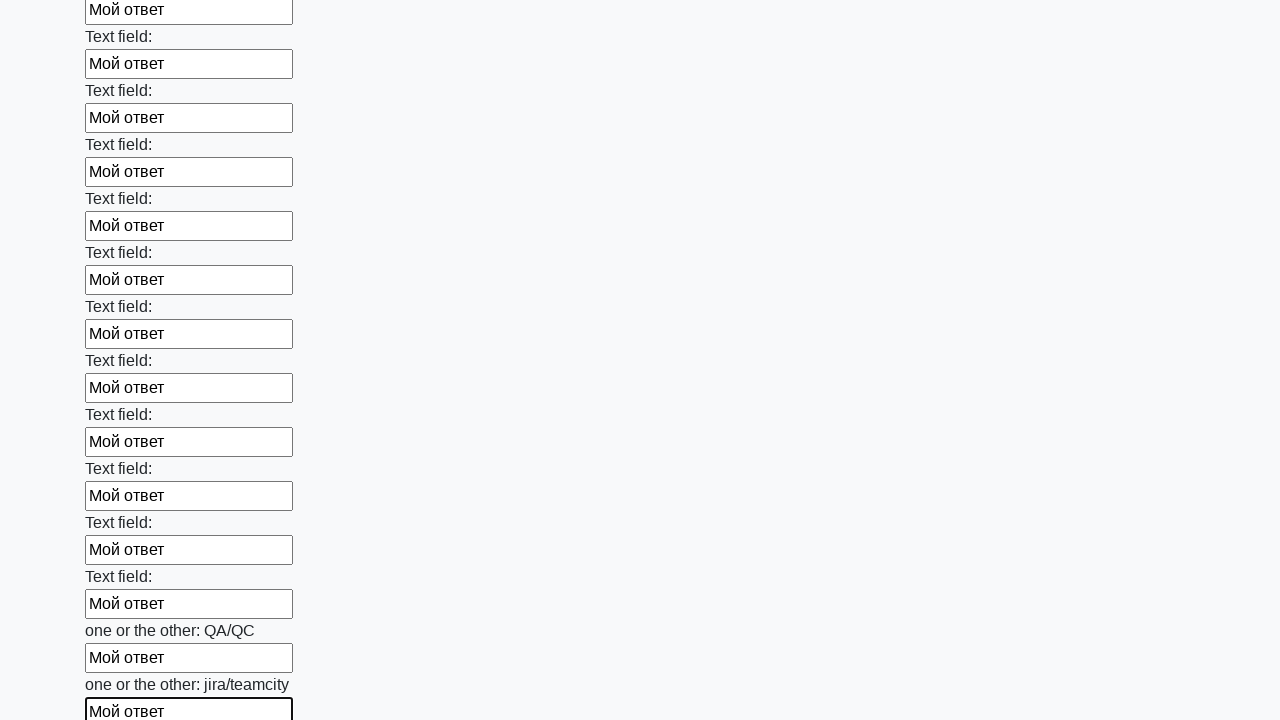

Filled an input field with test answer on input >> nth=89
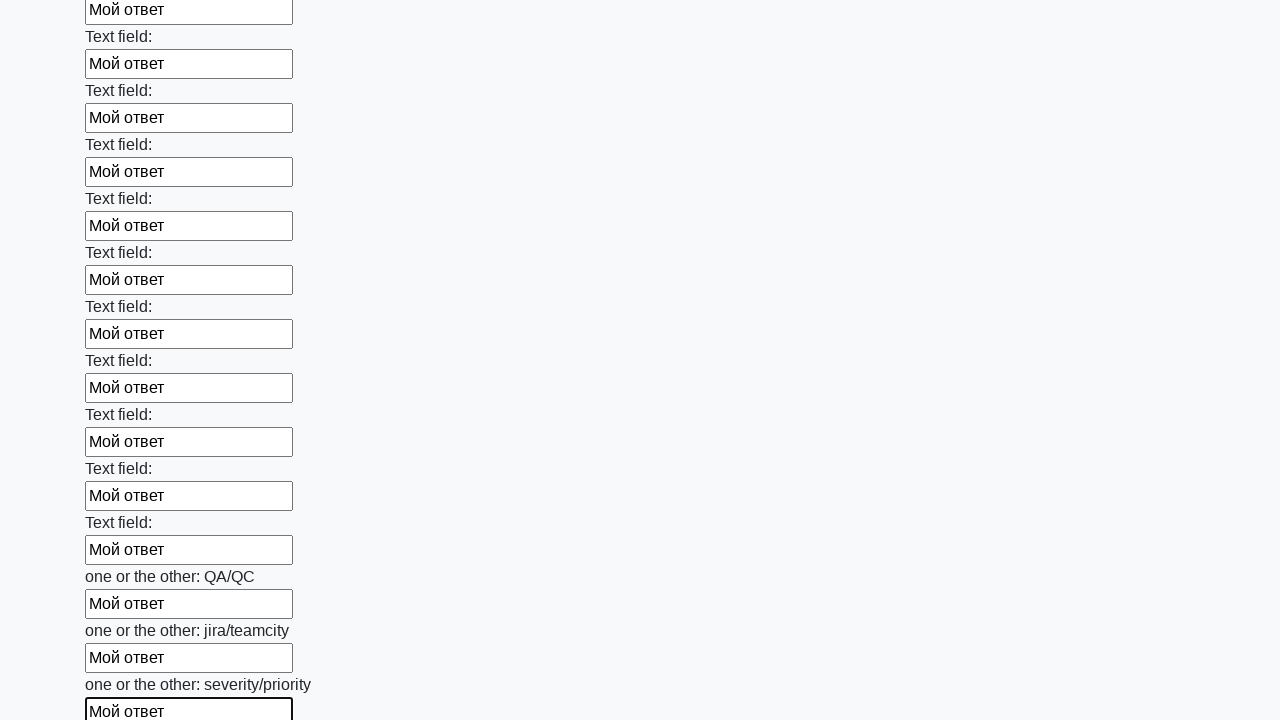

Filled an input field with test answer on input >> nth=90
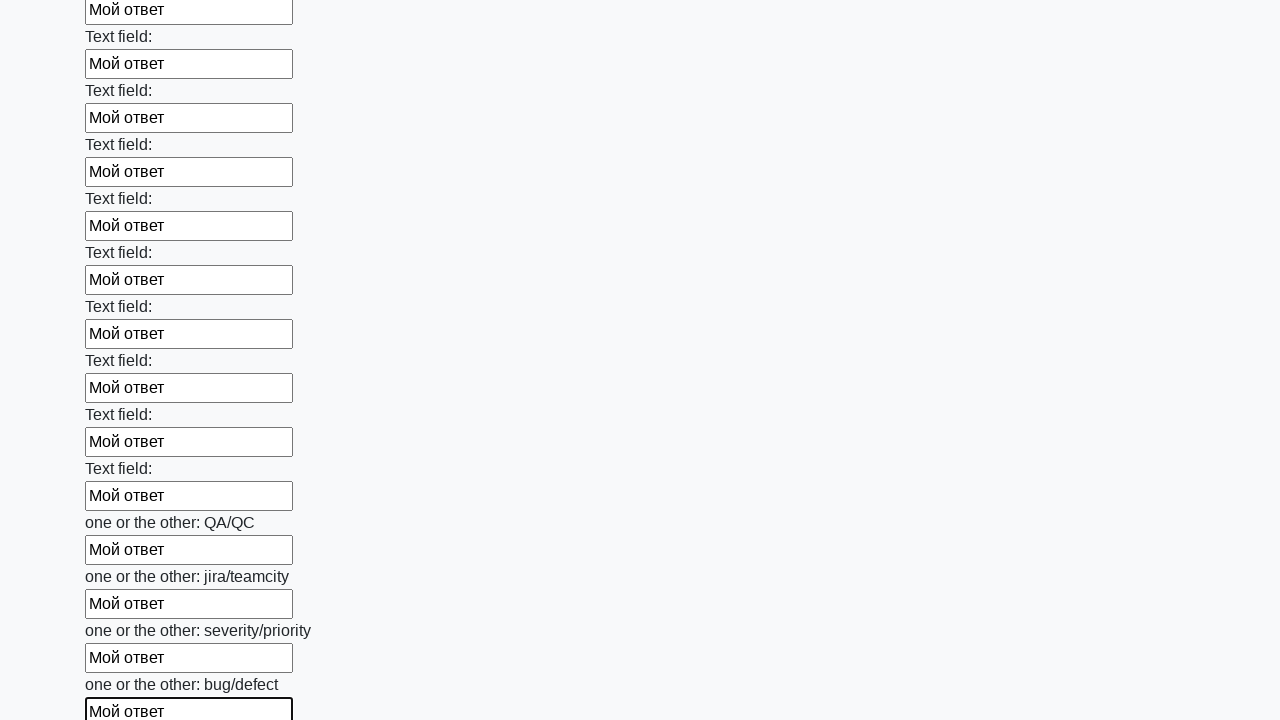

Filled an input field with test answer on input >> nth=91
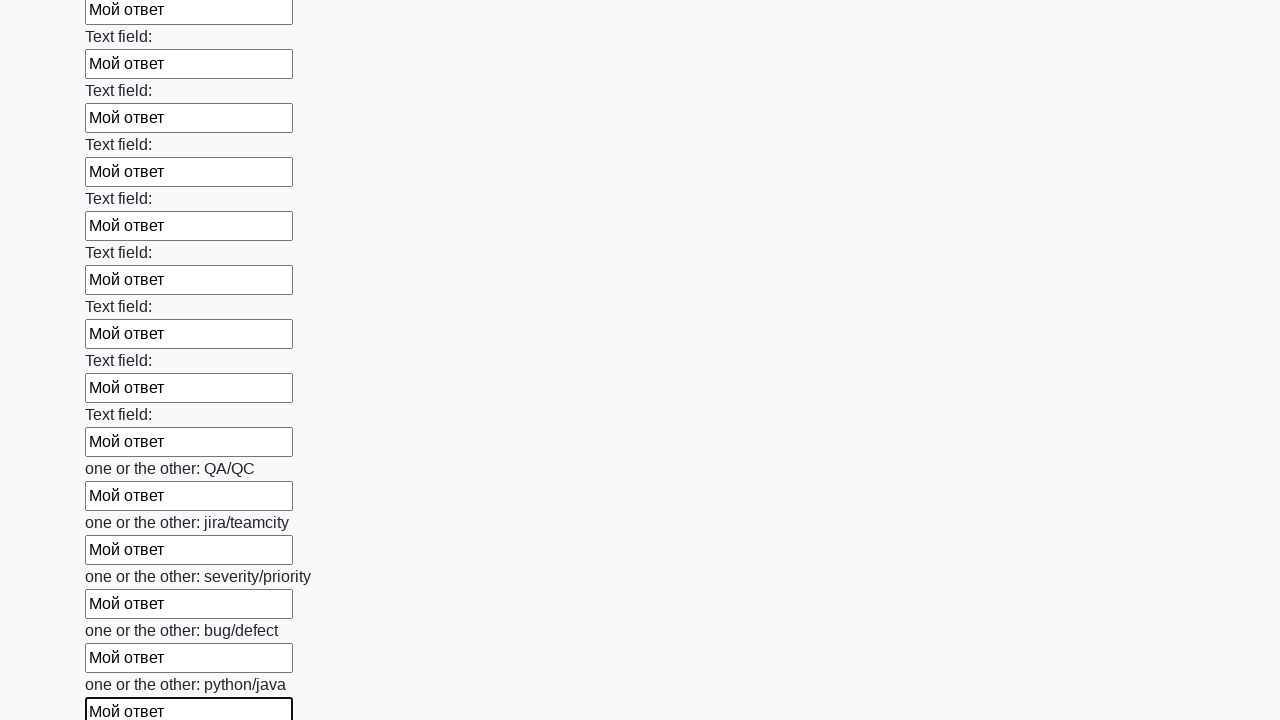

Filled an input field with test answer on input >> nth=92
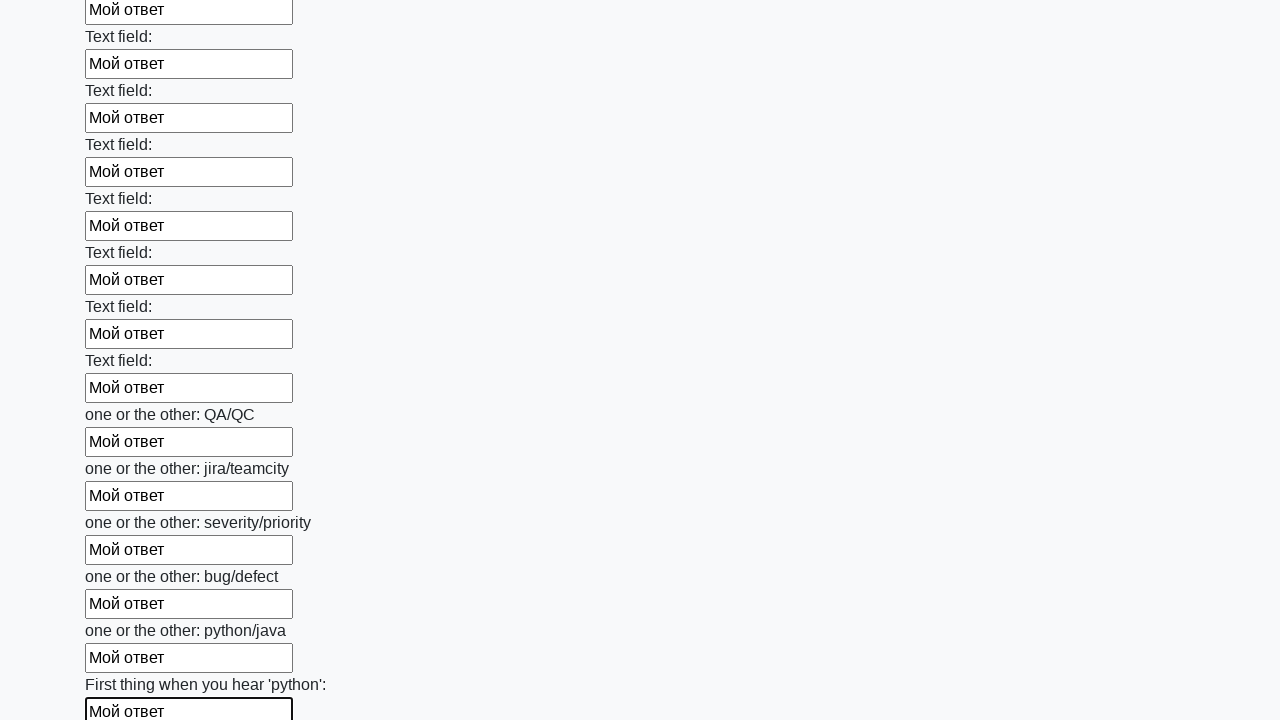

Filled an input field with test answer on input >> nth=93
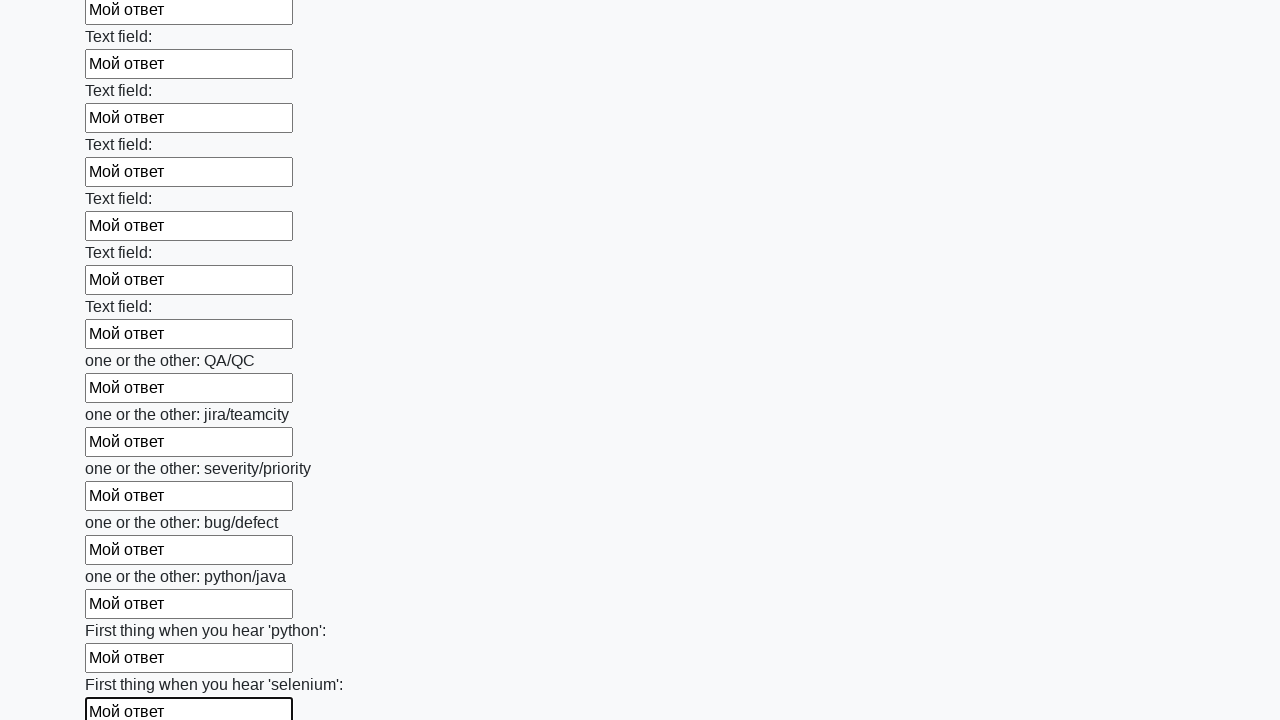

Filled an input field with test answer on input >> nth=94
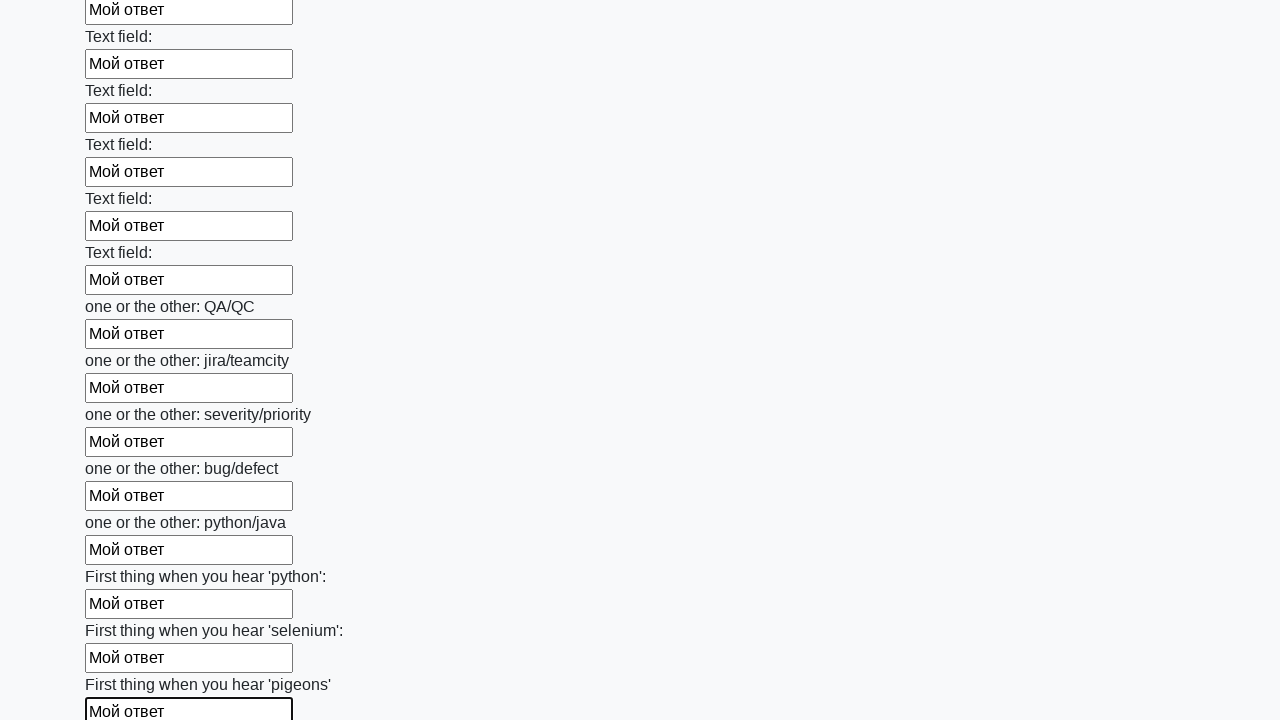

Filled an input field with test answer on input >> nth=95
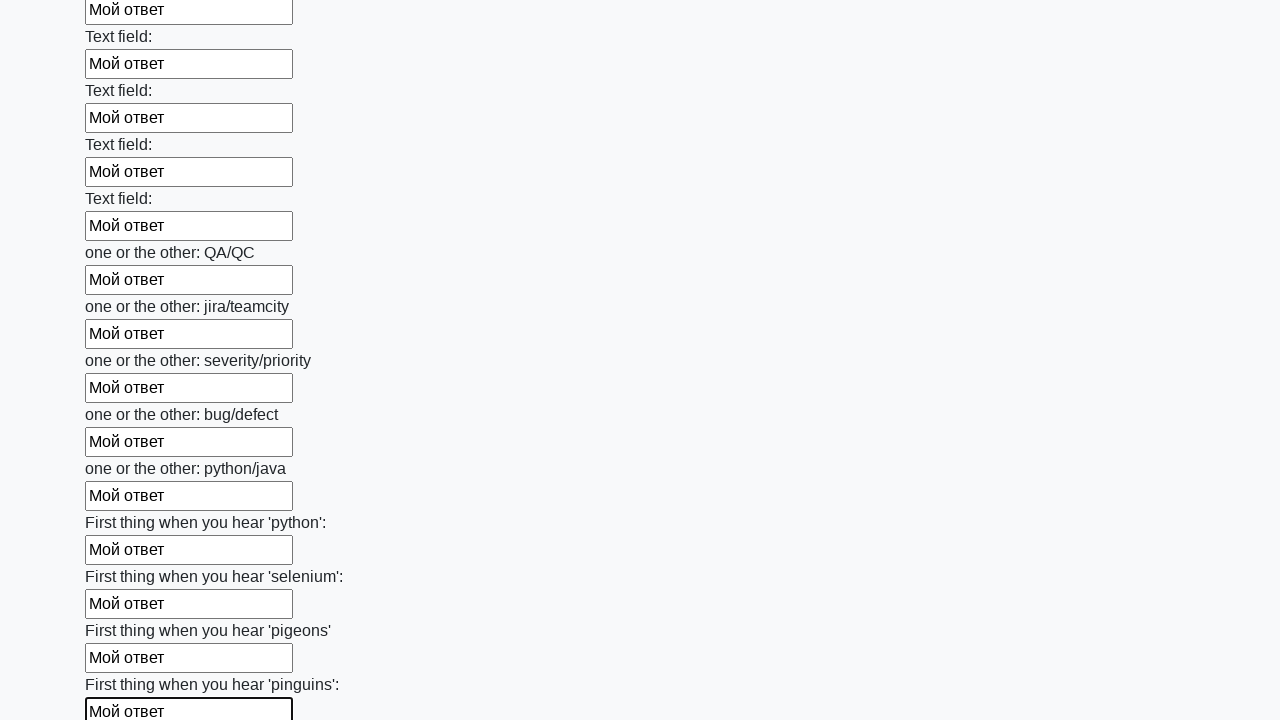

Filled an input field with test answer on input >> nth=96
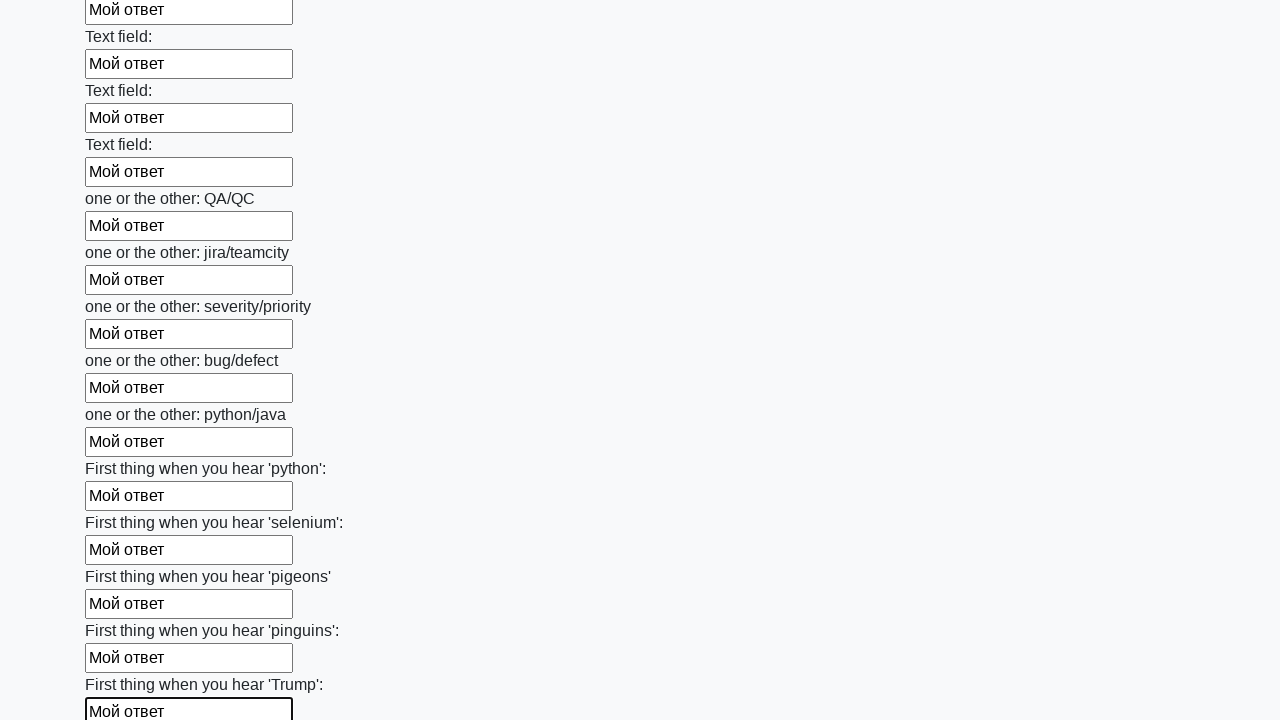

Filled an input field with test answer on input >> nth=97
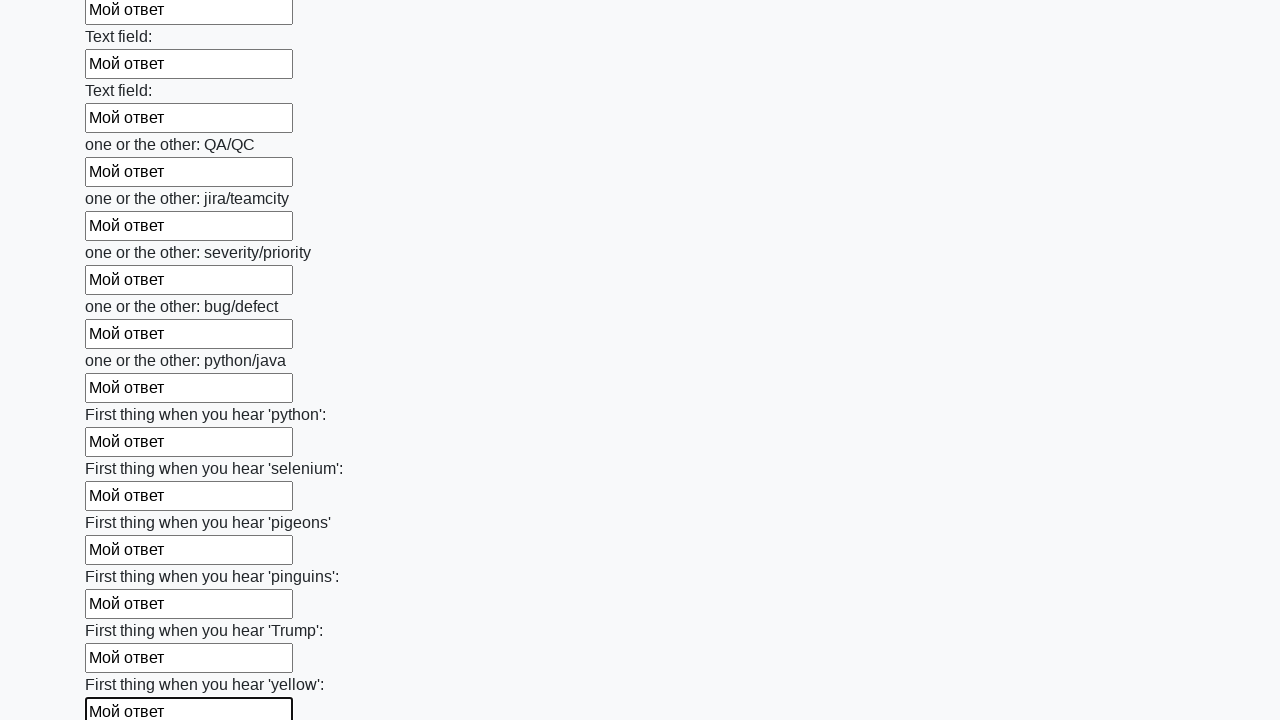

Filled an input field with test answer on input >> nth=98
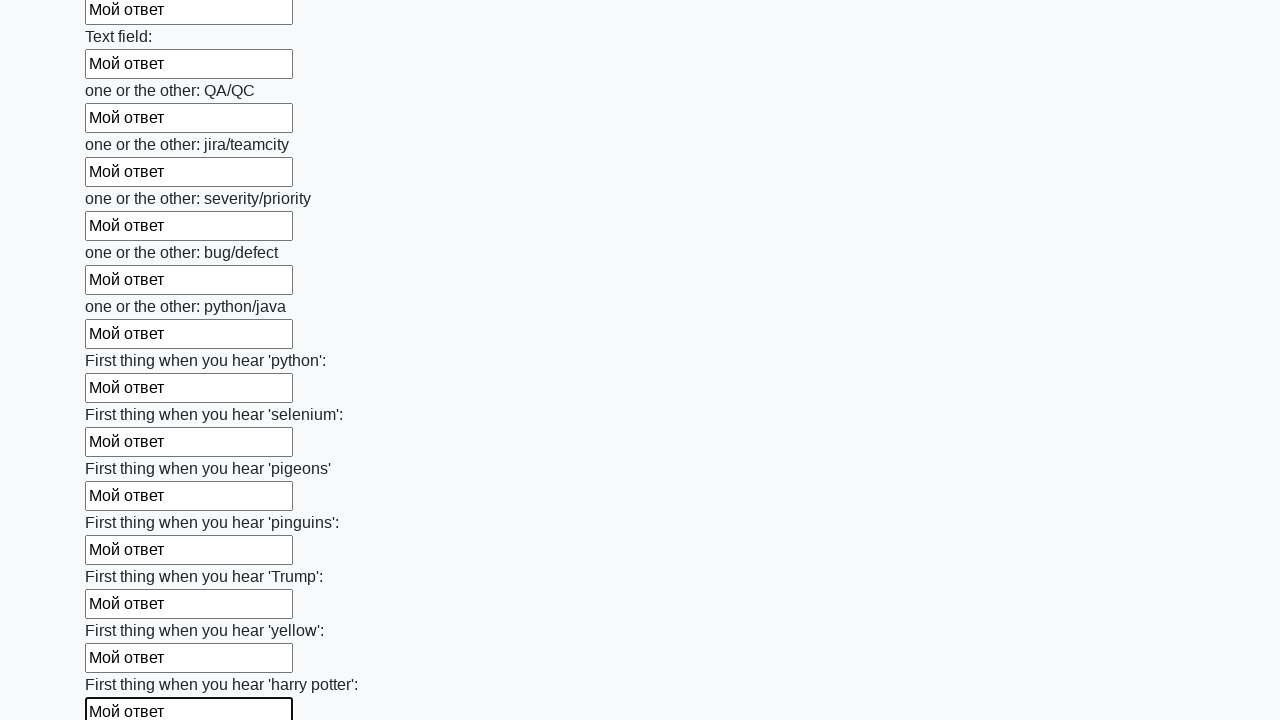

Filled an input field with test answer on input >> nth=99
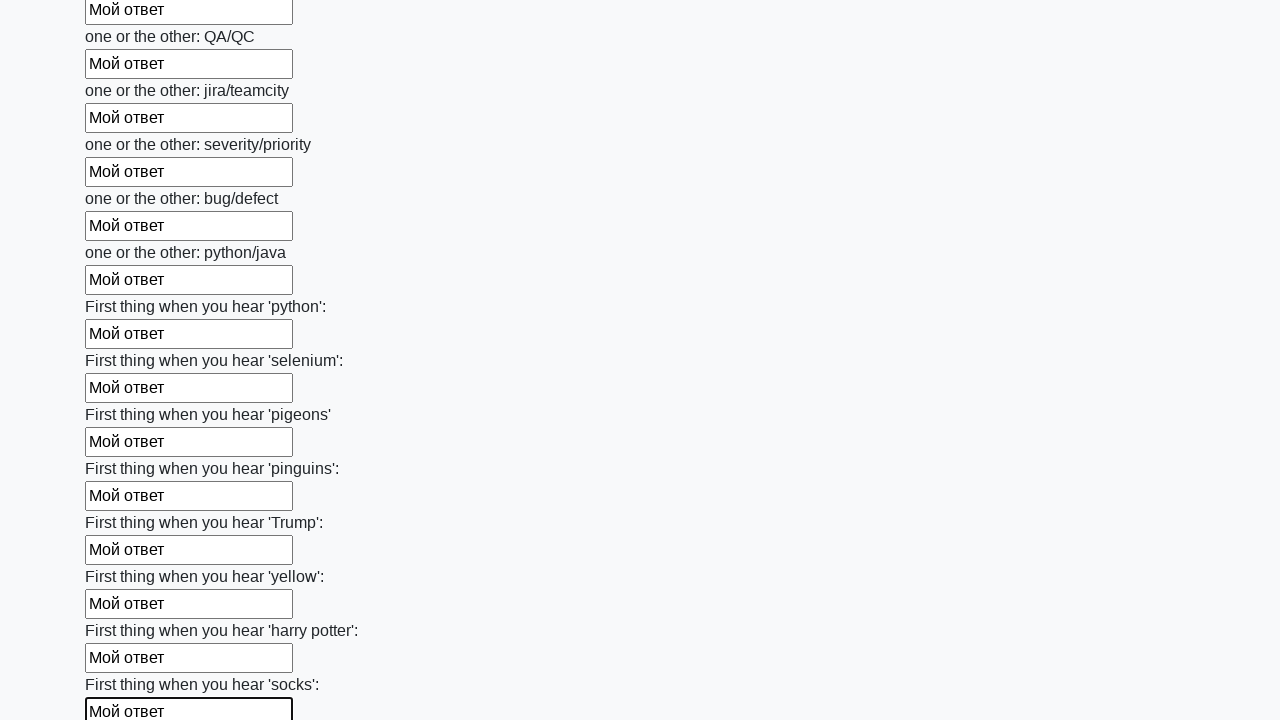

Clicked the submit button to submit the form at (123, 611) on button.btn
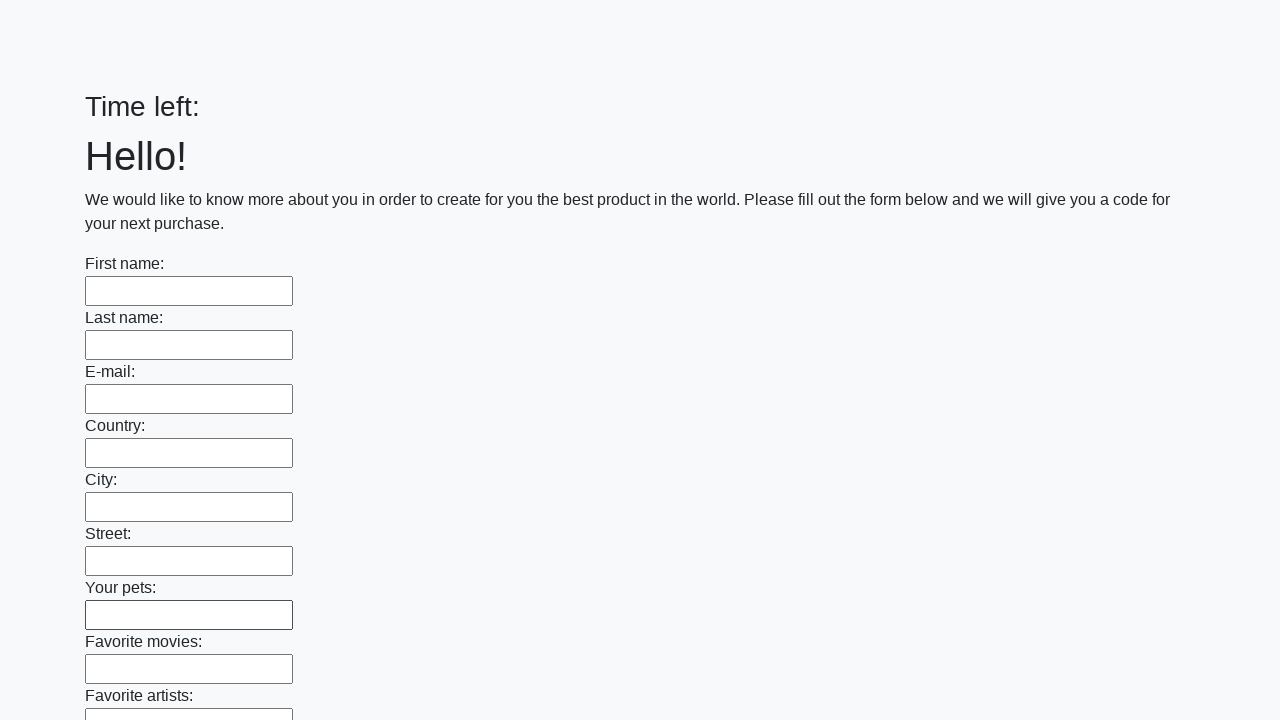

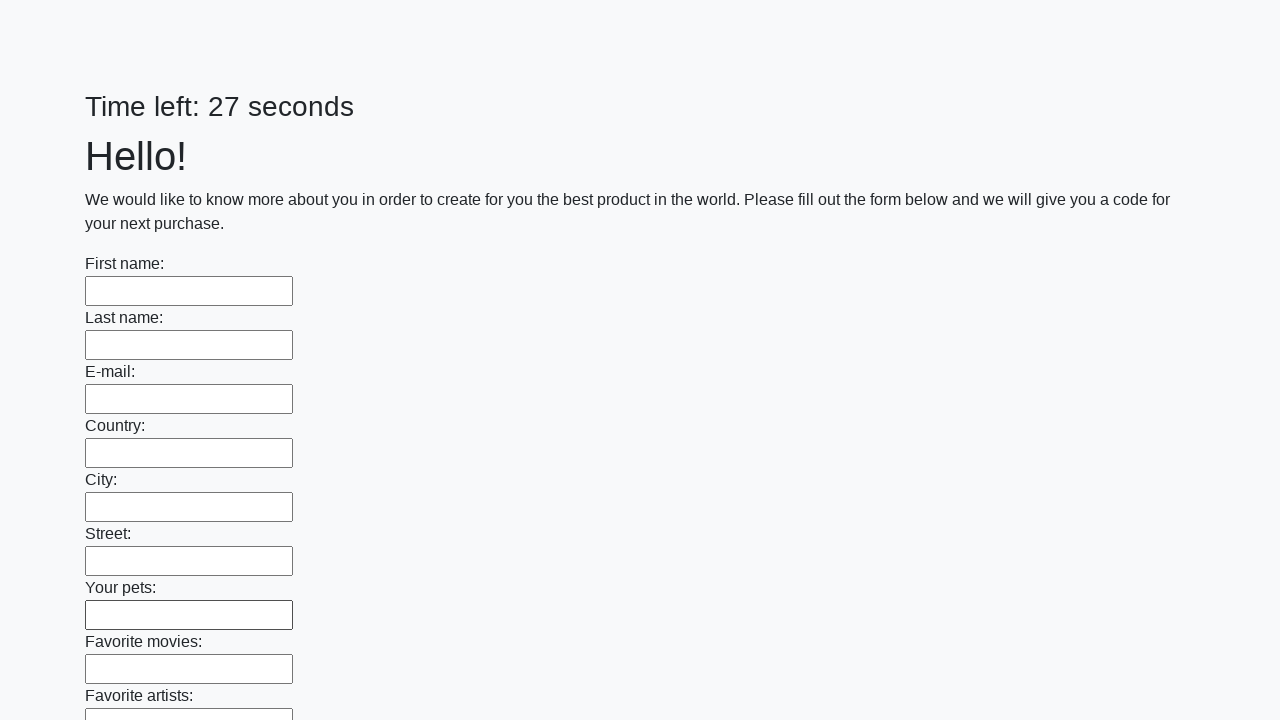